Tests filling a large form with multiple text input fields and submitting it by clicking the submit button

Starting URL: http://suninjuly.github.io/huge_form.html

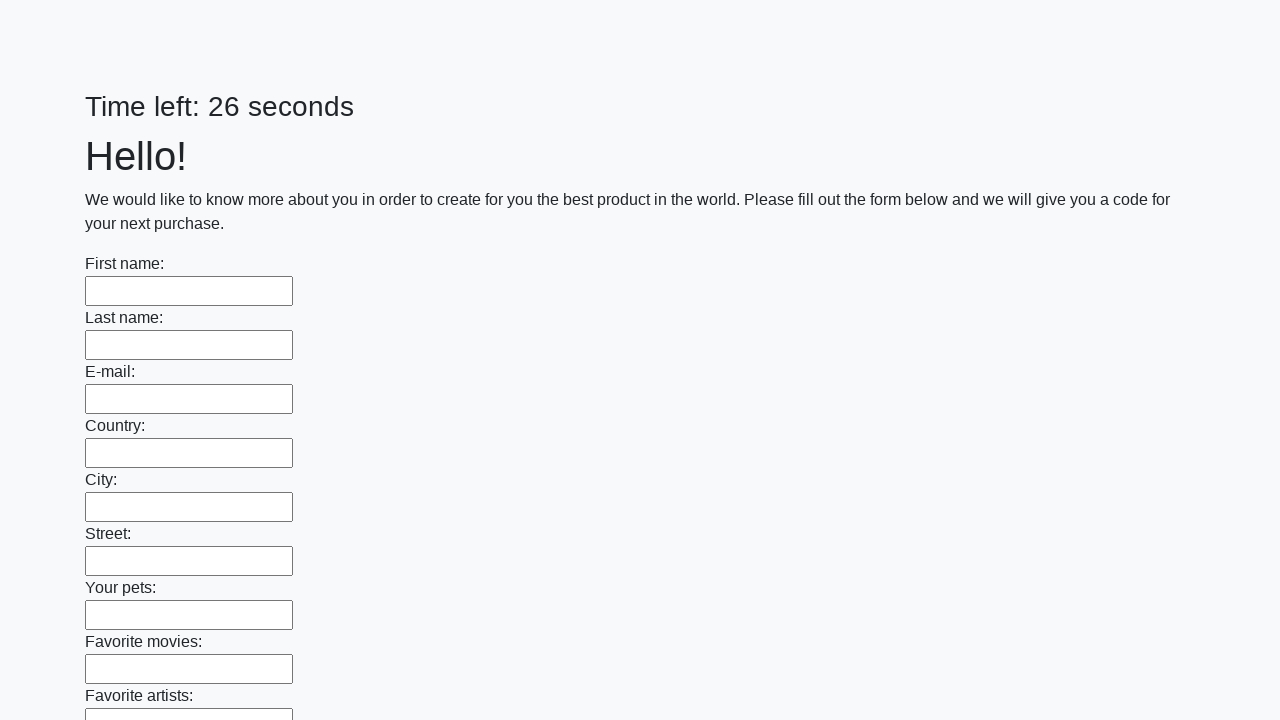

Navigated to huge form page
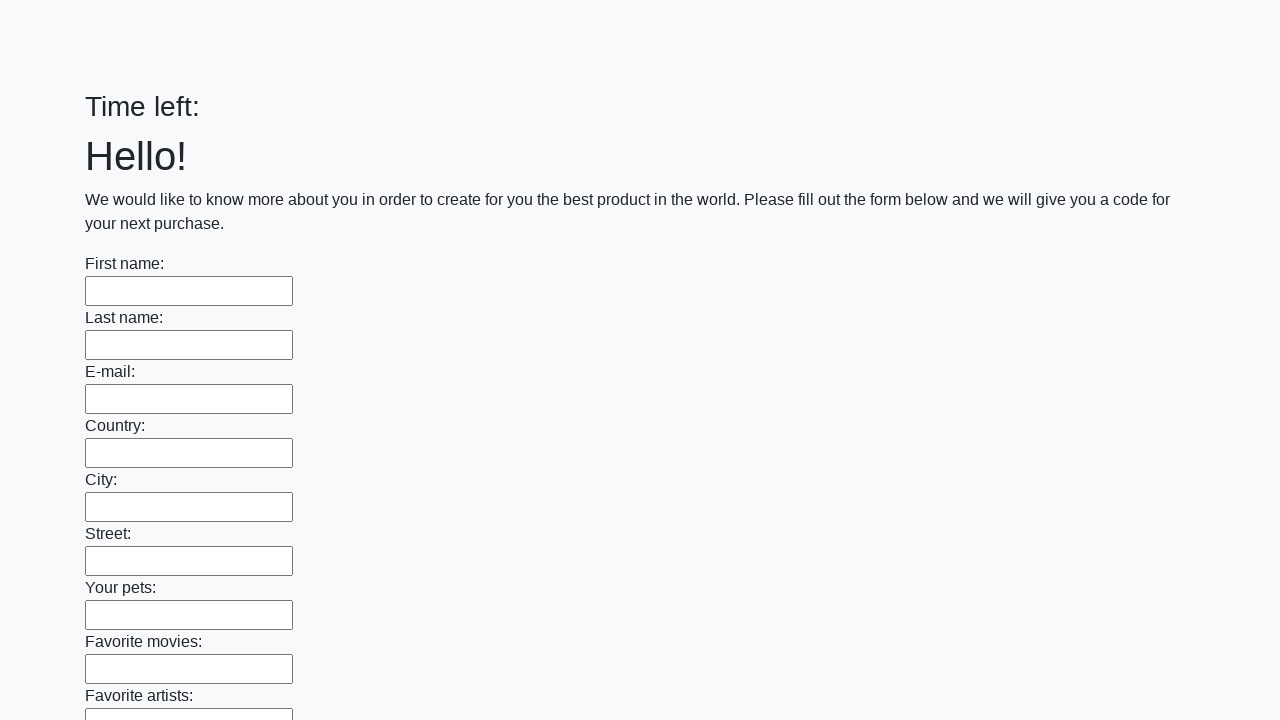

Filled a text input field with 'a' on input[type='text'] >> nth=0
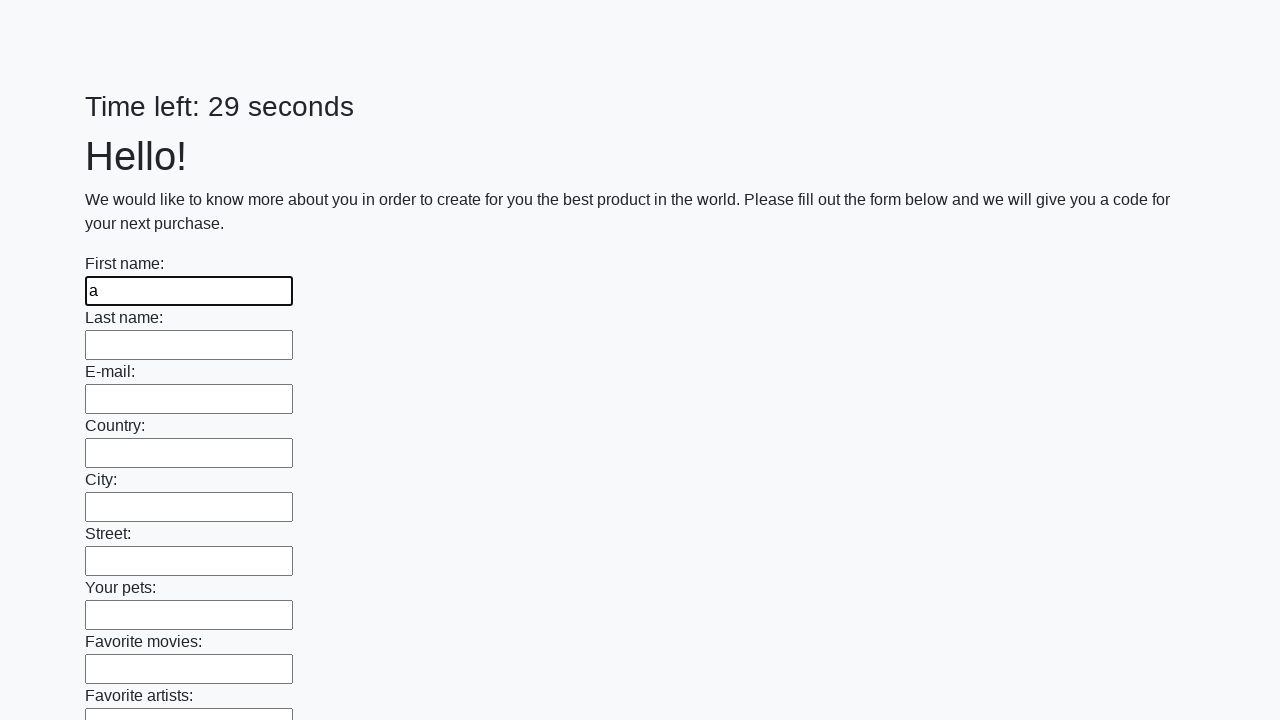

Filled a text input field with 'a' on input[type='text'] >> nth=1
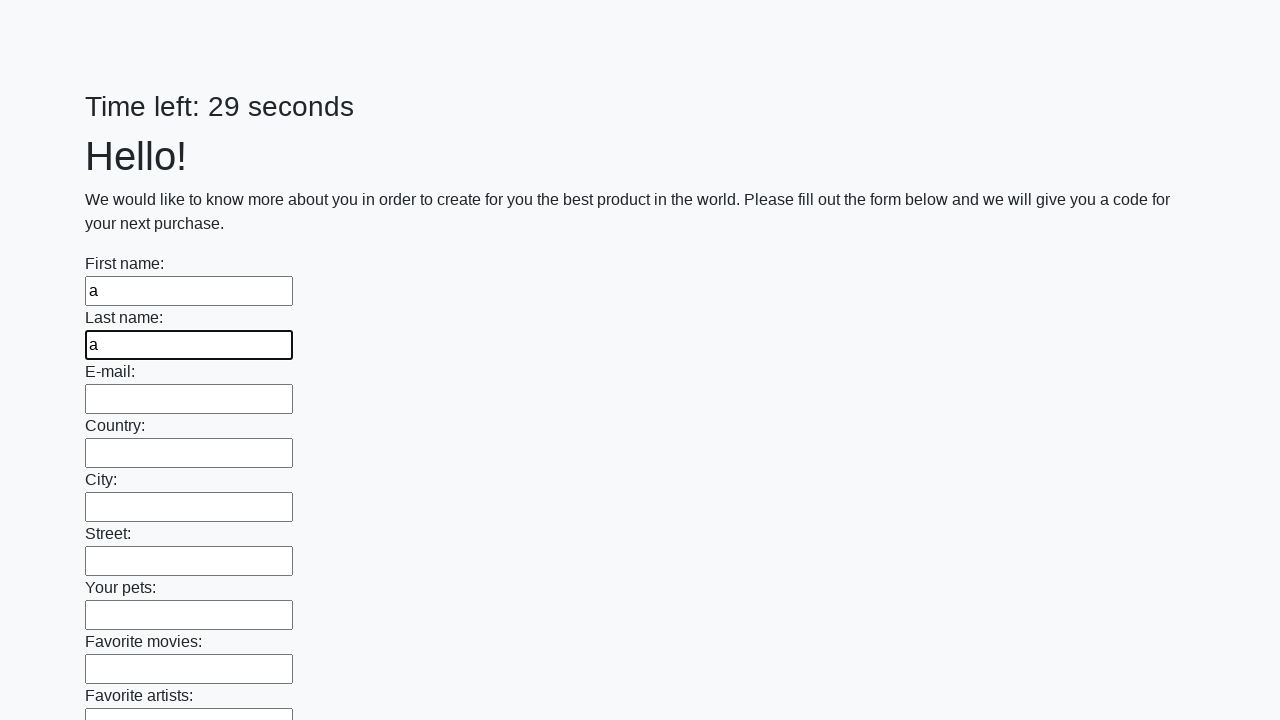

Filled a text input field with 'a' on input[type='text'] >> nth=2
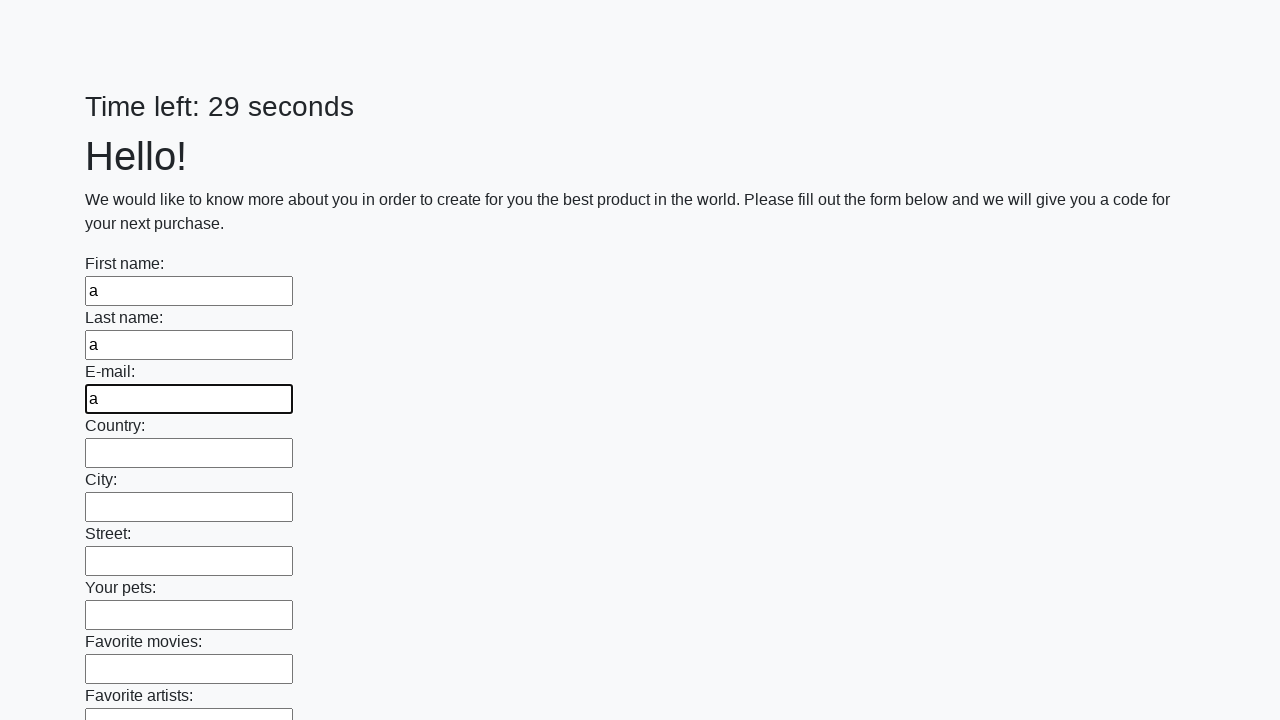

Filled a text input field with 'a' on input[type='text'] >> nth=3
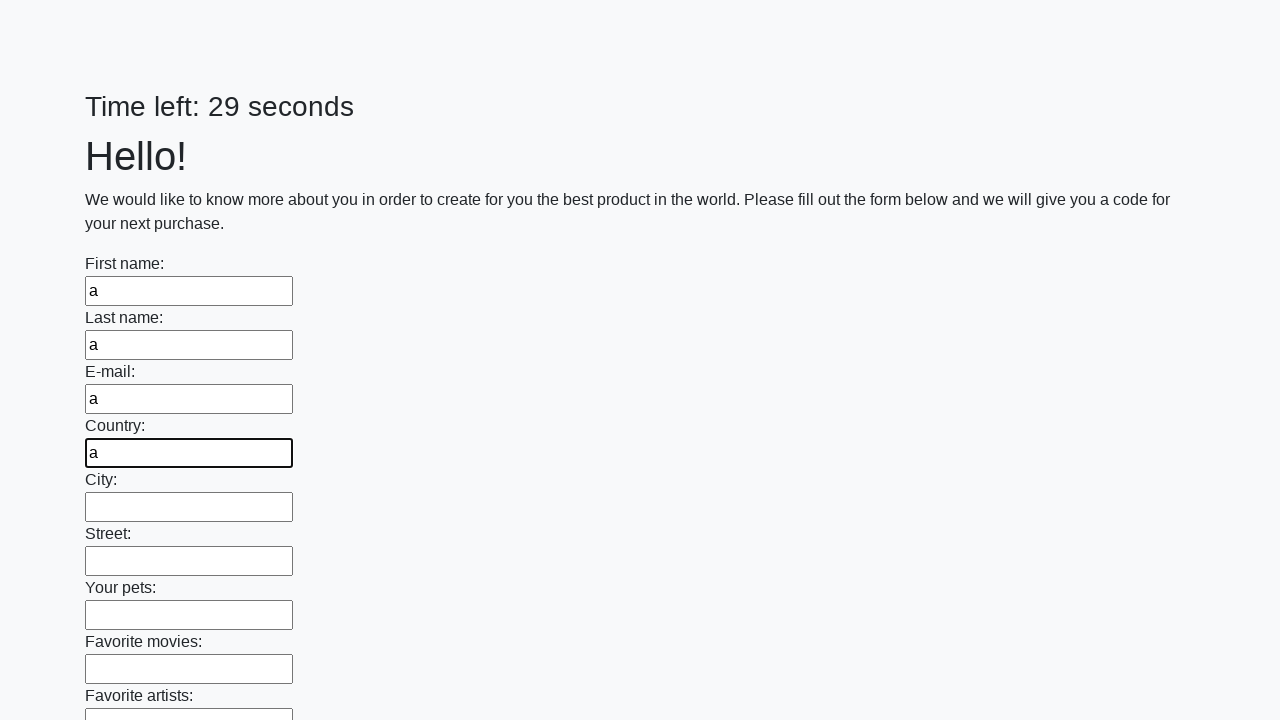

Filled a text input field with 'a' on input[type='text'] >> nth=4
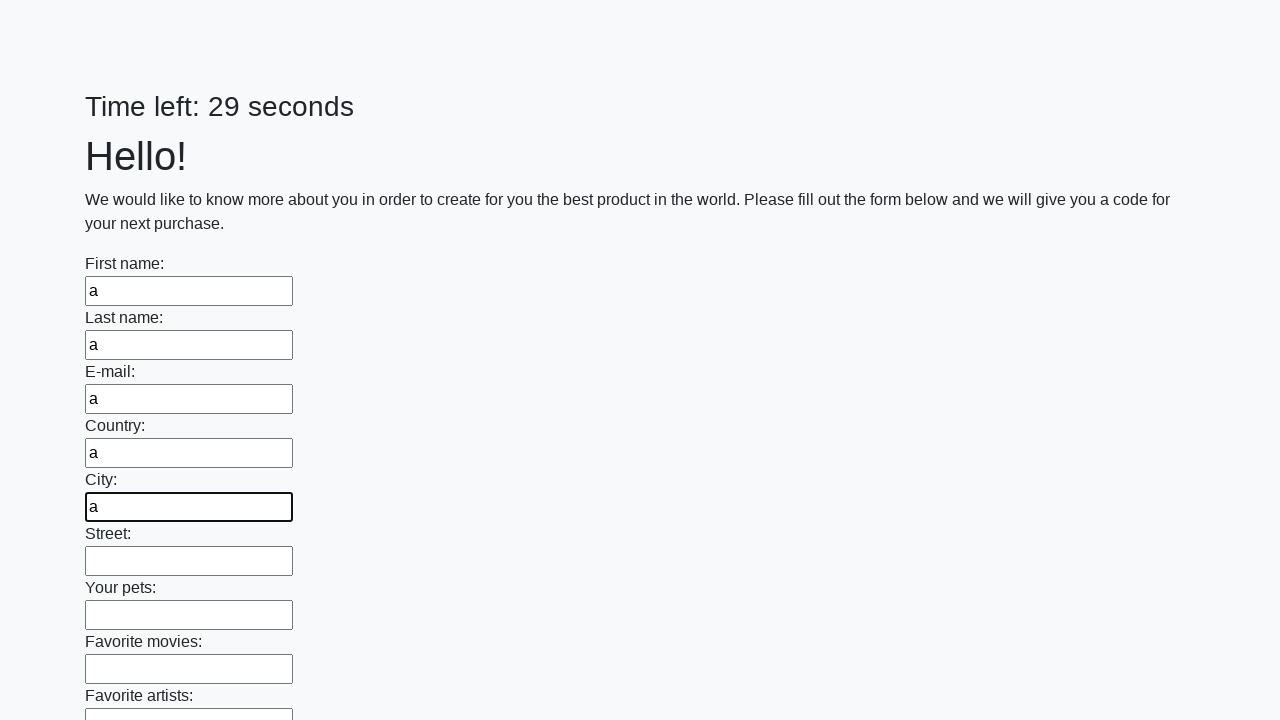

Filled a text input field with 'a' on input[type='text'] >> nth=5
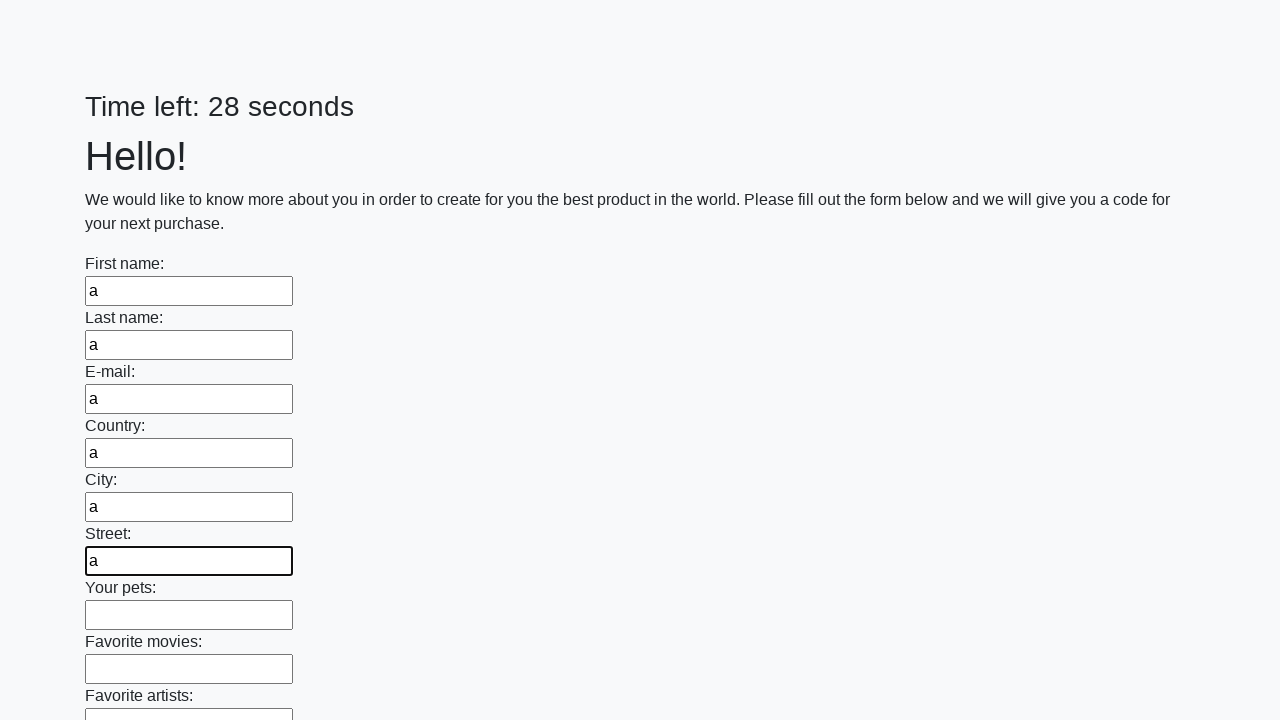

Filled a text input field with 'a' on input[type='text'] >> nth=6
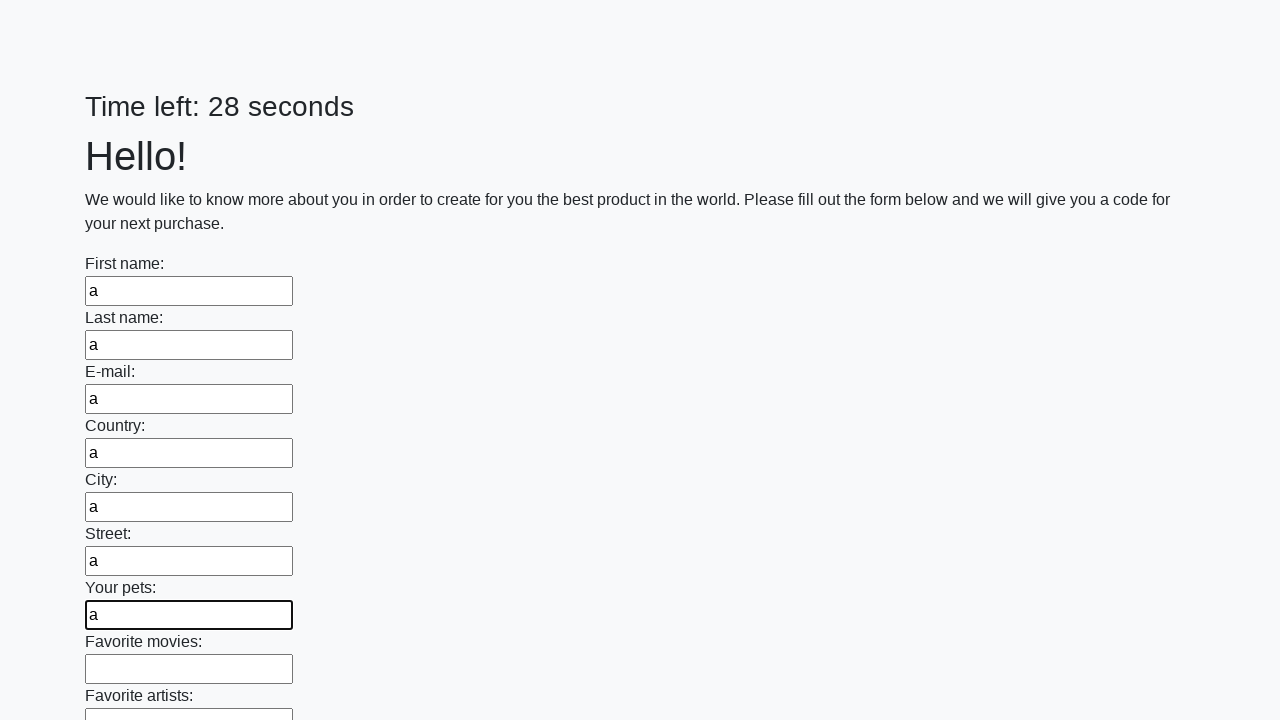

Filled a text input field with 'a' on input[type='text'] >> nth=7
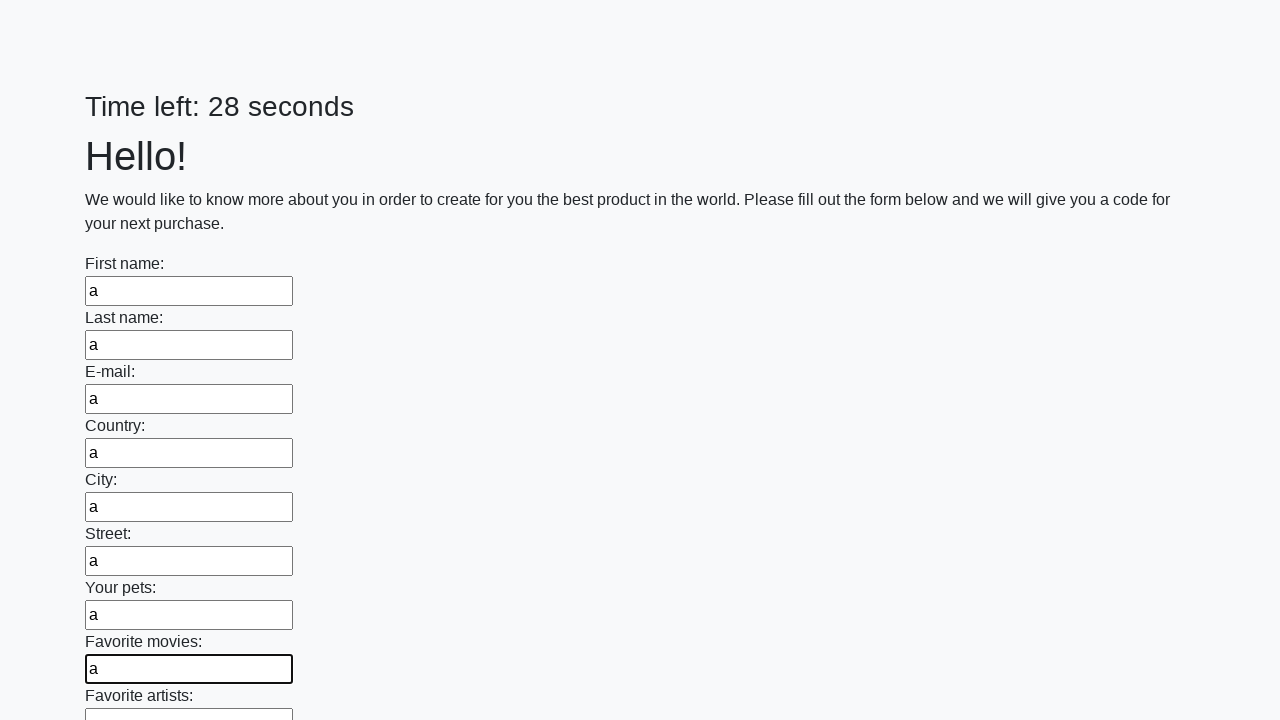

Filled a text input field with 'a' on input[type='text'] >> nth=8
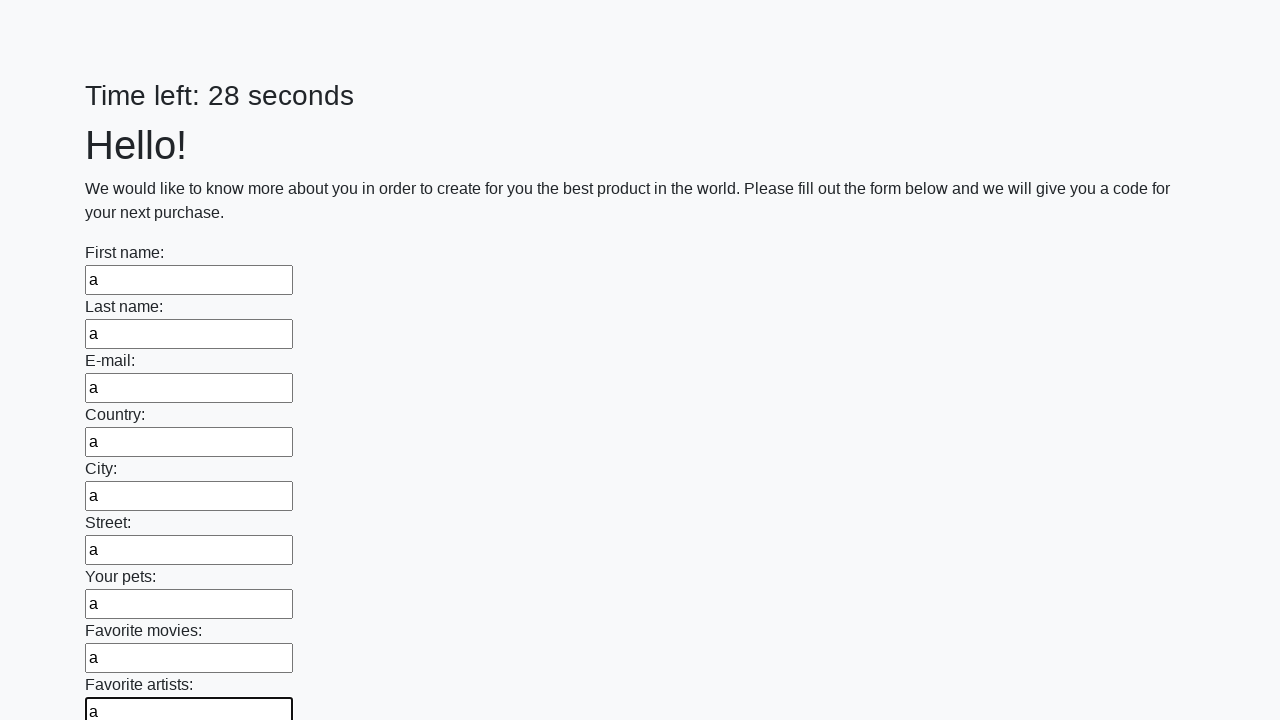

Filled a text input field with 'a' on input[type='text'] >> nth=9
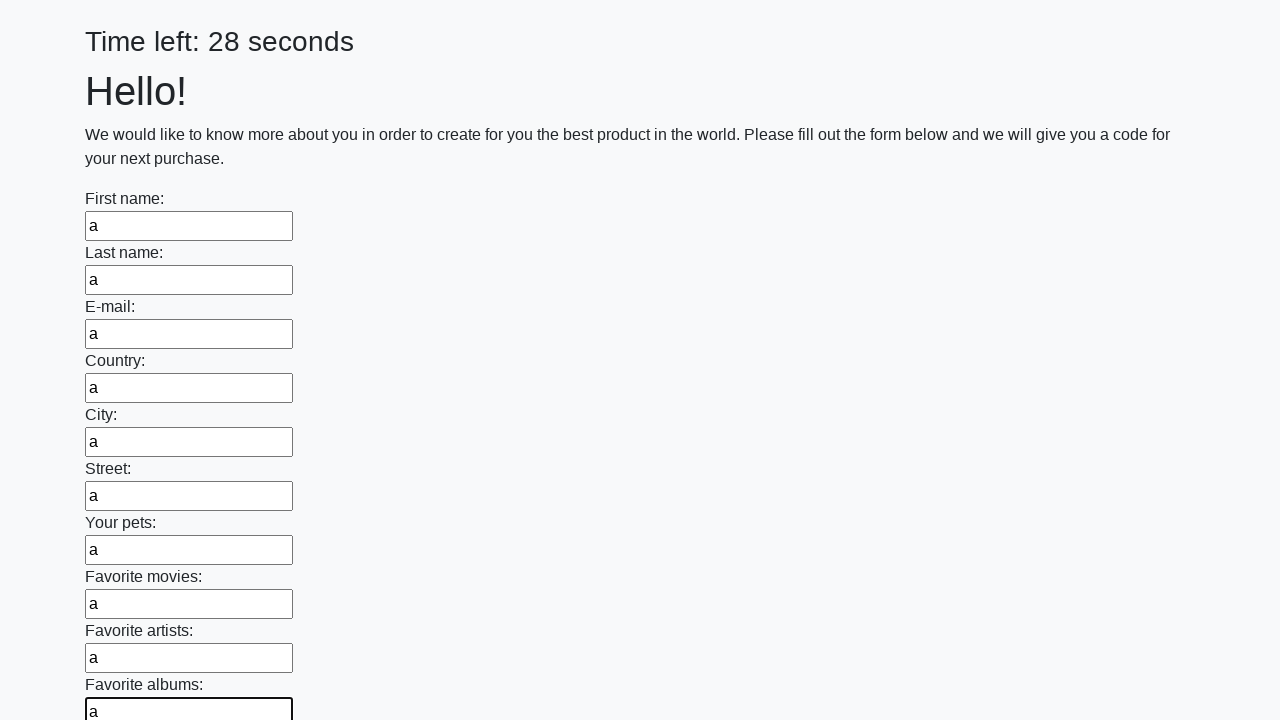

Filled a text input field with 'a' on input[type='text'] >> nth=10
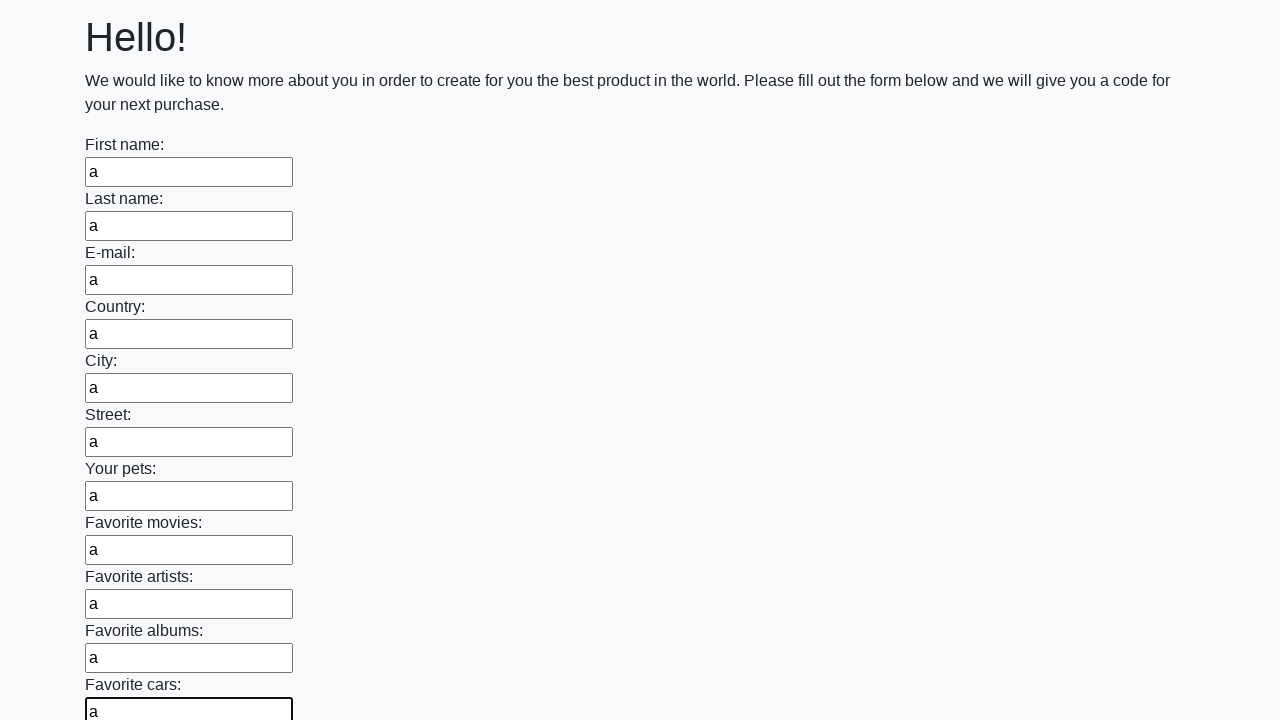

Filled a text input field with 'a' on input[type='text'] >> nth=11
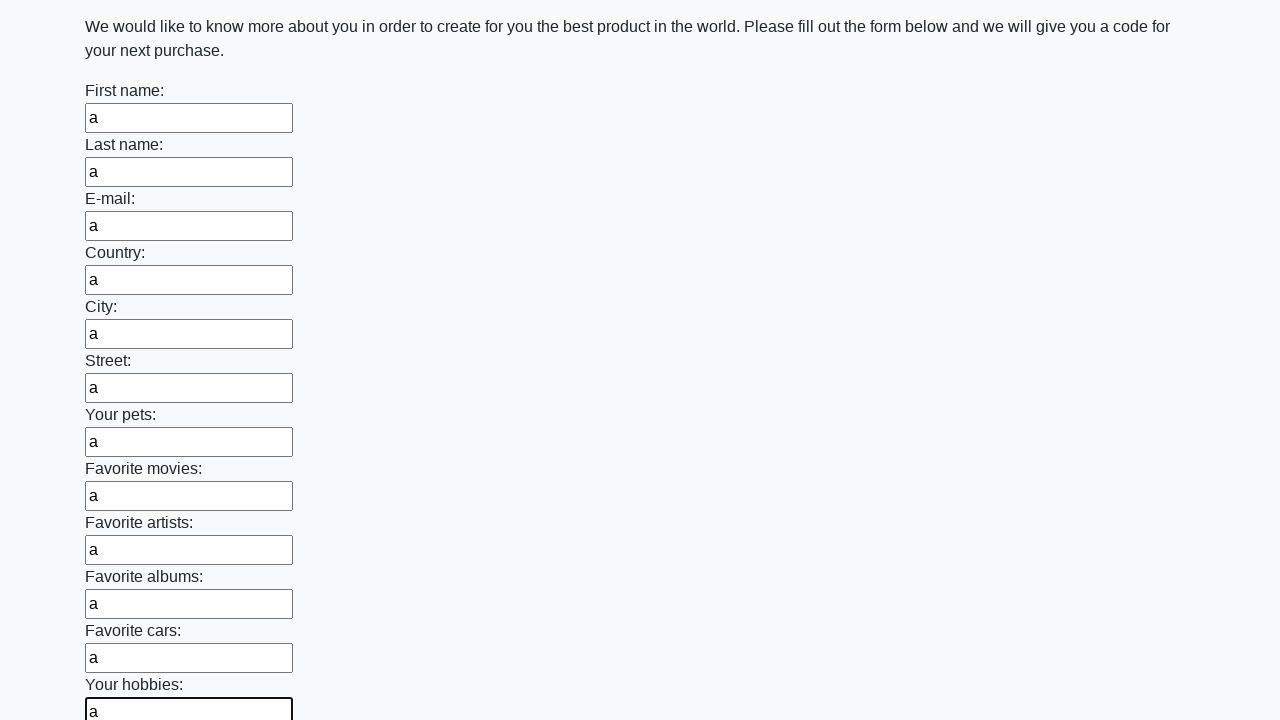

Filled a text input field with 'a' on input[type='text'] >> nth=12
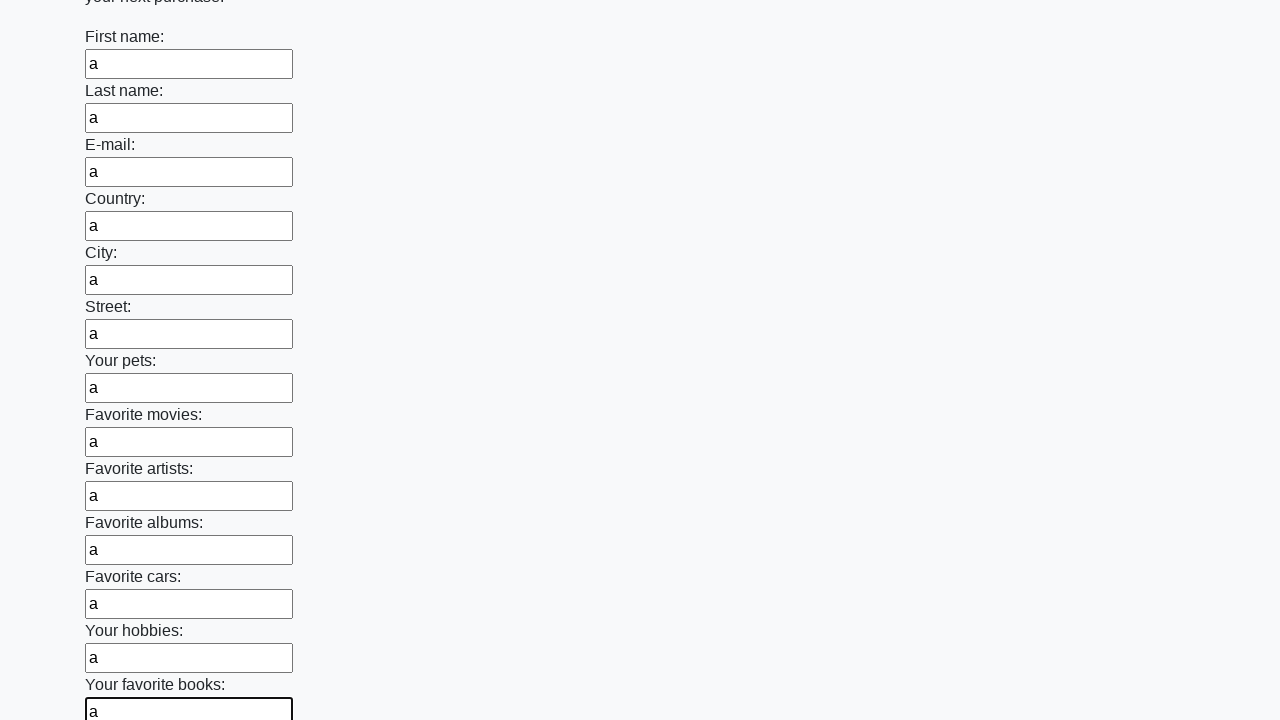

Filled a text input field with 'a' on input[type='text'] >> nth=13
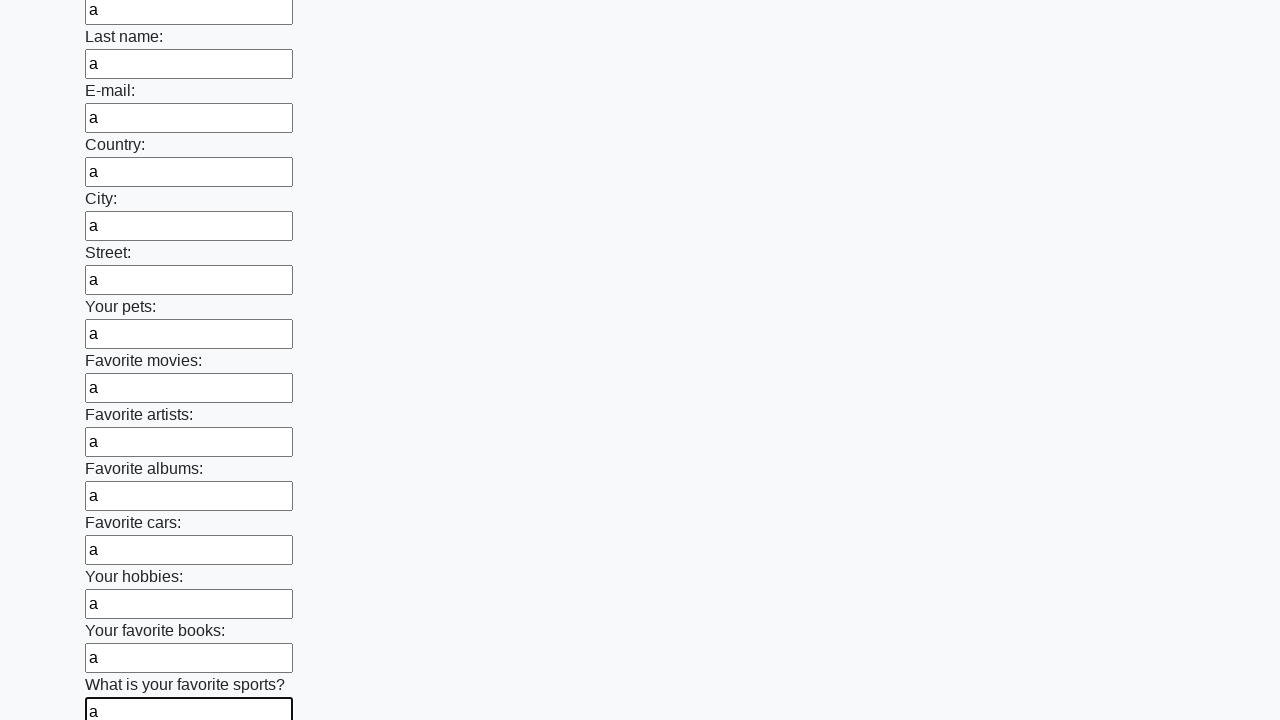

Filled a text input field with 'a' on input[type='text'] >> nth=14
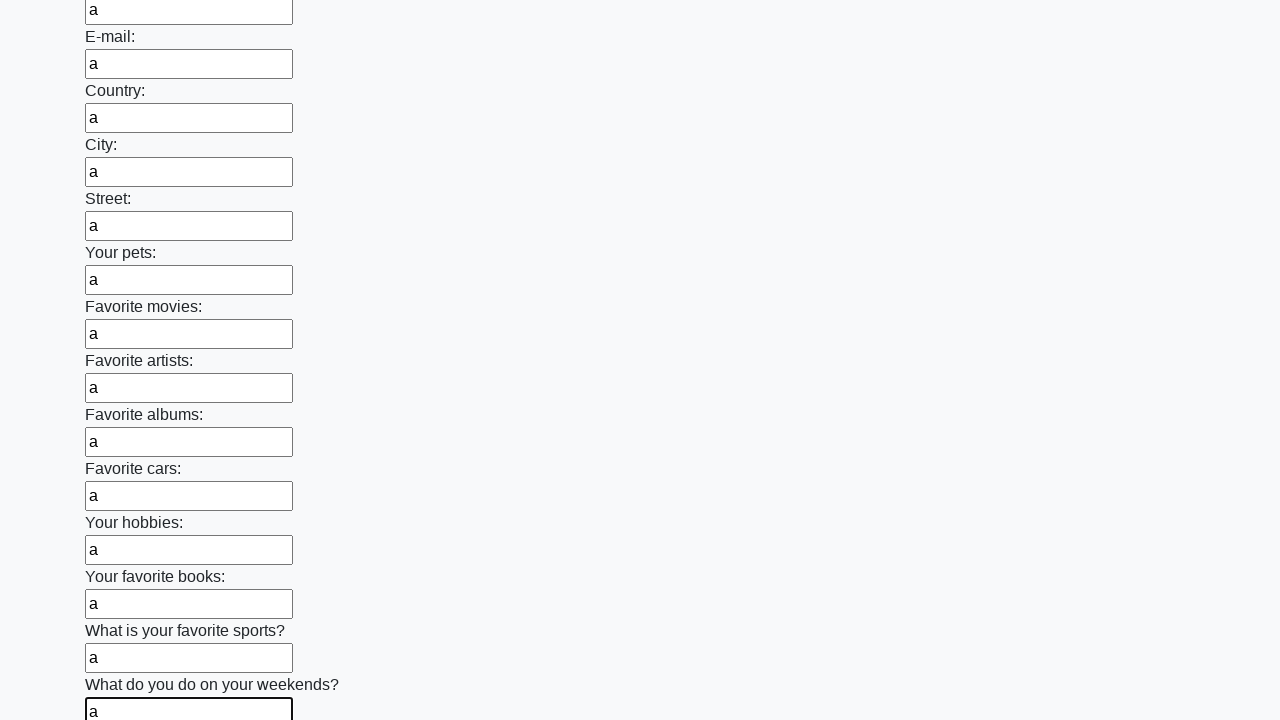

Filled a text input field with 'a' on input[type='text'] >> nth=15
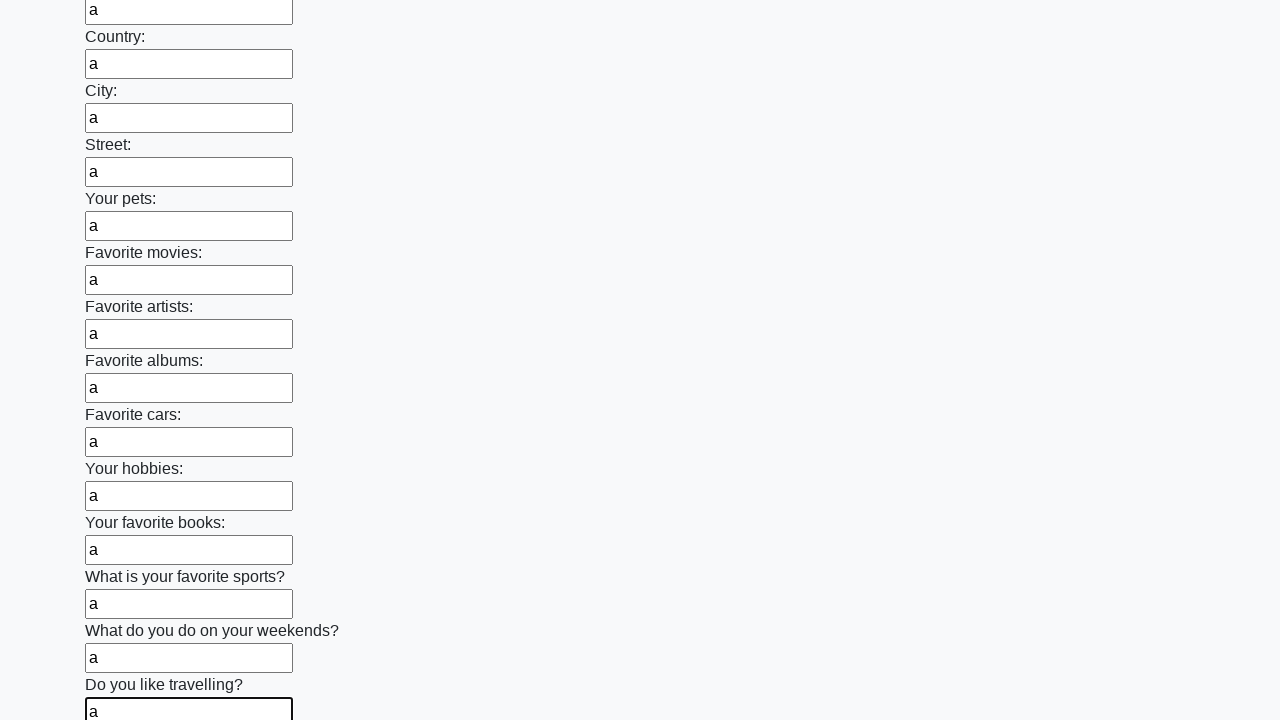

Filled a text input field with 'a' on input[type='text'] >> nth=16
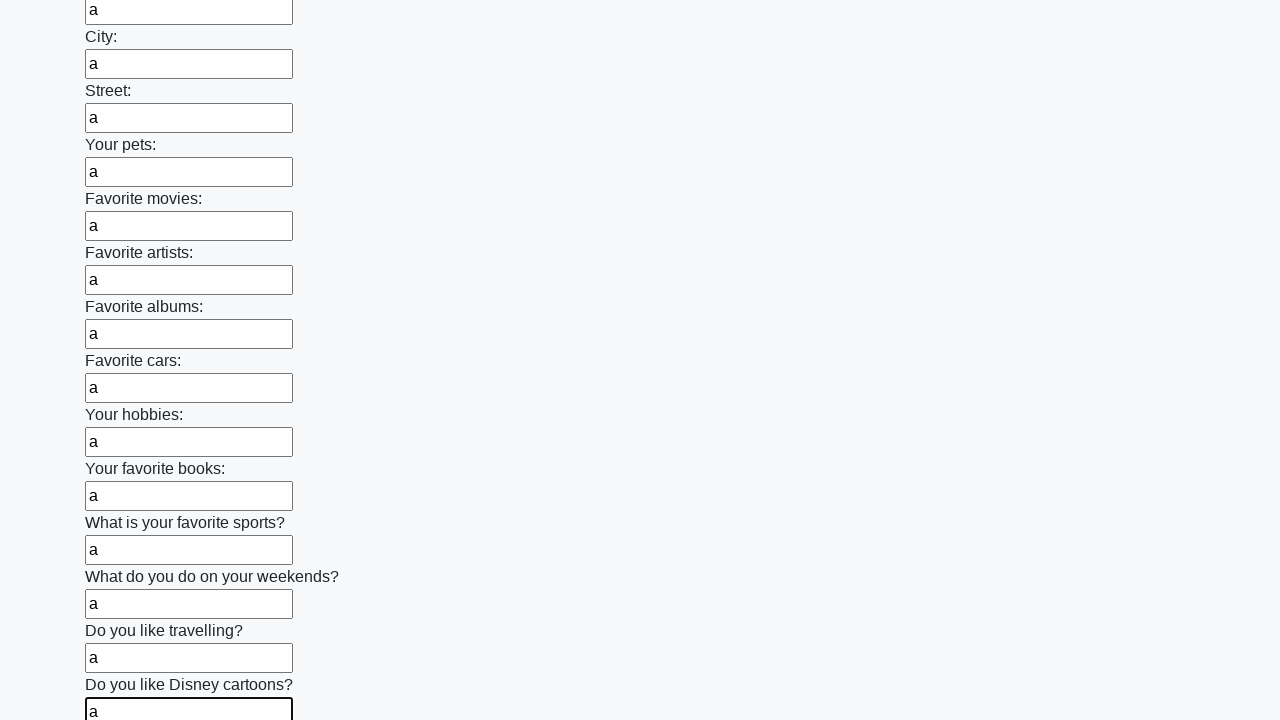

Filled a text input field with 'a' on input[type='text'] >> nth=17
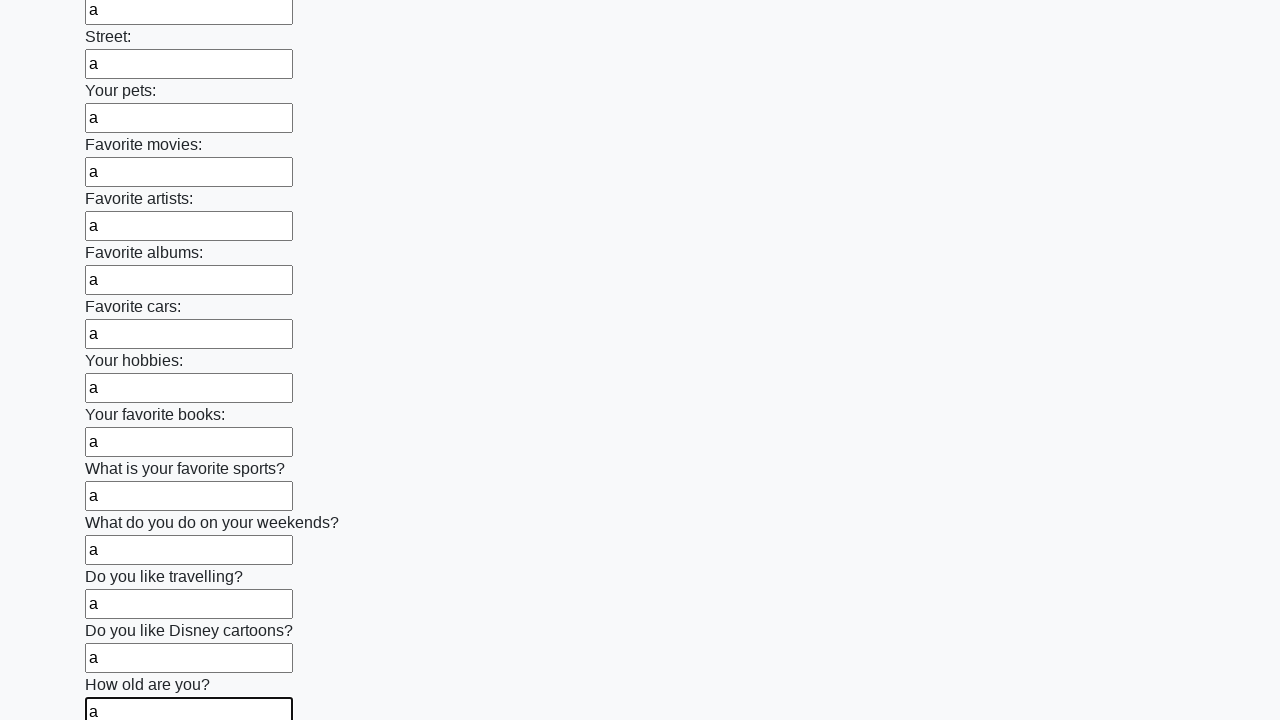

Filled a text input field with 'a' on input[type='text'] >> nth=18
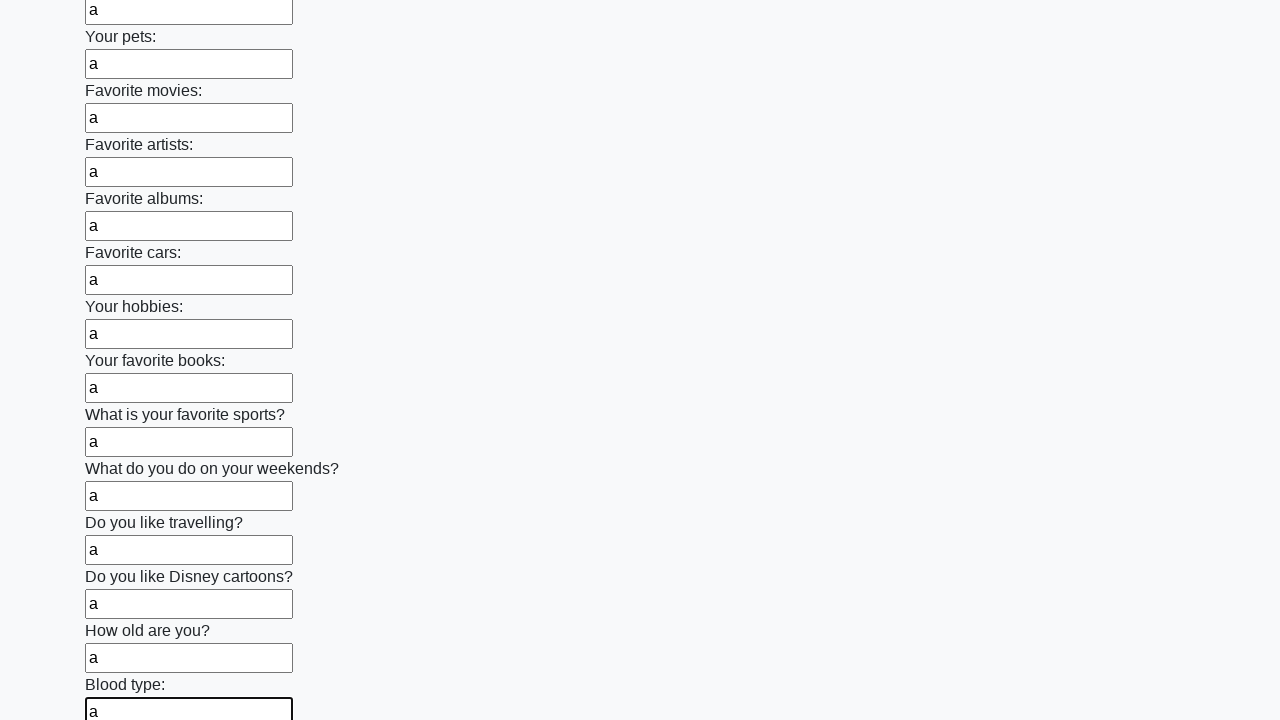

Filled a text input field with 'a' on input[type='text'] >> nth=19
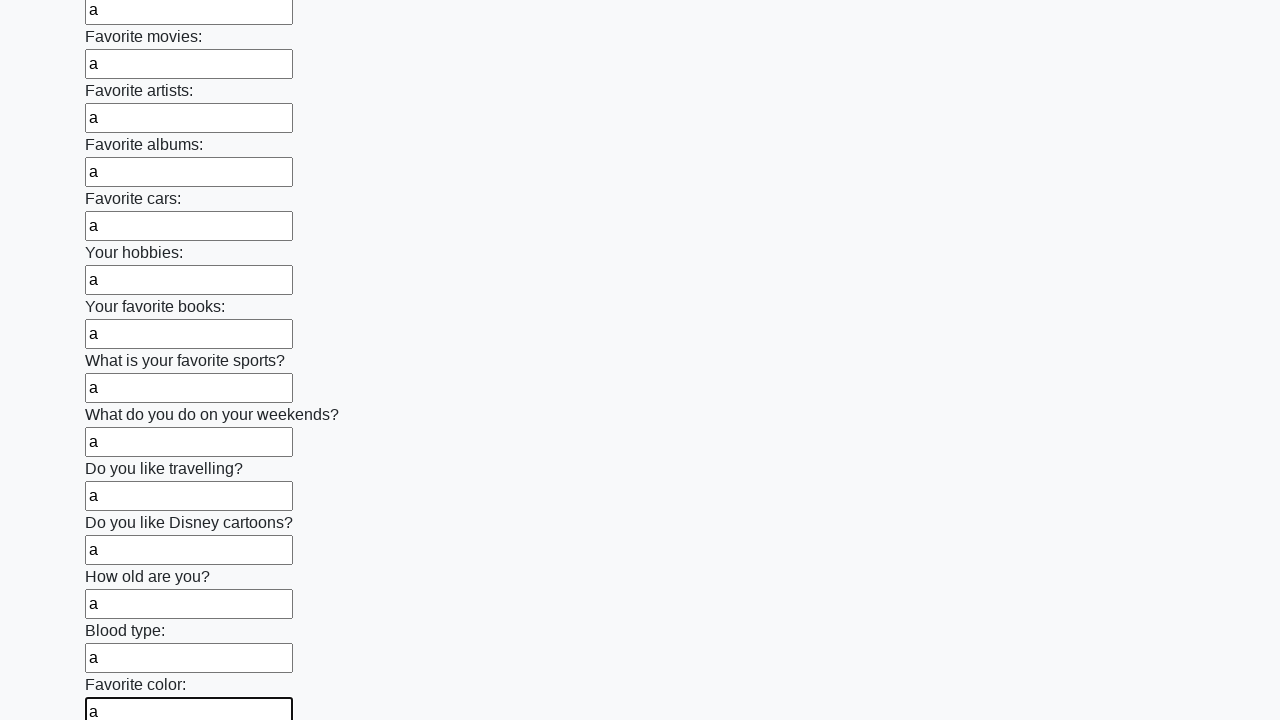

Filled a text input field with 'a' on input[type='text'] >> nth=20
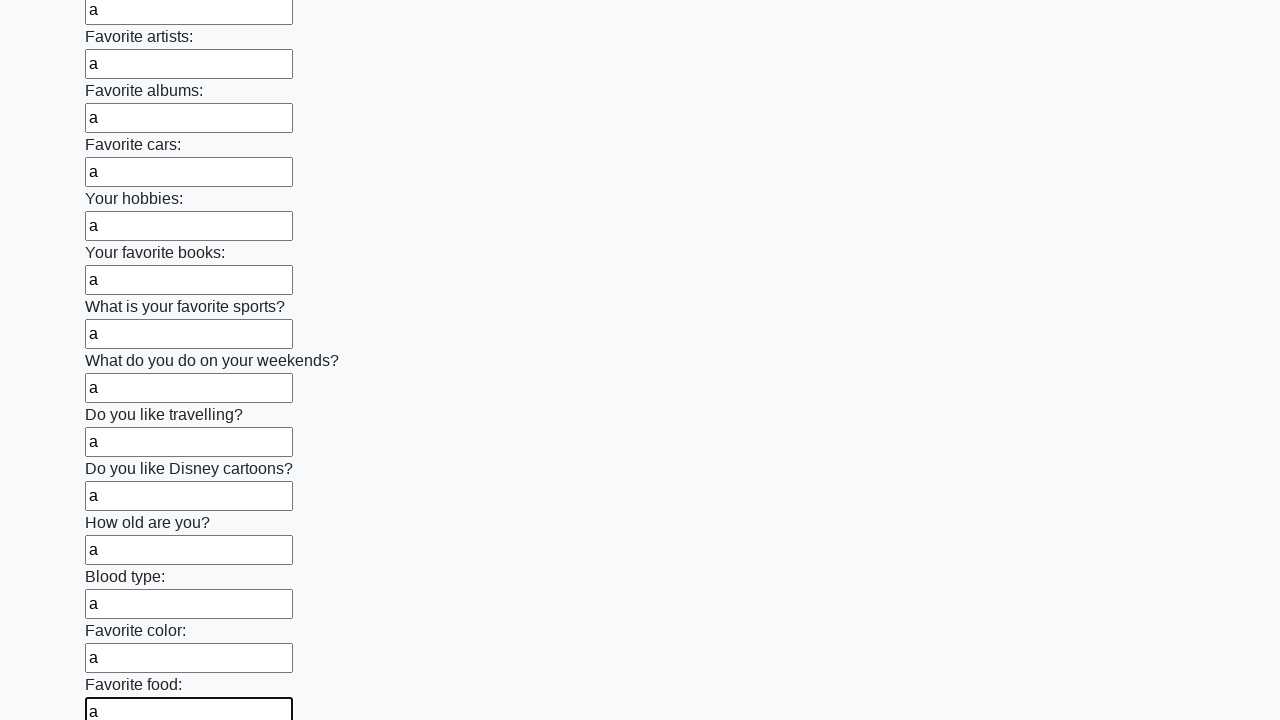

Filled a text input field with 'a' on input[type='text'] >> nth=21
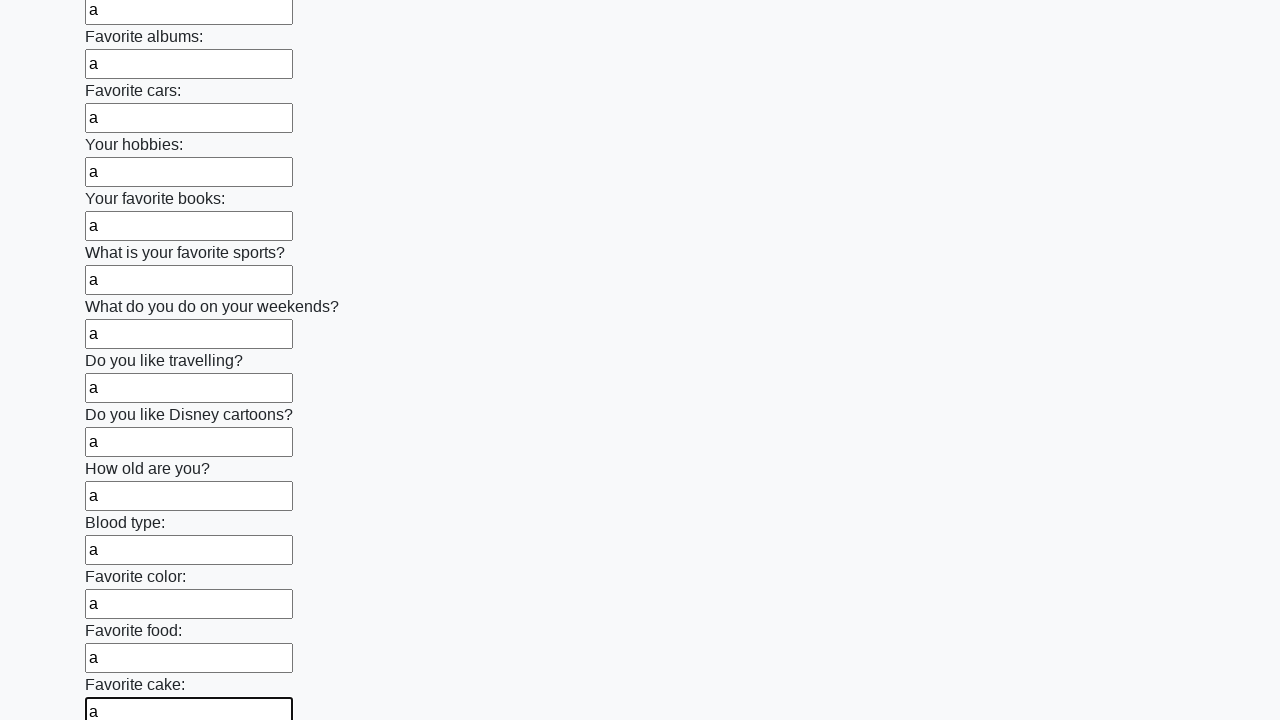

Filled a text input field with 'a' on input[type='text'] >> nth=22
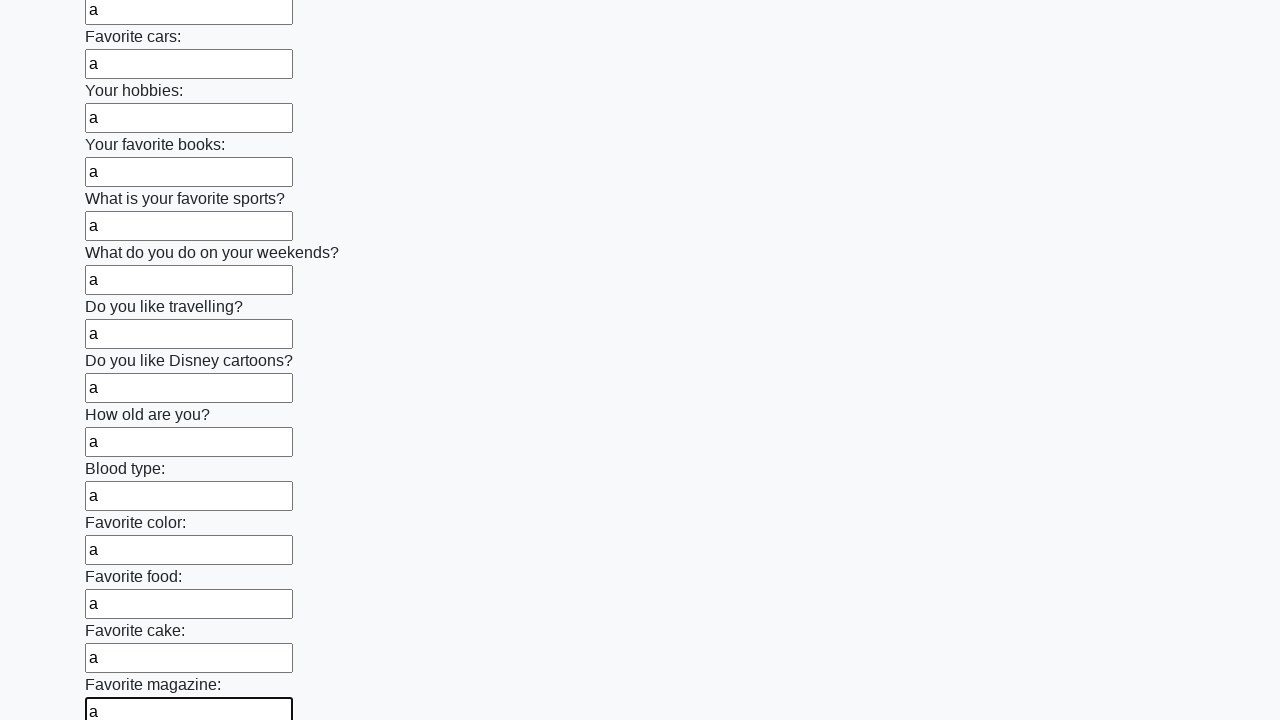

Filled a text input field with 'a' on input[type='text'] >> nth=23
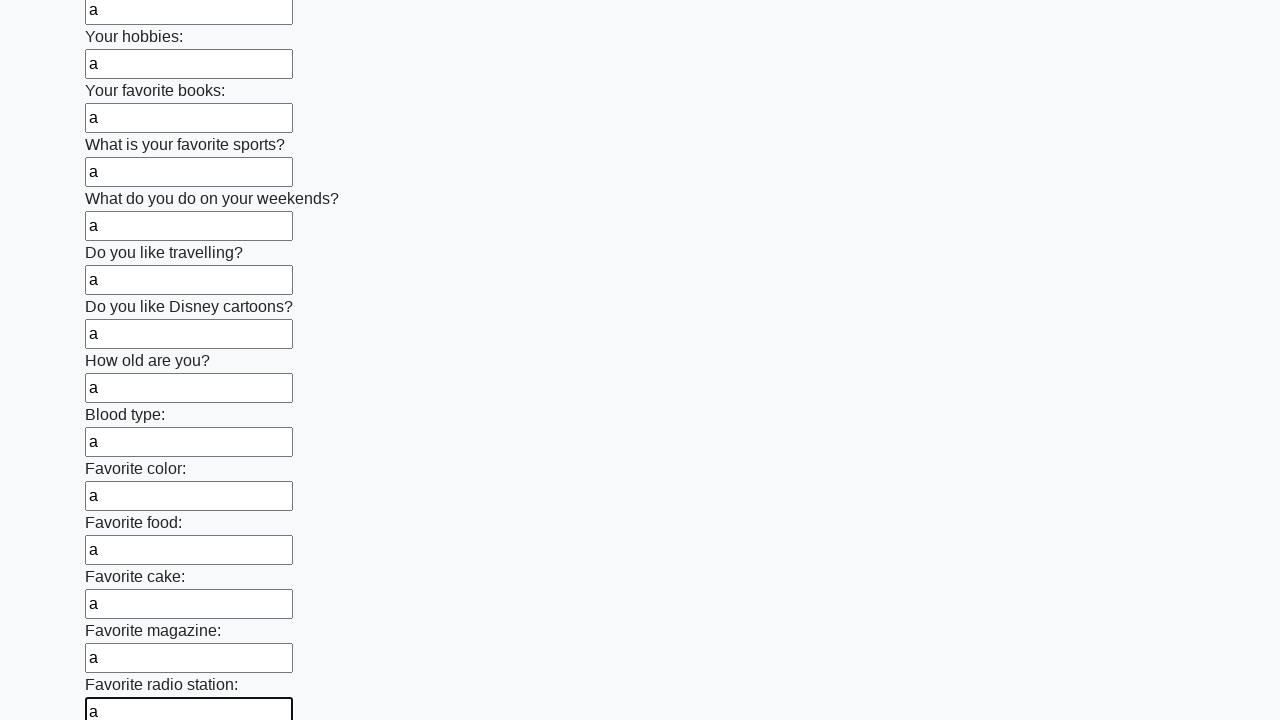

Filled a text input field with 'a' on input[type='text'] >> nth=24
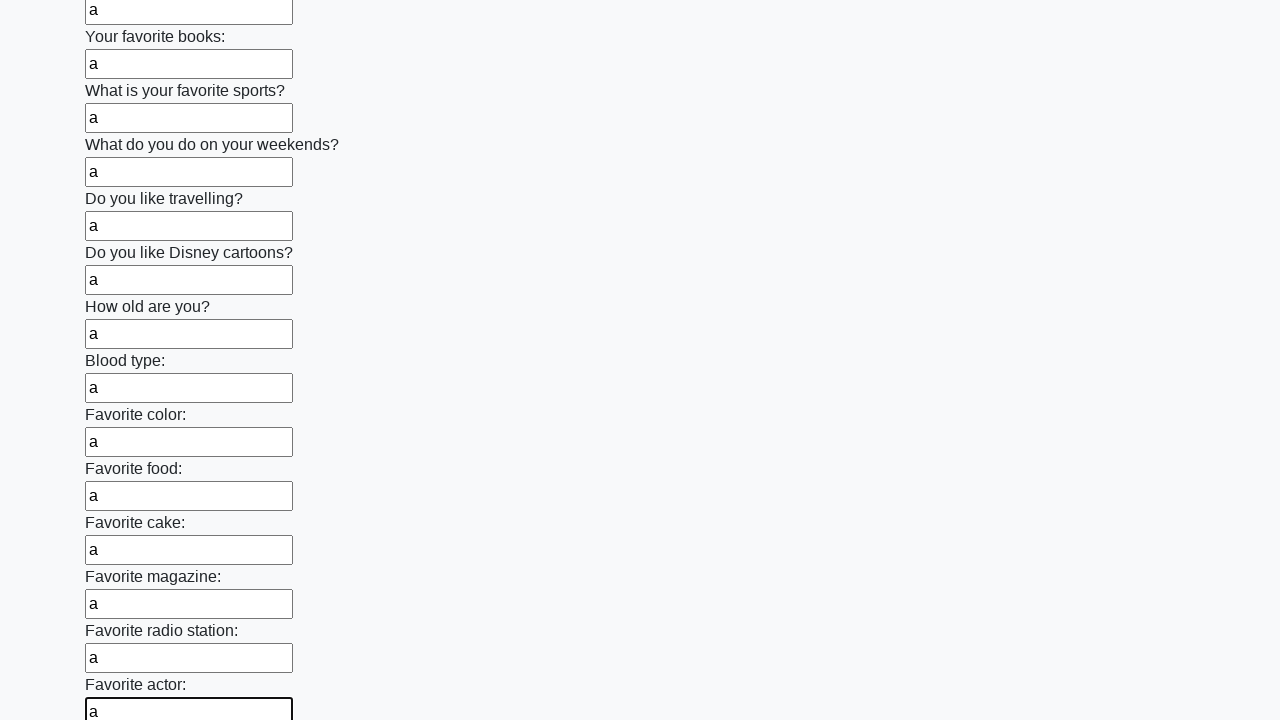

Filled a text input field with 'a' on input[type='text'] >> nth=25
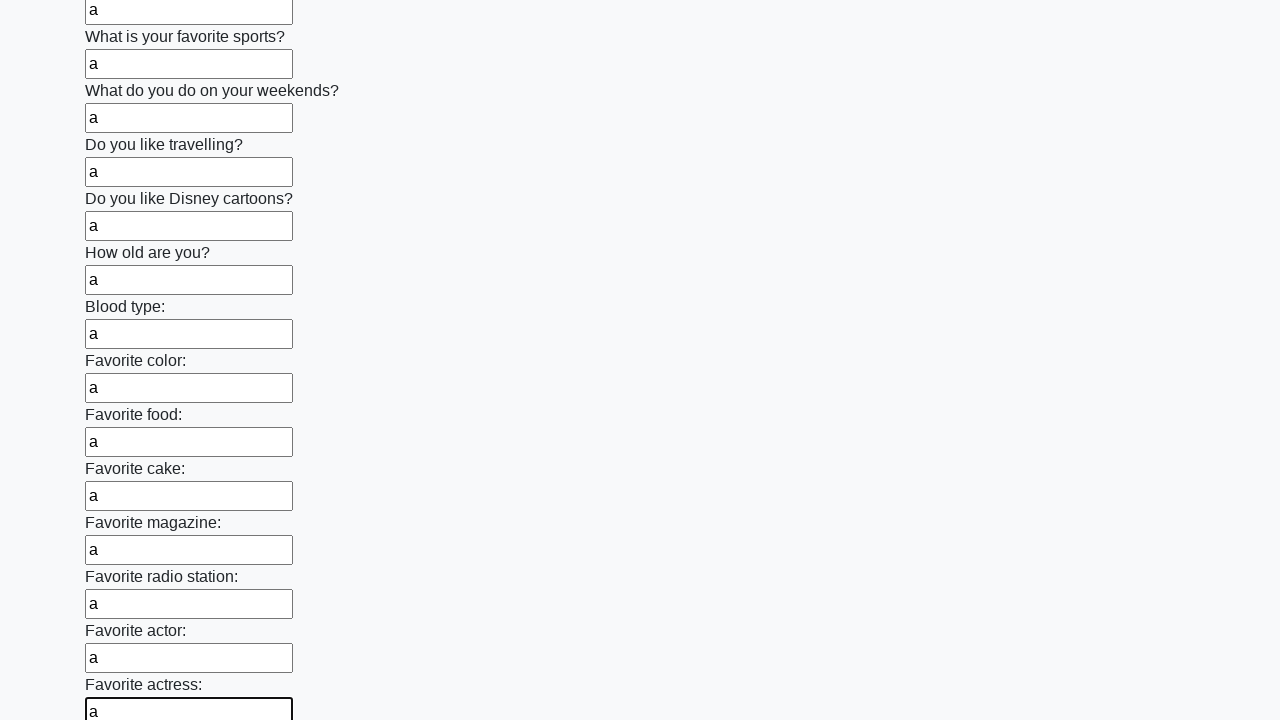

Filled a text input field with 'a' on input[type='text'] >> nth=26
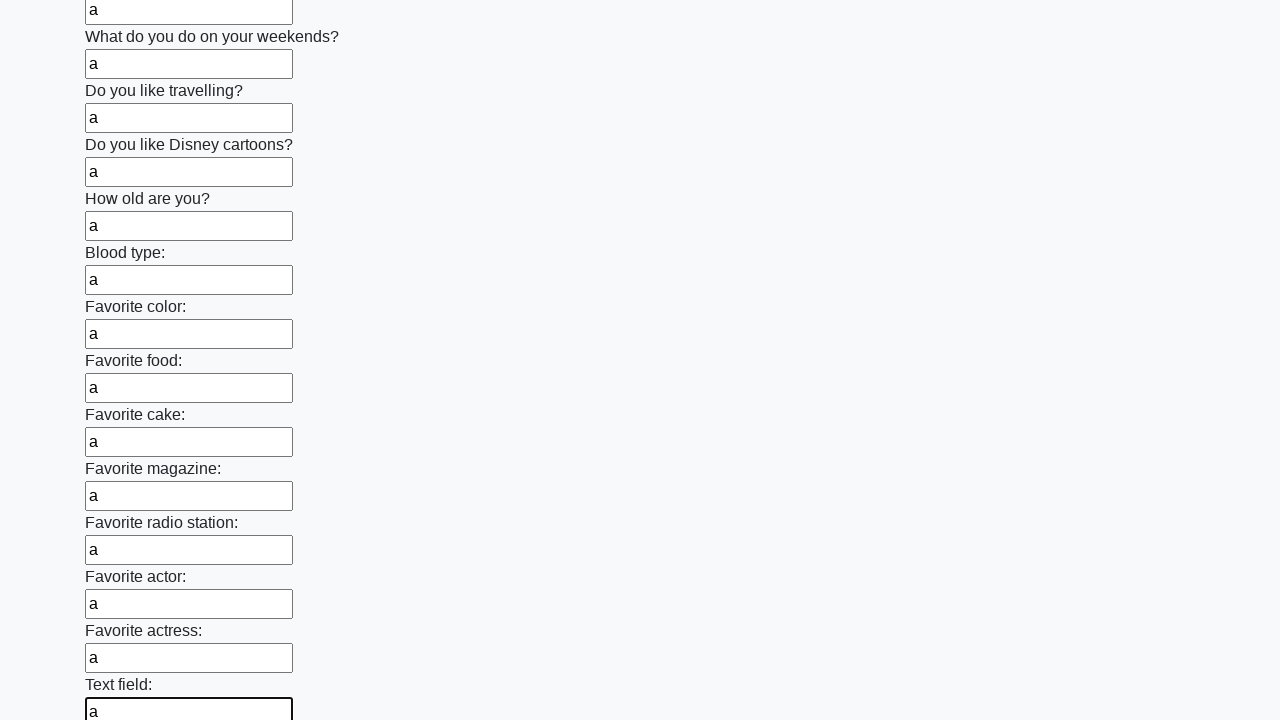

Filled a text input field with 'a' on input[type='text'] >> nth=27
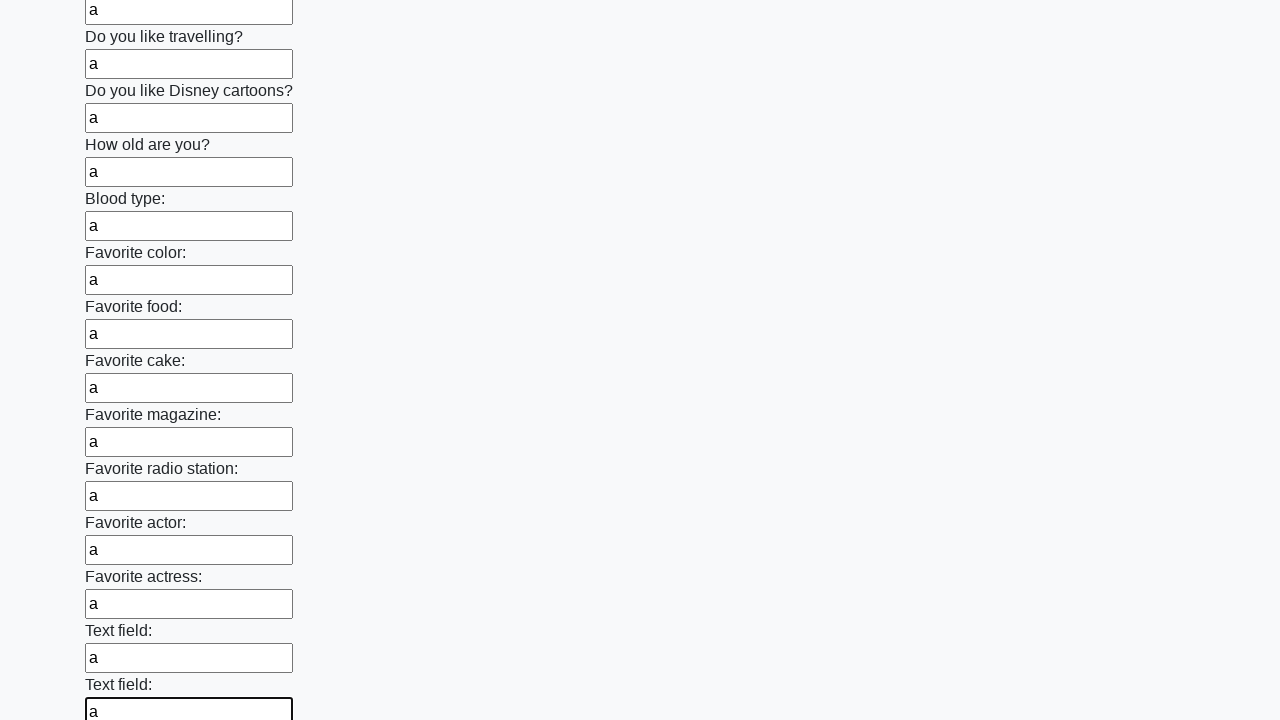

Filled a text input field with 'a' on input[type='text'] >> nth=28
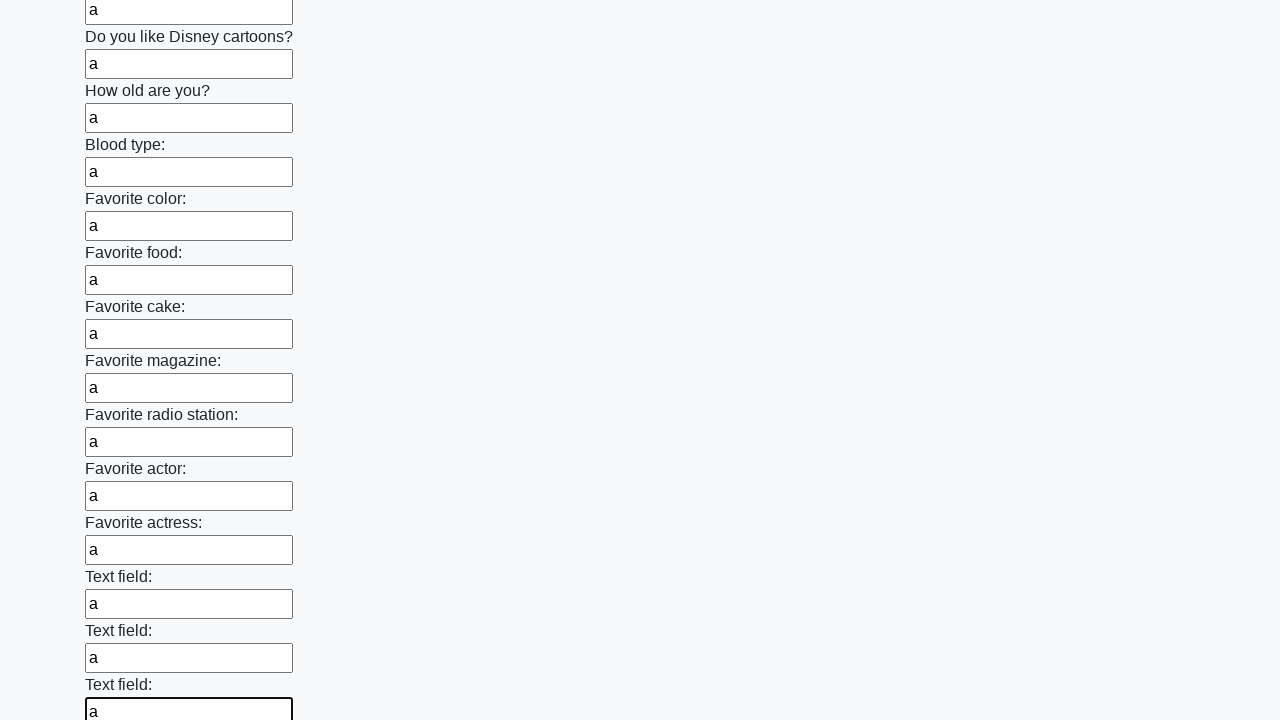

Filled a text input field with 'a' on input[type='text'] >> nth=29
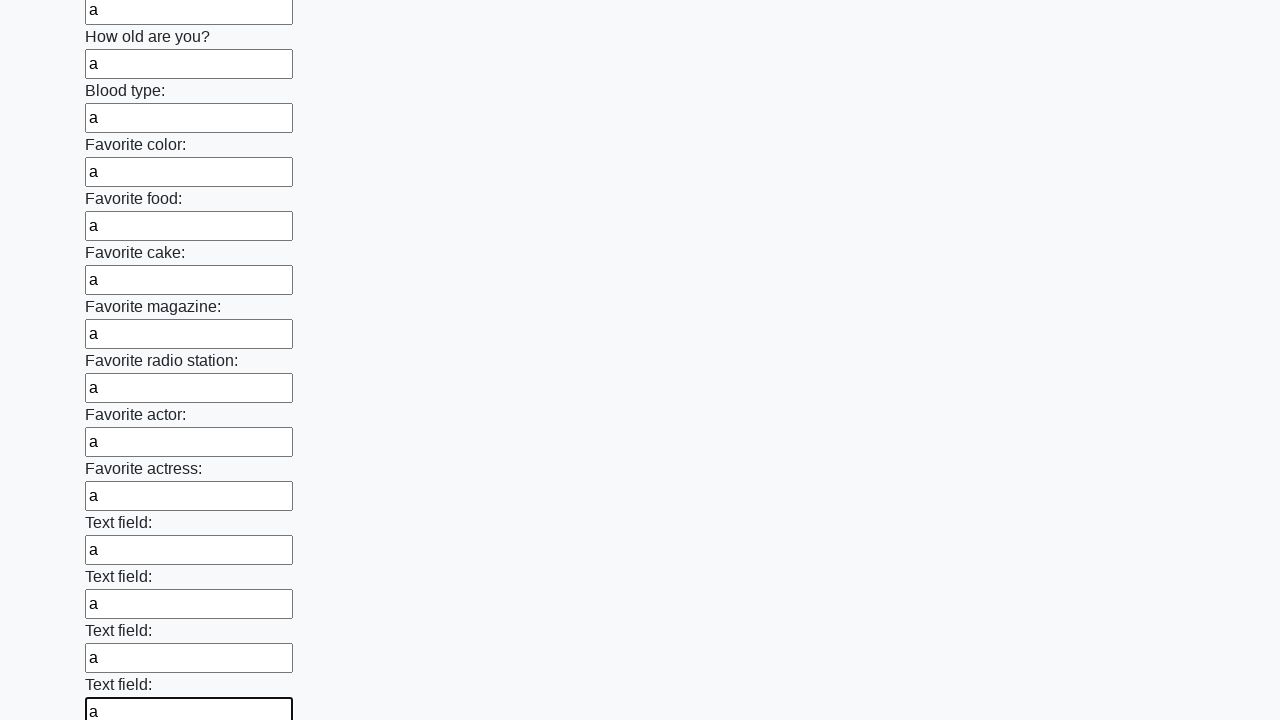

Filled a text input field with 'a' on input[type='text'] >> nth=30
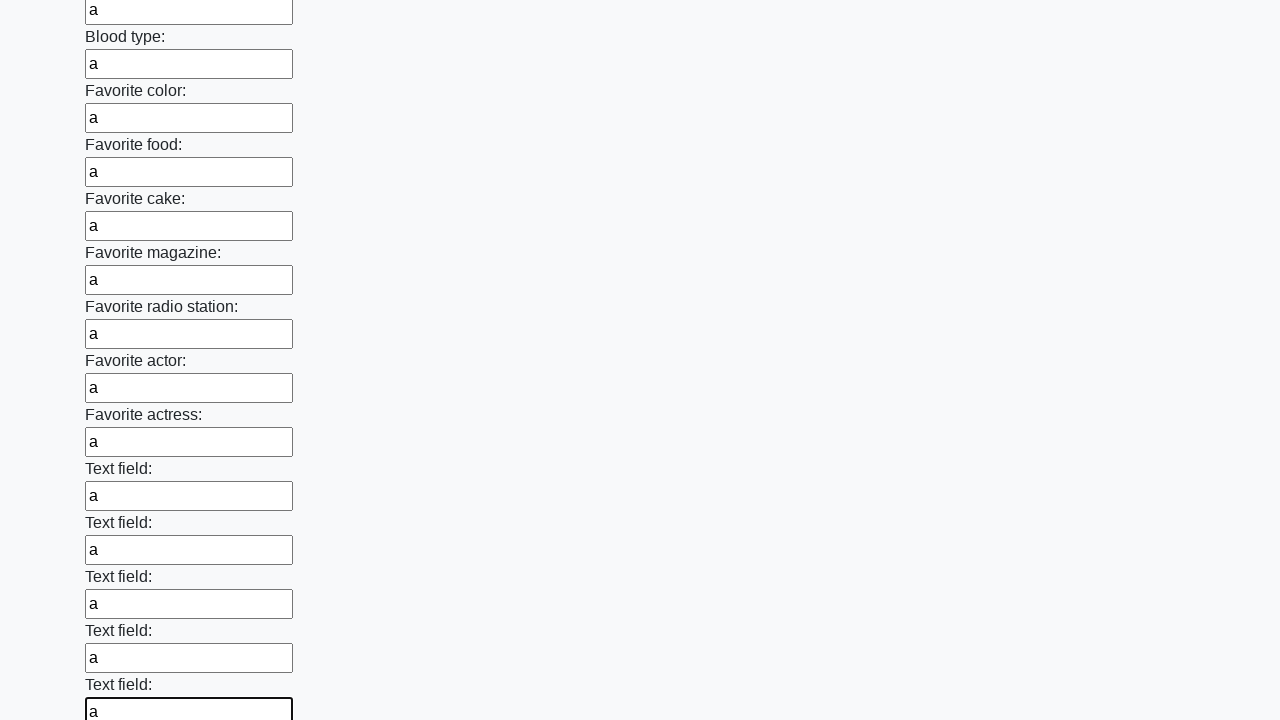

Filled a text input field with 'a' on input[type='text'] >> nth=31
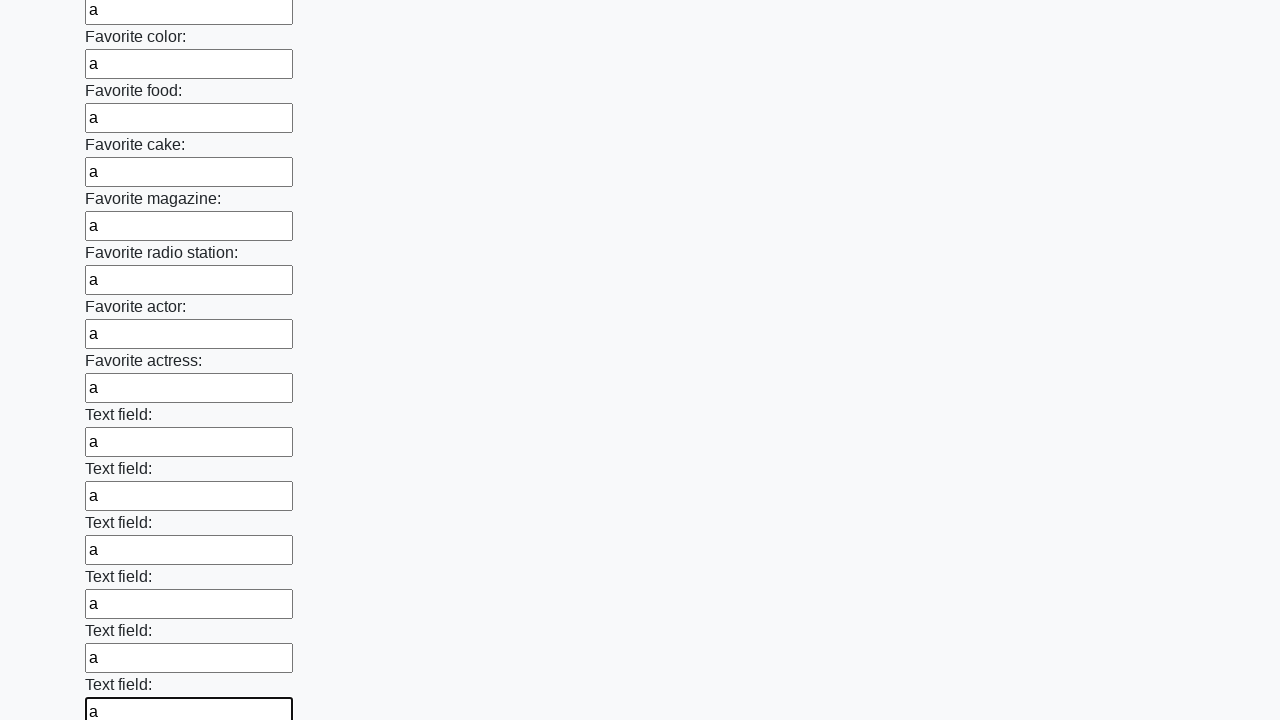

Filled a text input field with 'a' on input[type='text'] >> nth=32
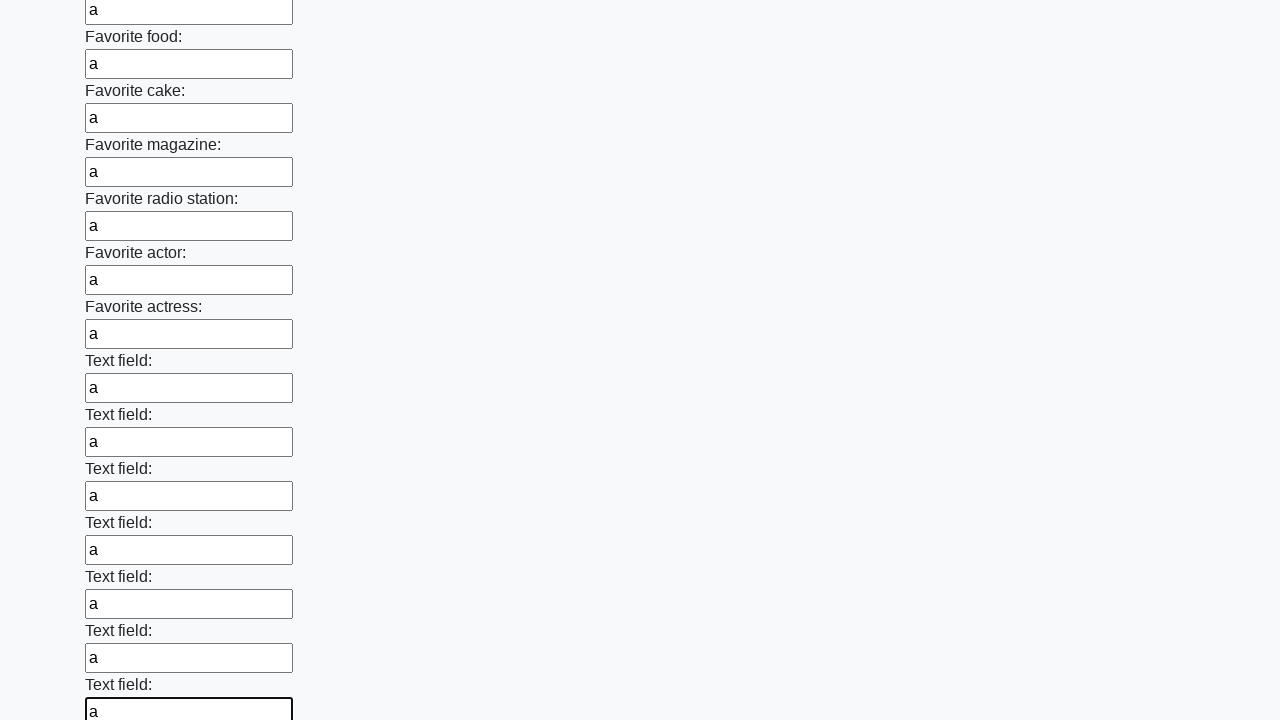

Filled a text input field with 'a' on input[type='text'] >> nth=33
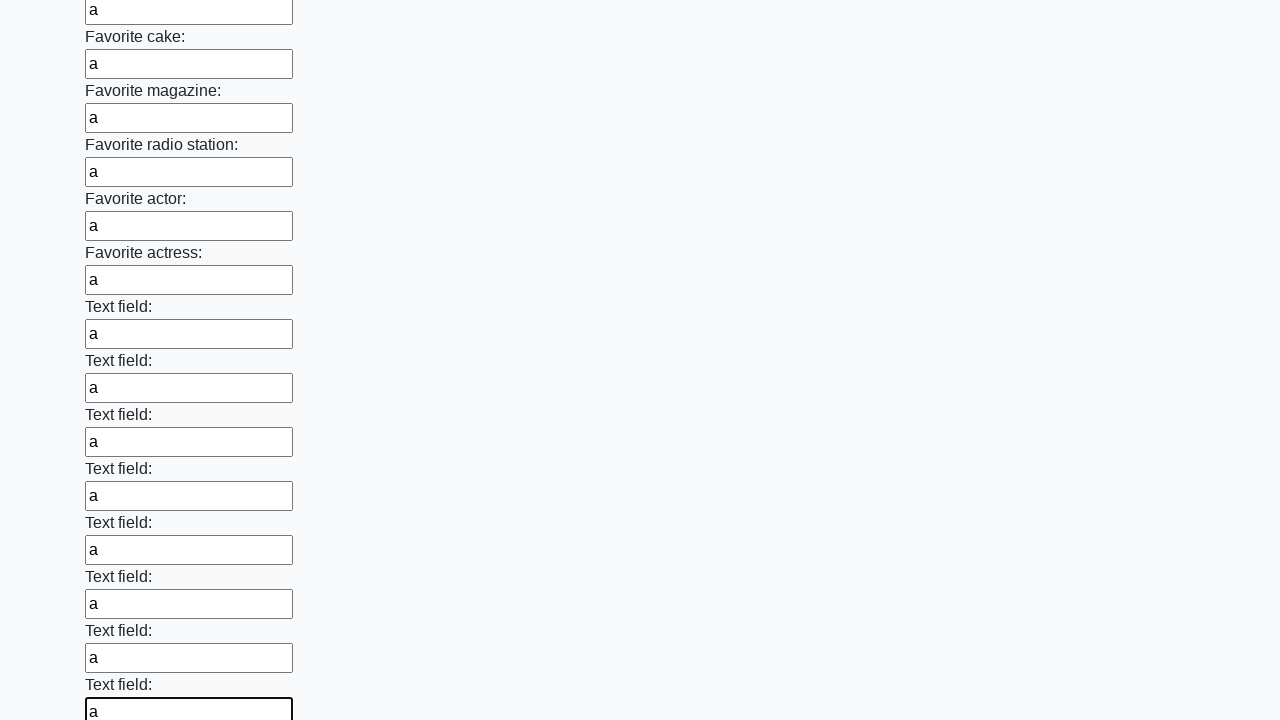

Filled a text input field with 'a' on input[type='text'] >> nth=34
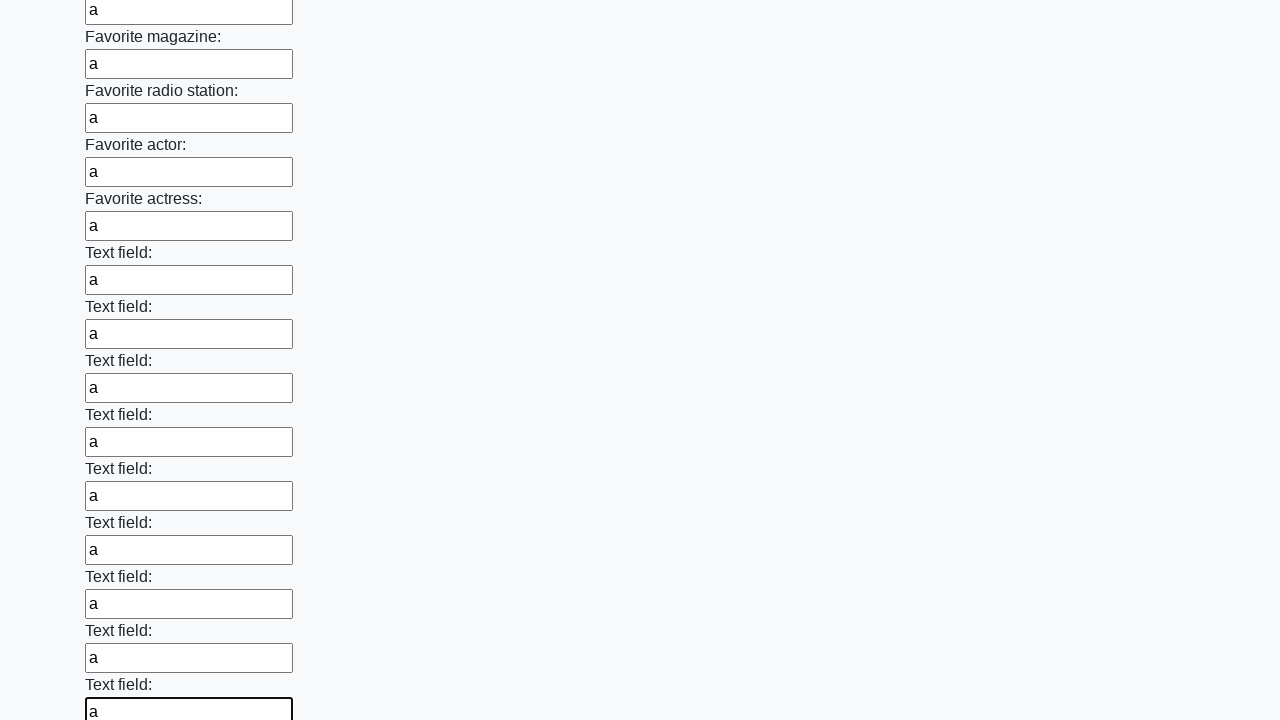

Filled a text input field with 'a' on input[type='text'] >> nth=35
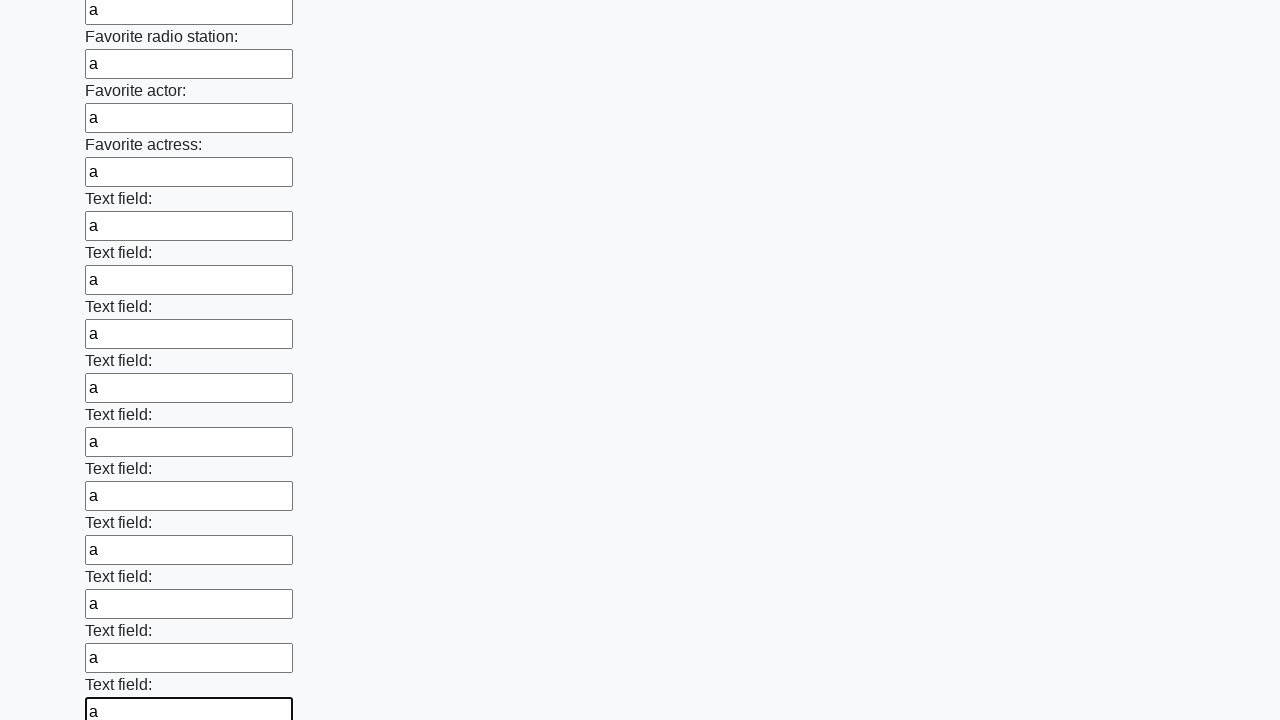

Filled a text input field with 'a' on input[type='text'] >> nth=36
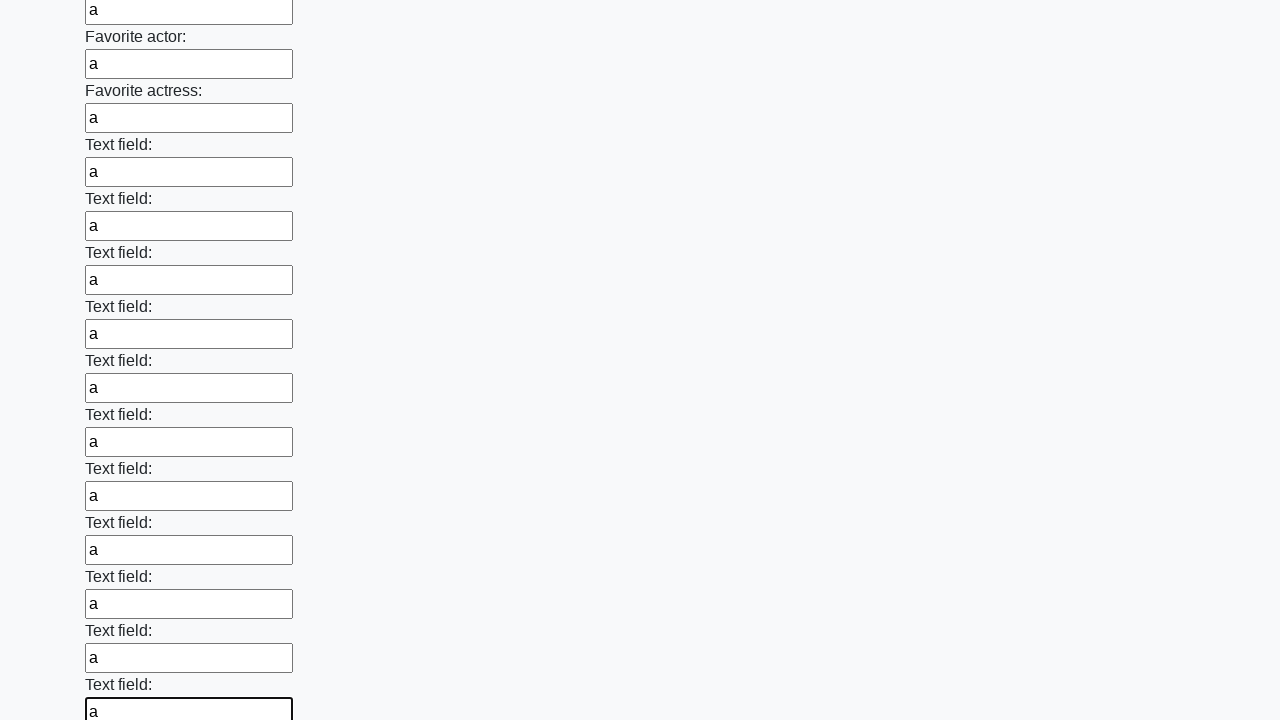

Filled a text input field with 'a' on input[type='text'] >> nth=37
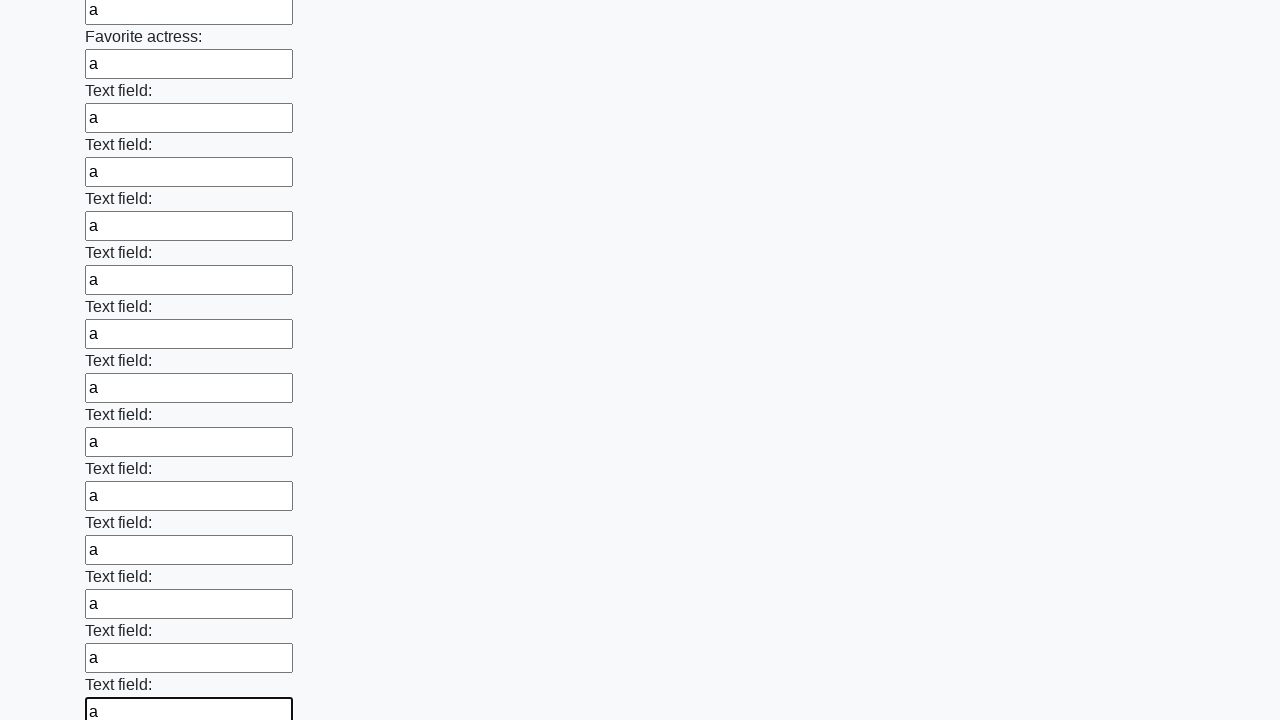

Filled a text input field with 'a' on input[type='text'] >> nth=38
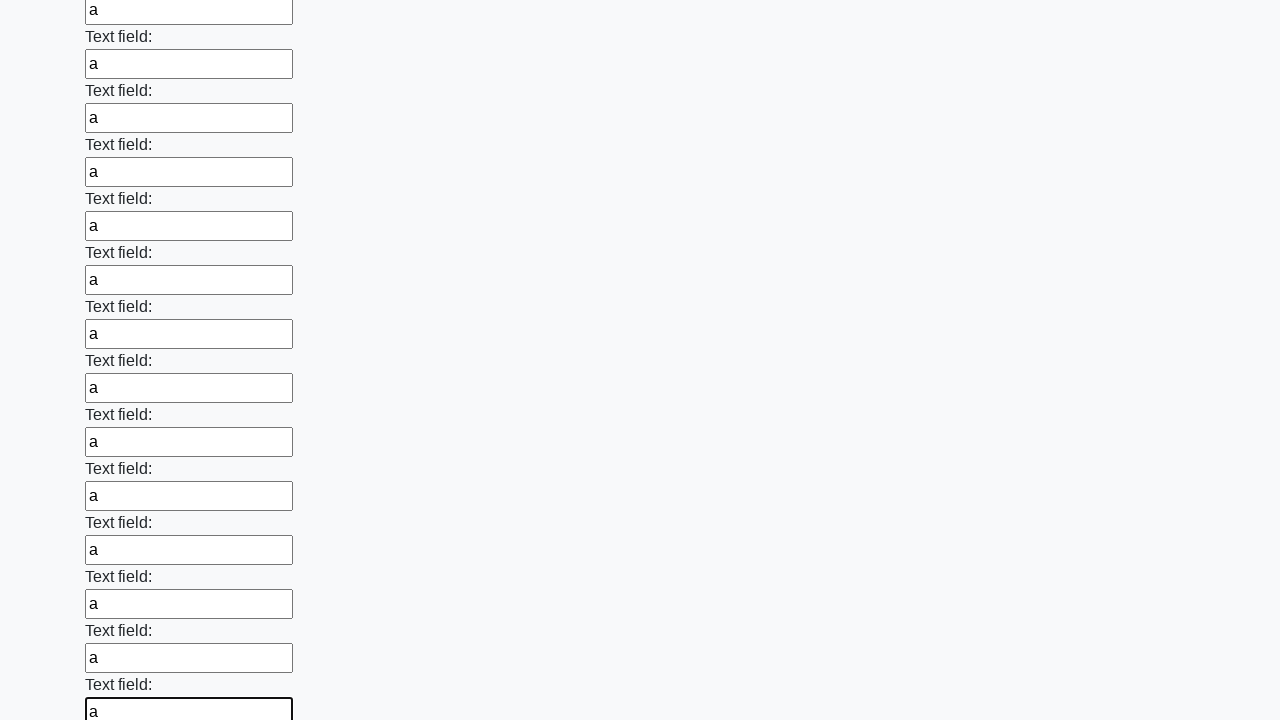

Filled a text input field with 'a' on input[type='text'] >> nth=39
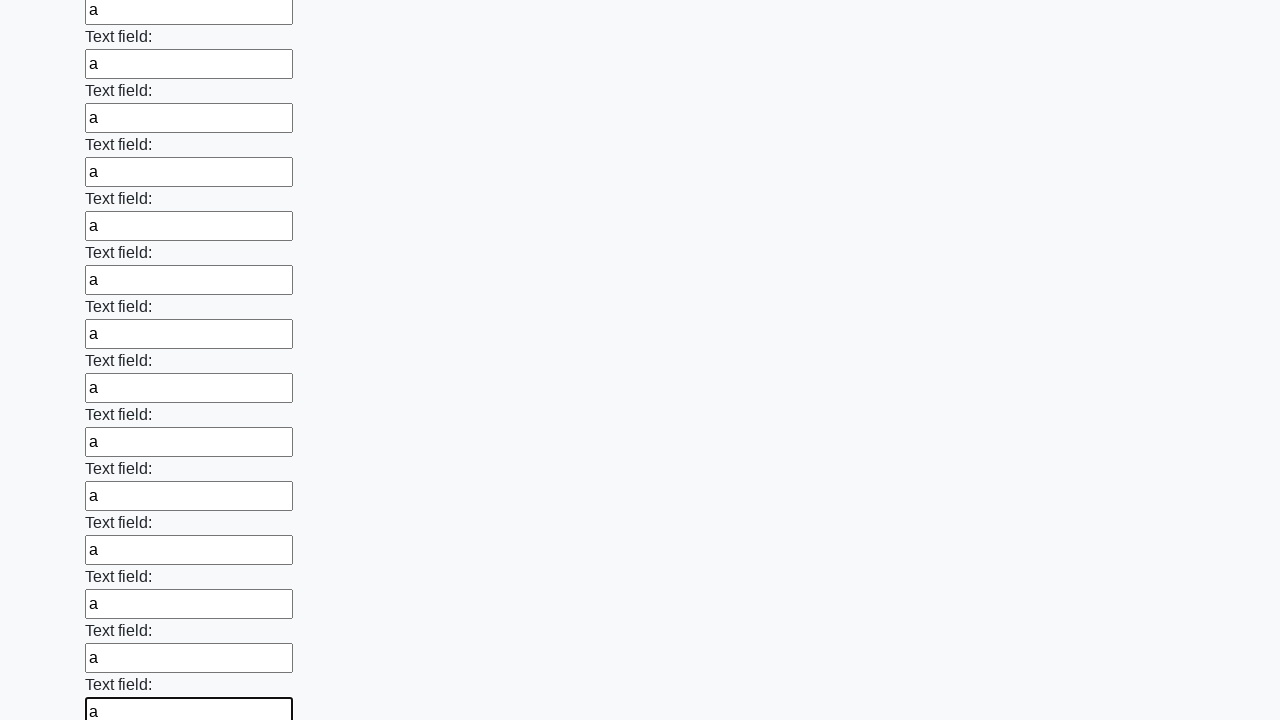

Filled a text input field with 'a' on input[type='text'] >> nth=40
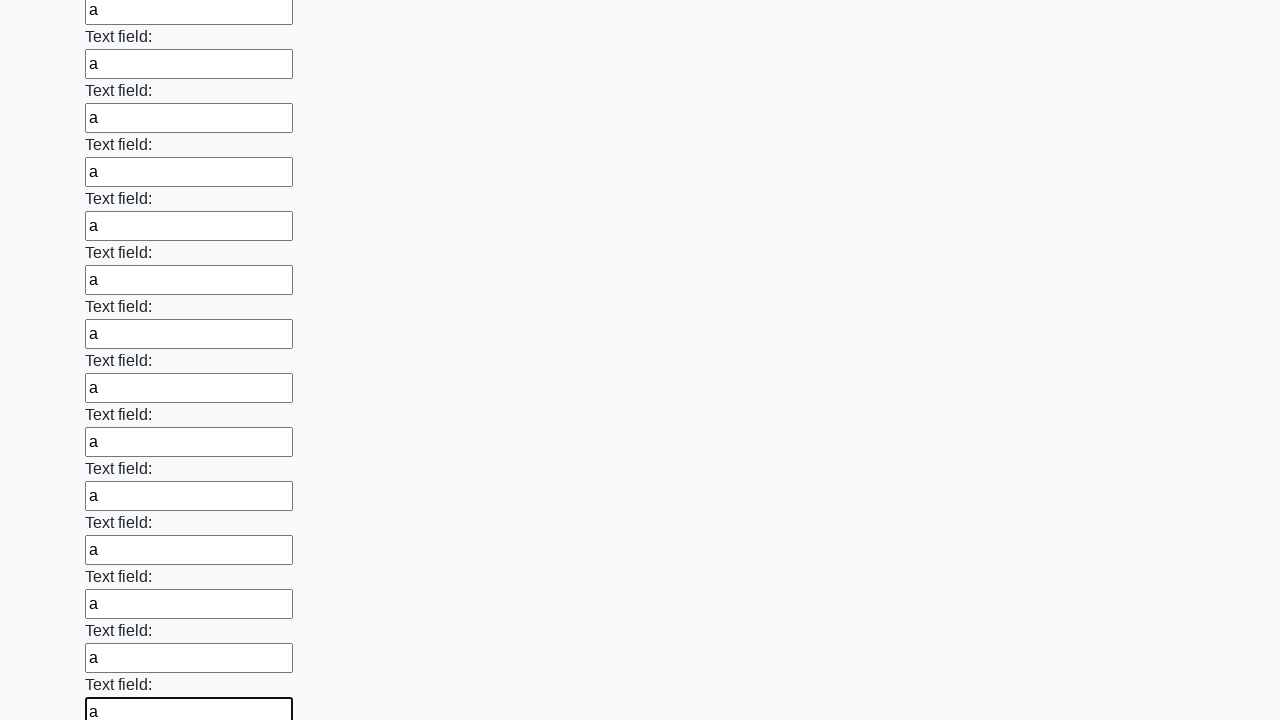

Filled a text input field with 'a' on input[type='text'] >> nth=41
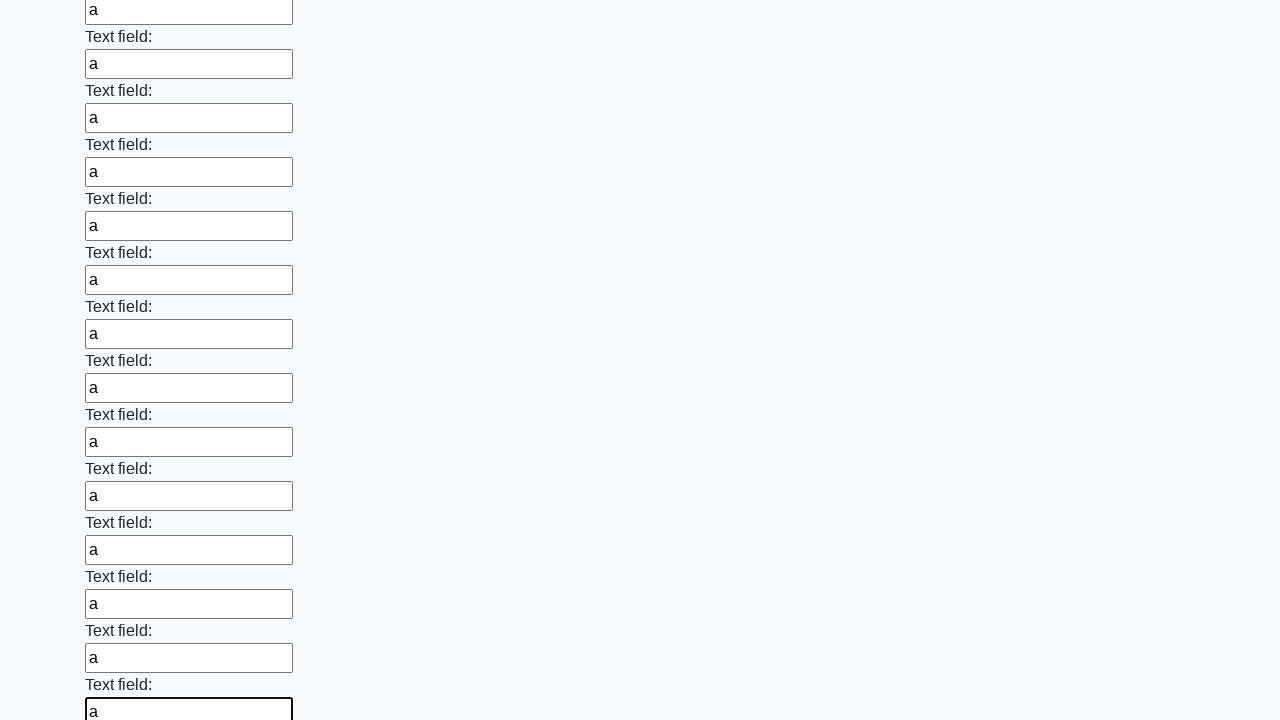

Filled a text input field with 'a' on input[type='text'] >> nth=42
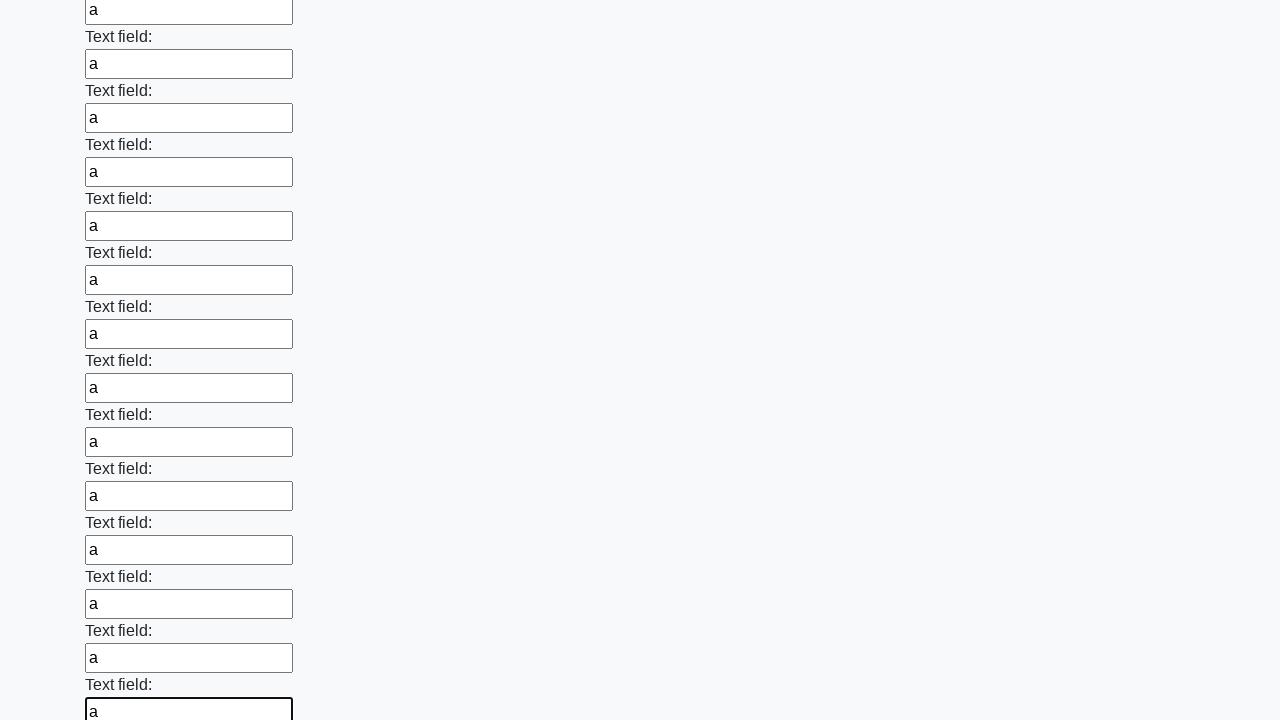

Filled a text input field with 'a' on input[type='text'] >> nth=43
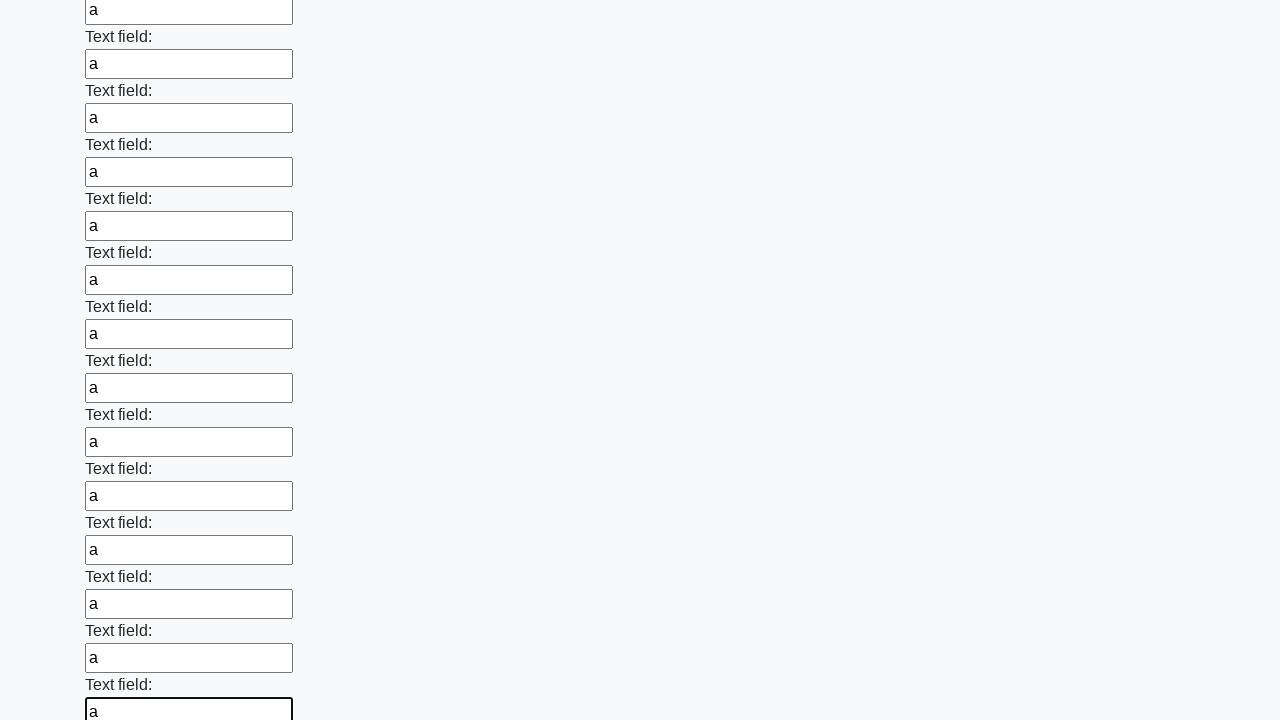

Filled a text input field with 'a' on input[type='text'] >> nth=44
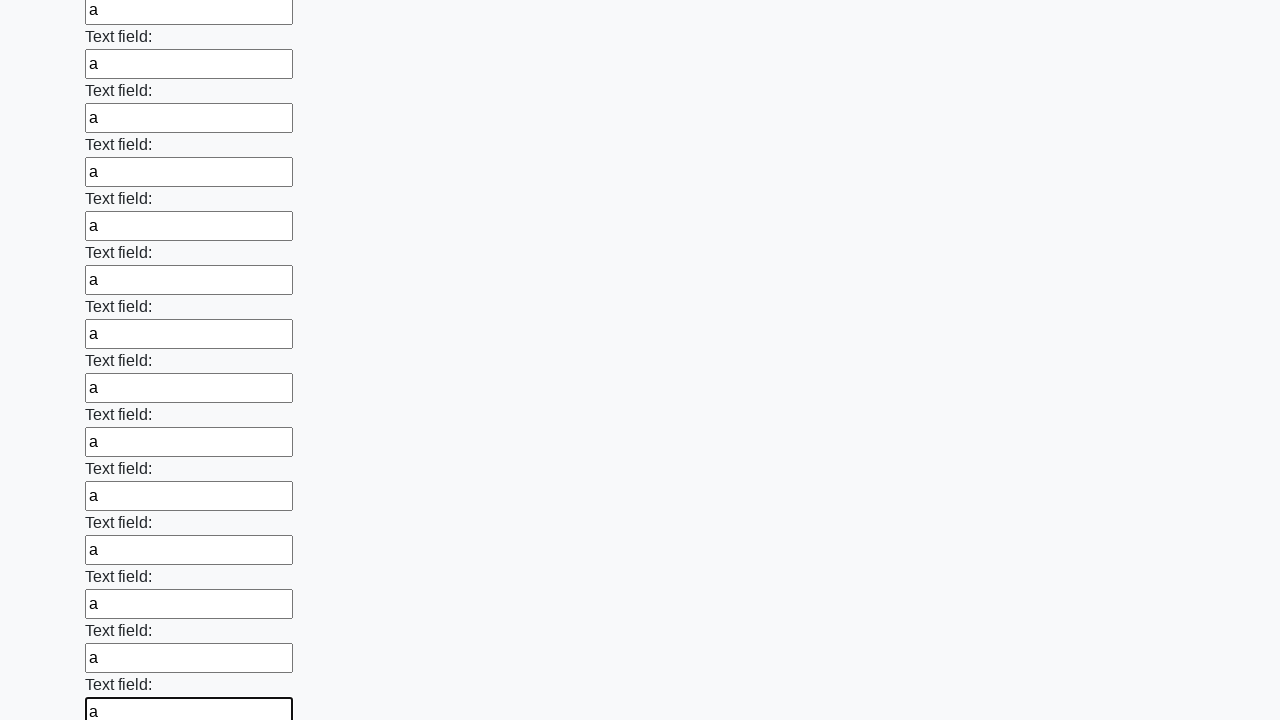

Filled a text input field with 'a' on input[type='text'] >> nth=45
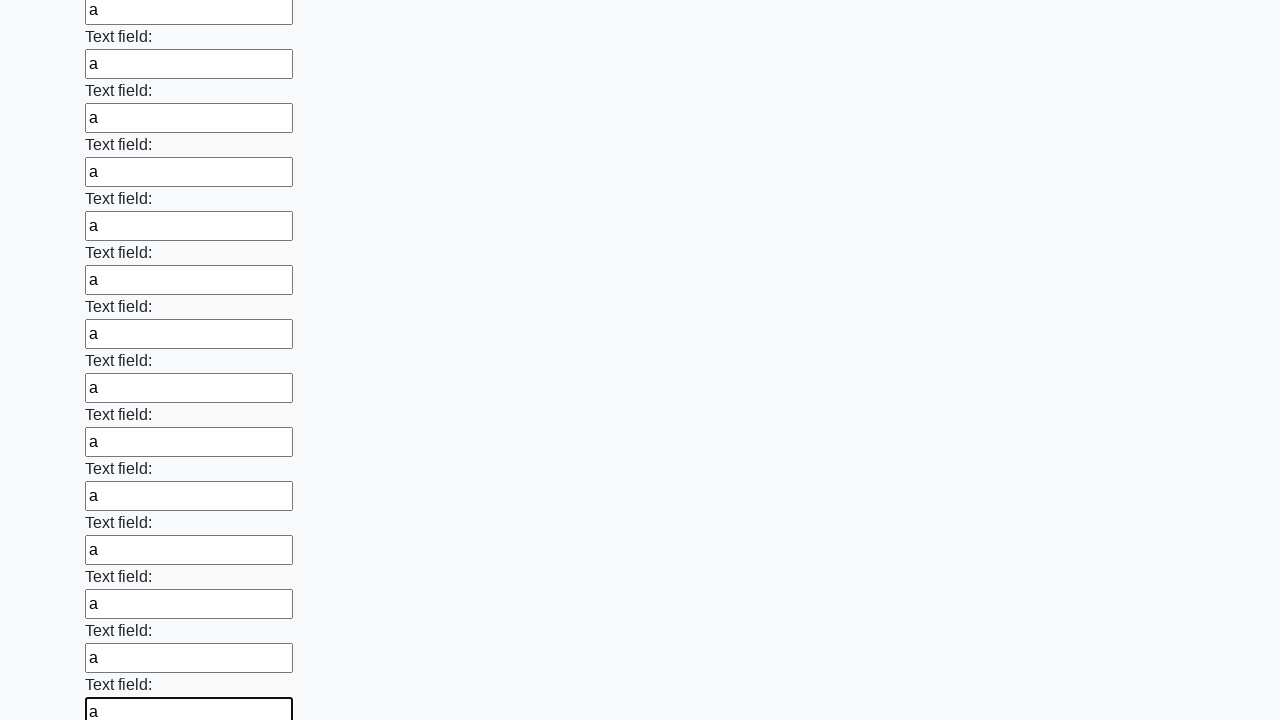

Filled a text input field with 'a' on input[type='text'] >> nth=46
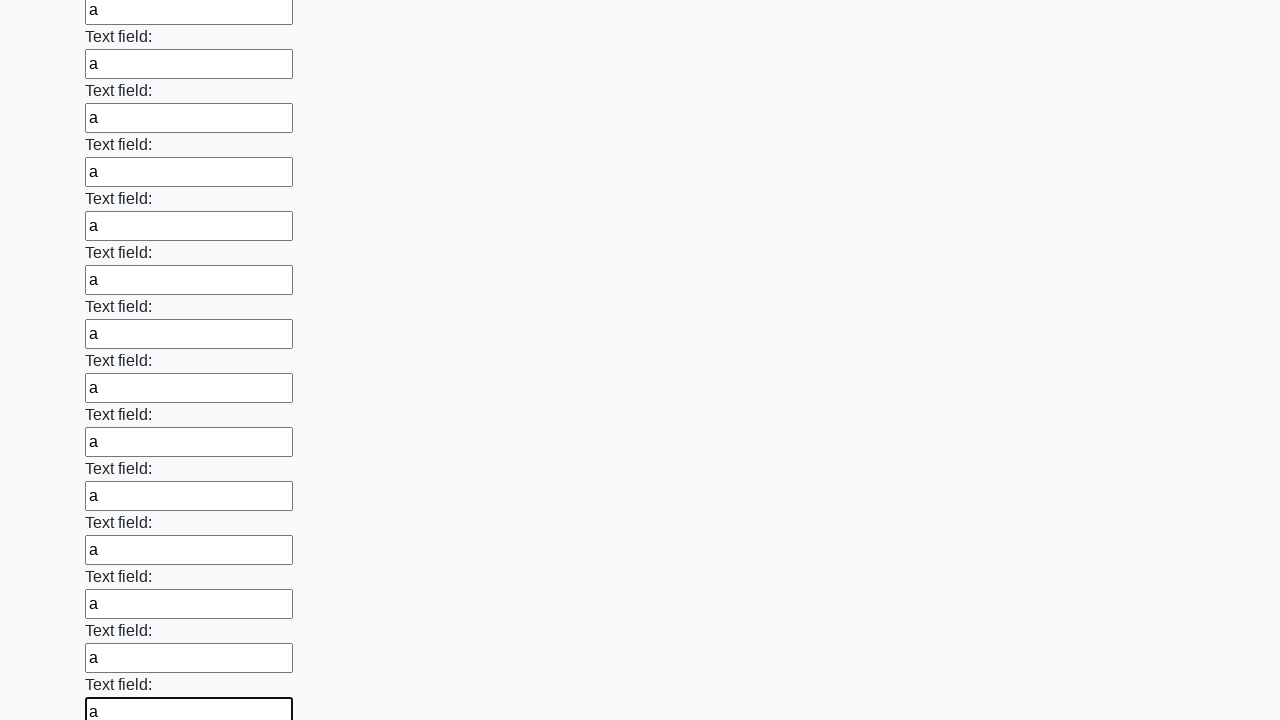

Filled a text input field with 'a' on input[type='text'] >> nth=47
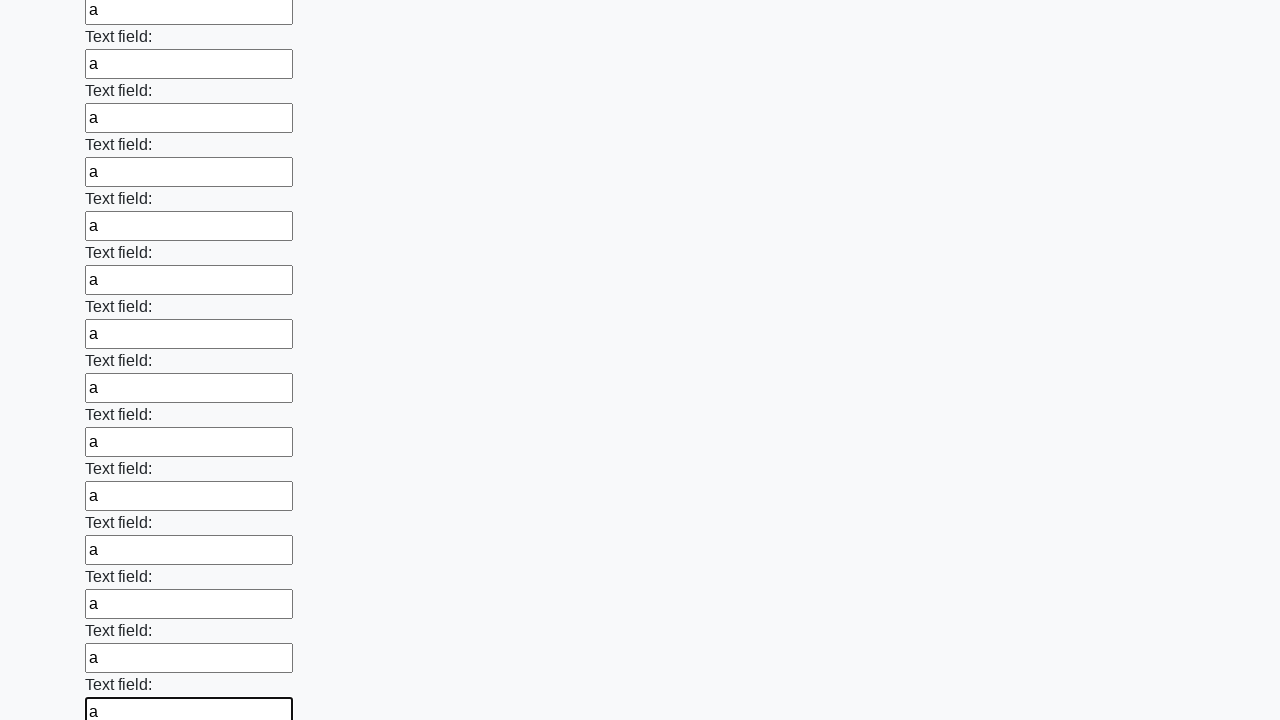

Filled a text input field with 'a' on input[type='text'] >> nth=48
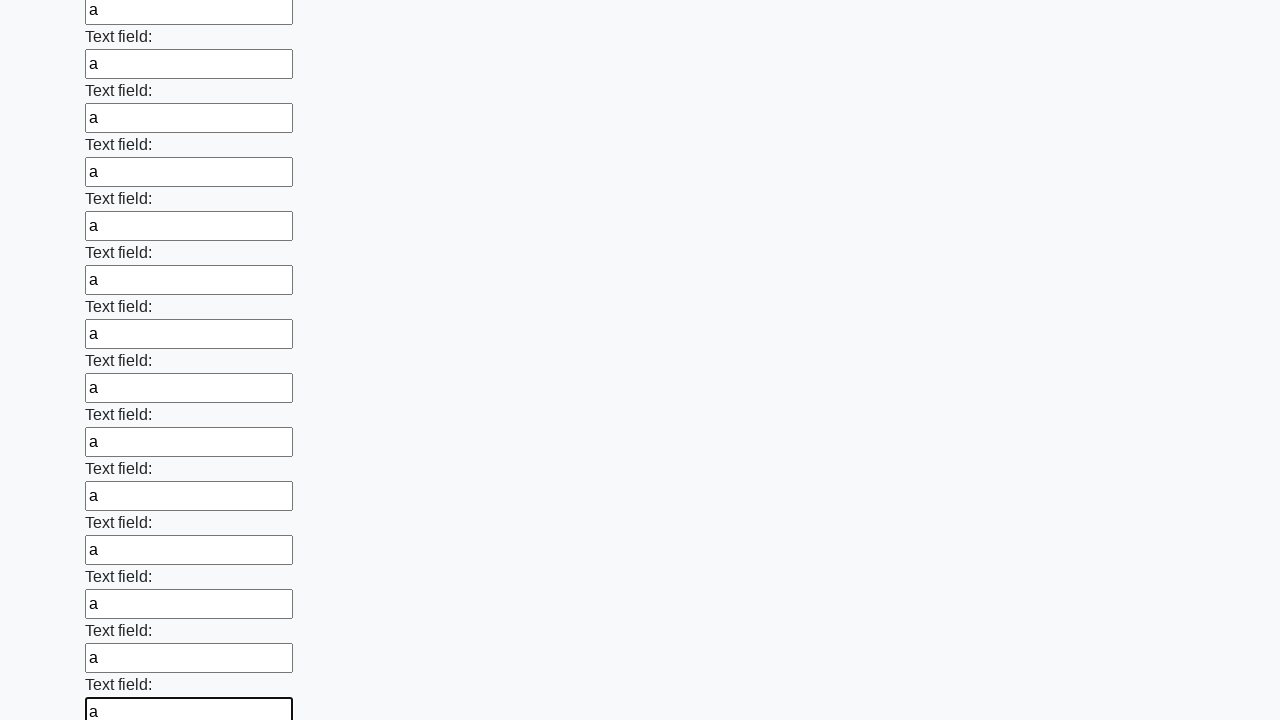

Filled a text input field with 'a' on input[type='text'] >> nth=49
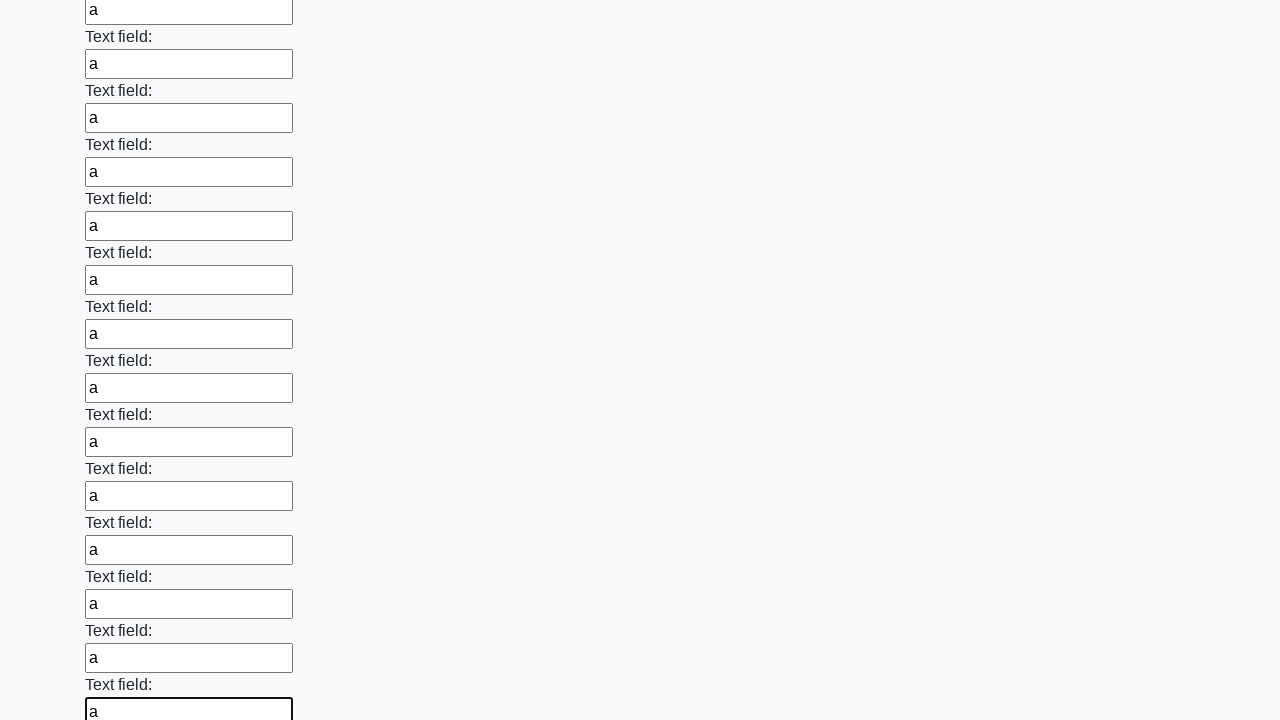

Filled a text input field with 'a' on input[type='text'] >> nth=50
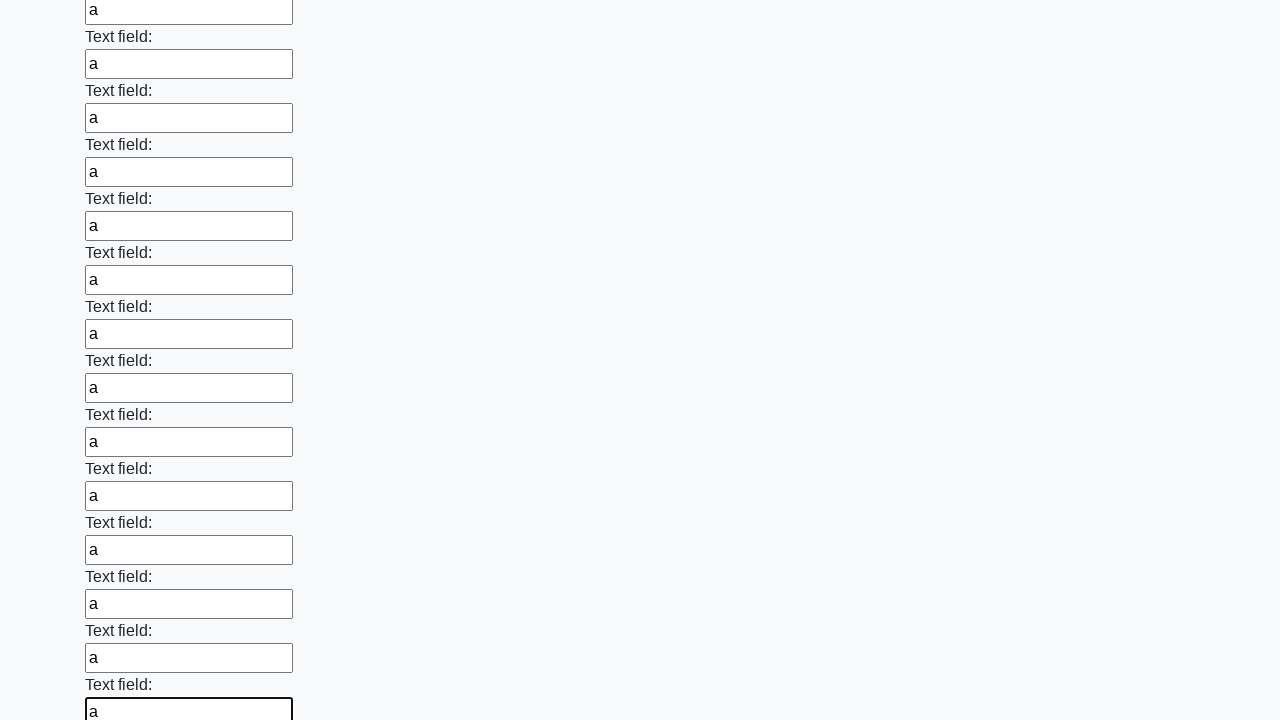

Filled a text input field with 'a' on input[type='text'] >> nth=51
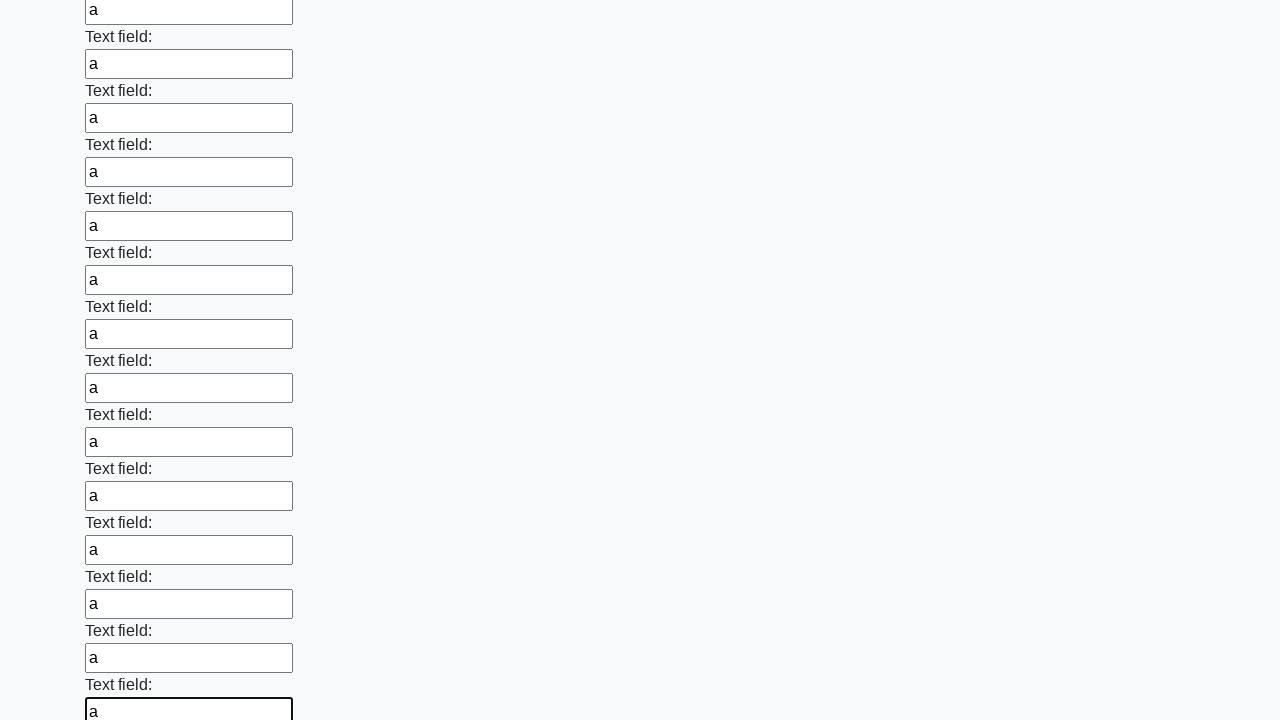

Filled a text input field with 'a' on input[type='text'] >> nth=52
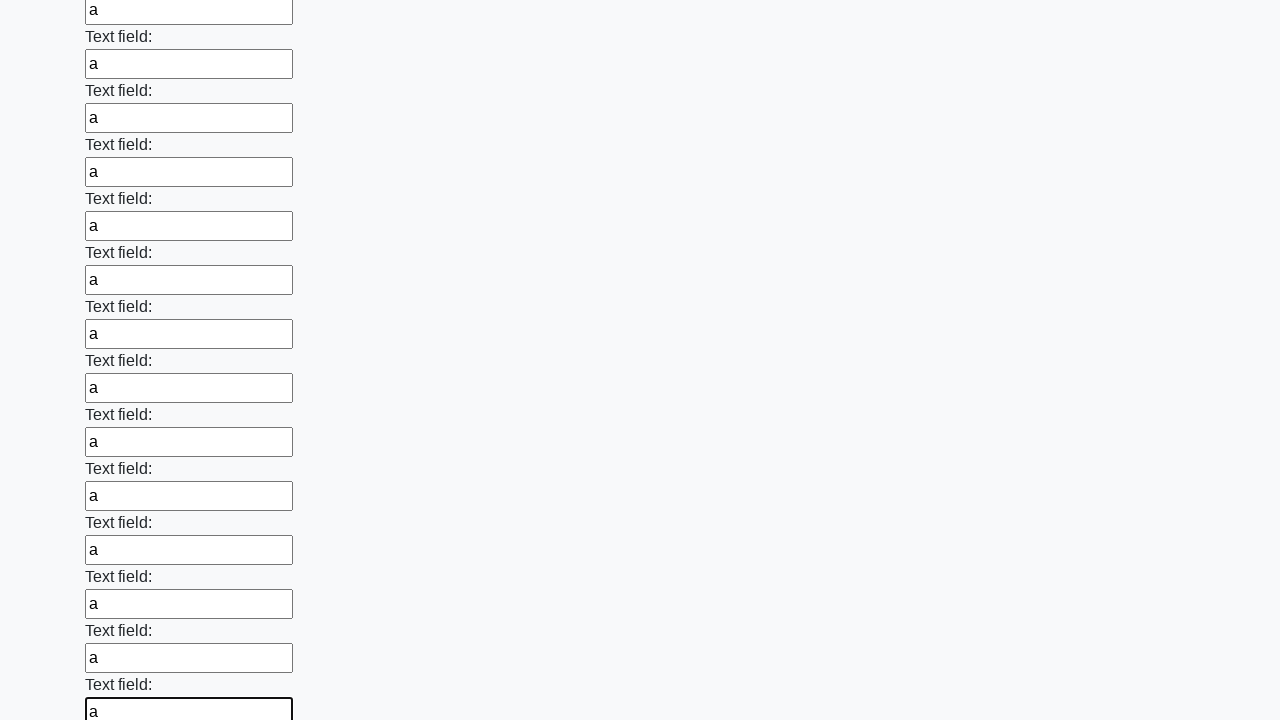

Filled a text input field with 'a' on input[type='text'] >> nth=53
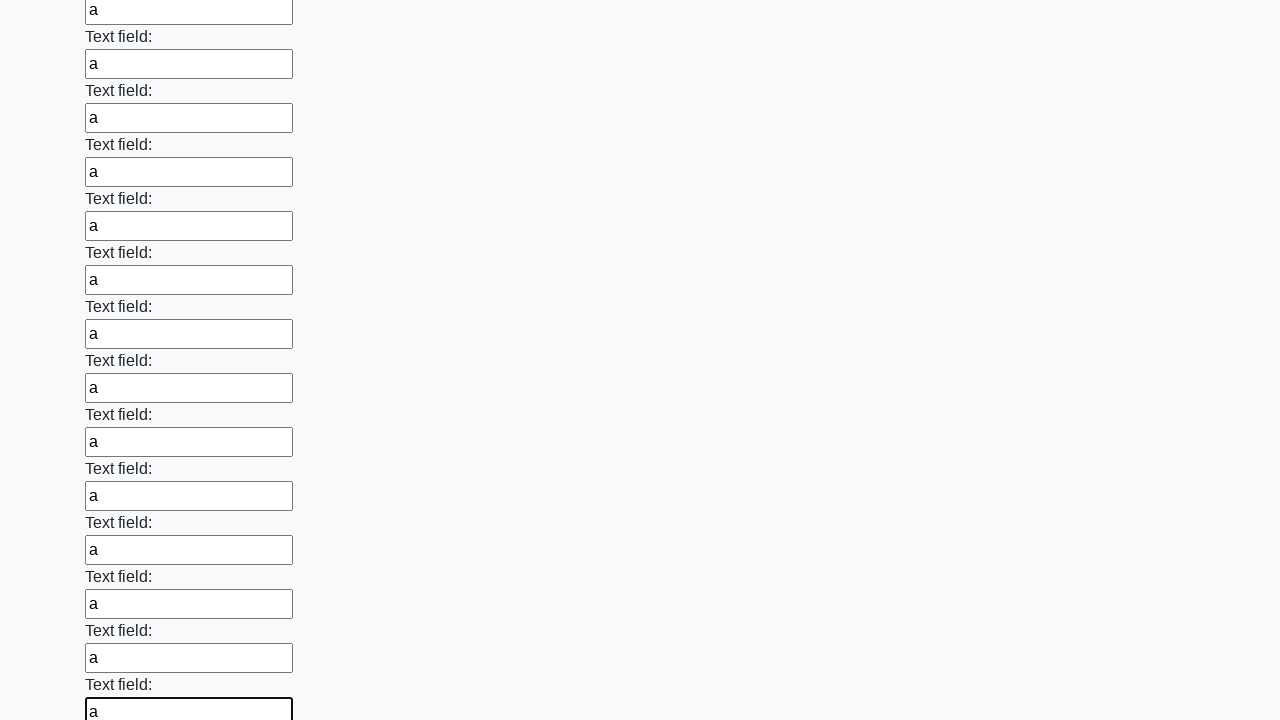

Filled a text input field with 'a' on input[type='text'] >> nth=54
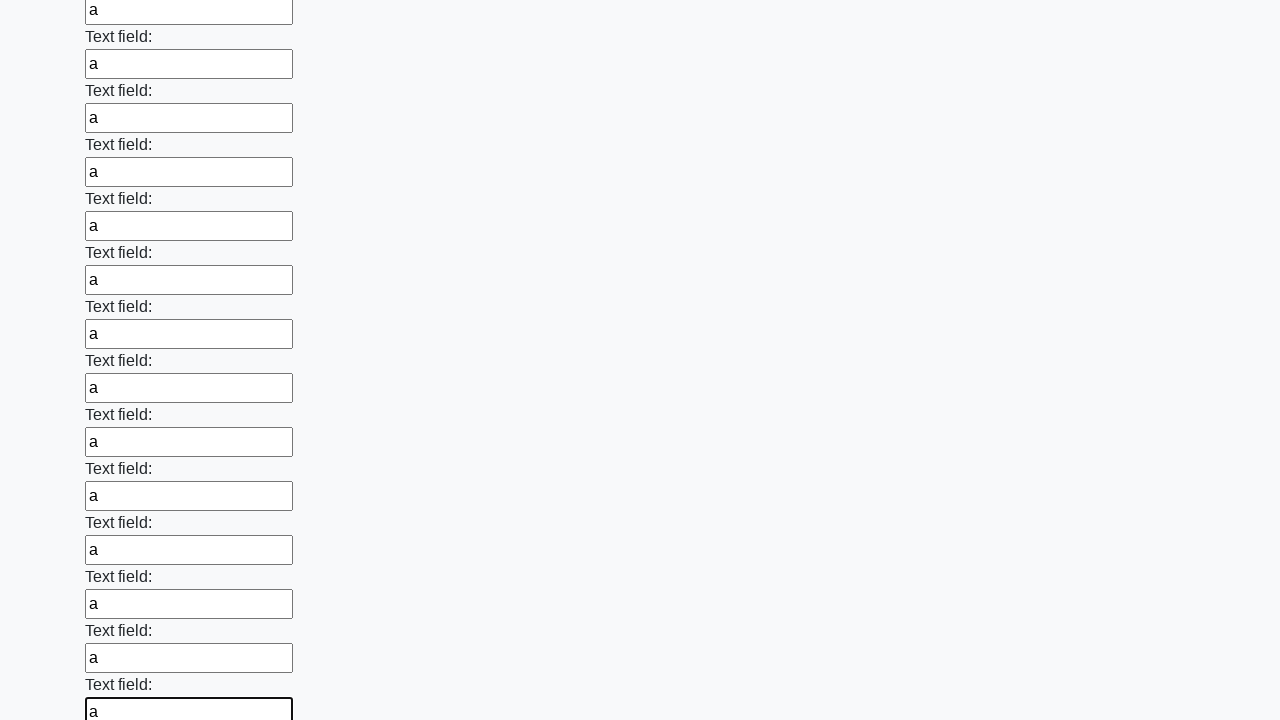

Filled a text input field with 'a' on input[type='text'] >> nth=55
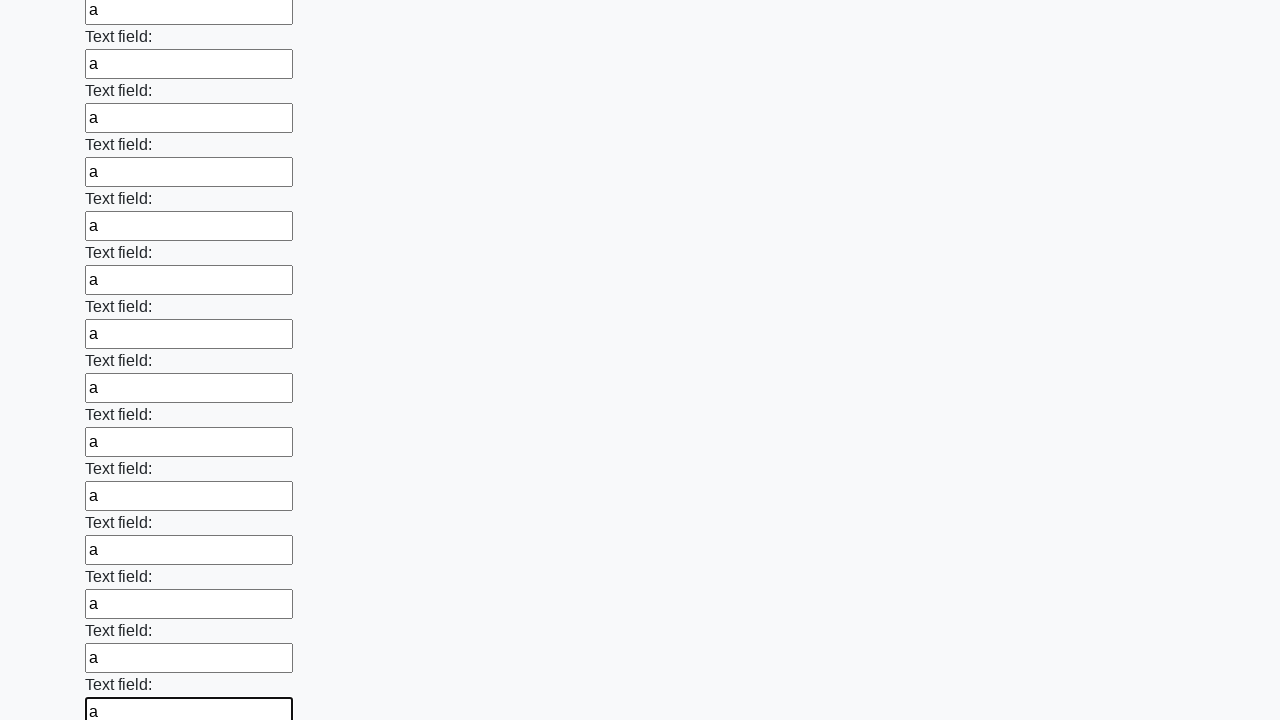

Filled a text input field with 'a' on input[type='text'] >> nth=56
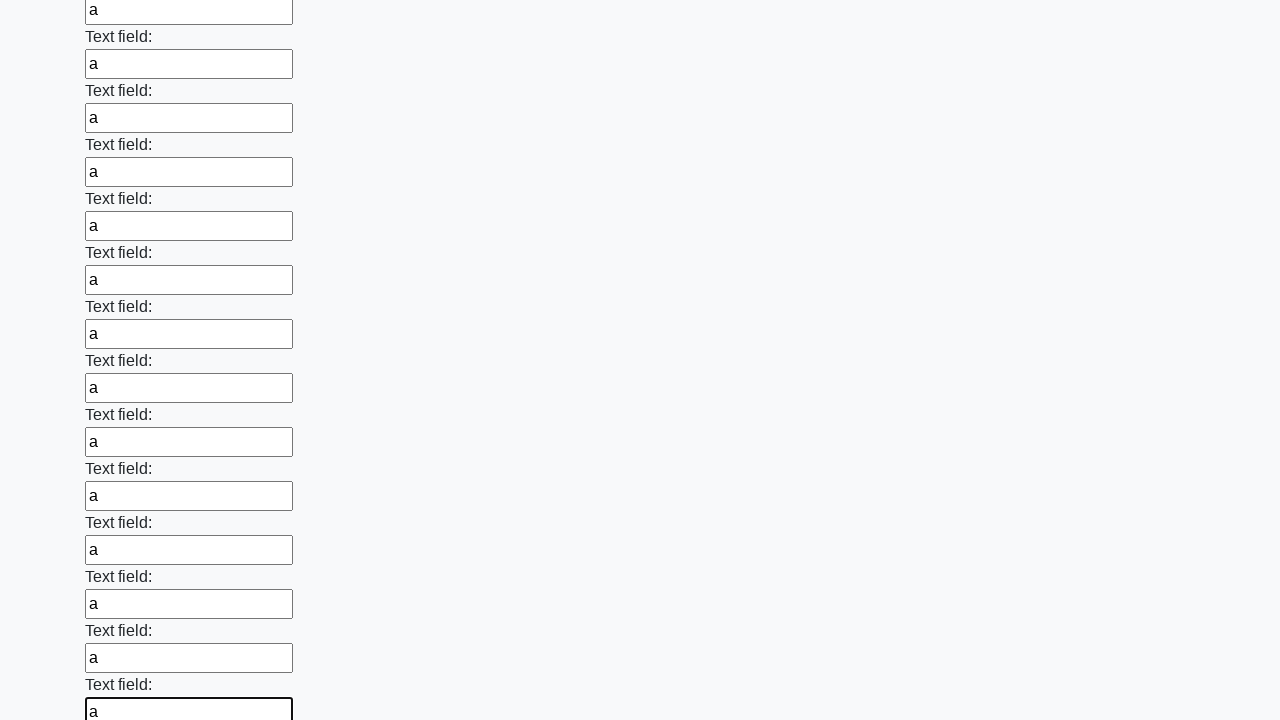

Filled a text input field with 'a' on input[type='text'] >> nth=57
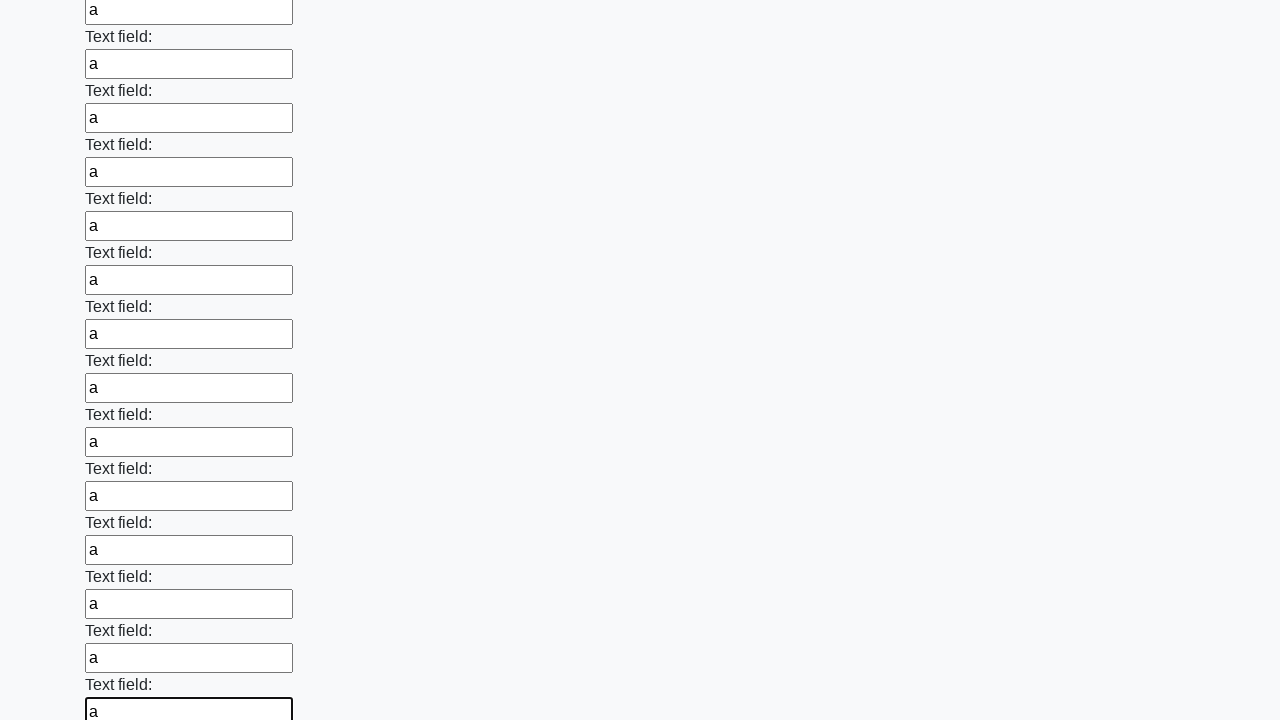

Filled a text input field with 'a' on input[type='text'] >> nth=58
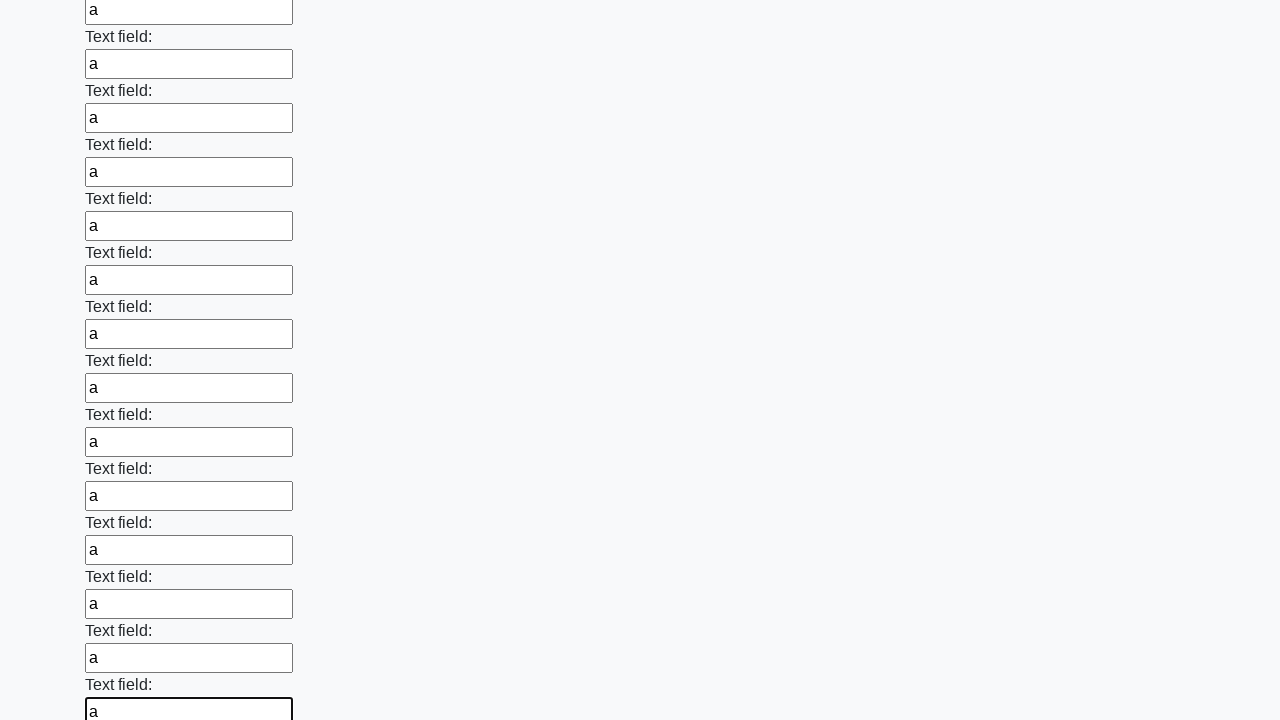

Filled a text input field with 'a' on input[type='text'] >> nth=59
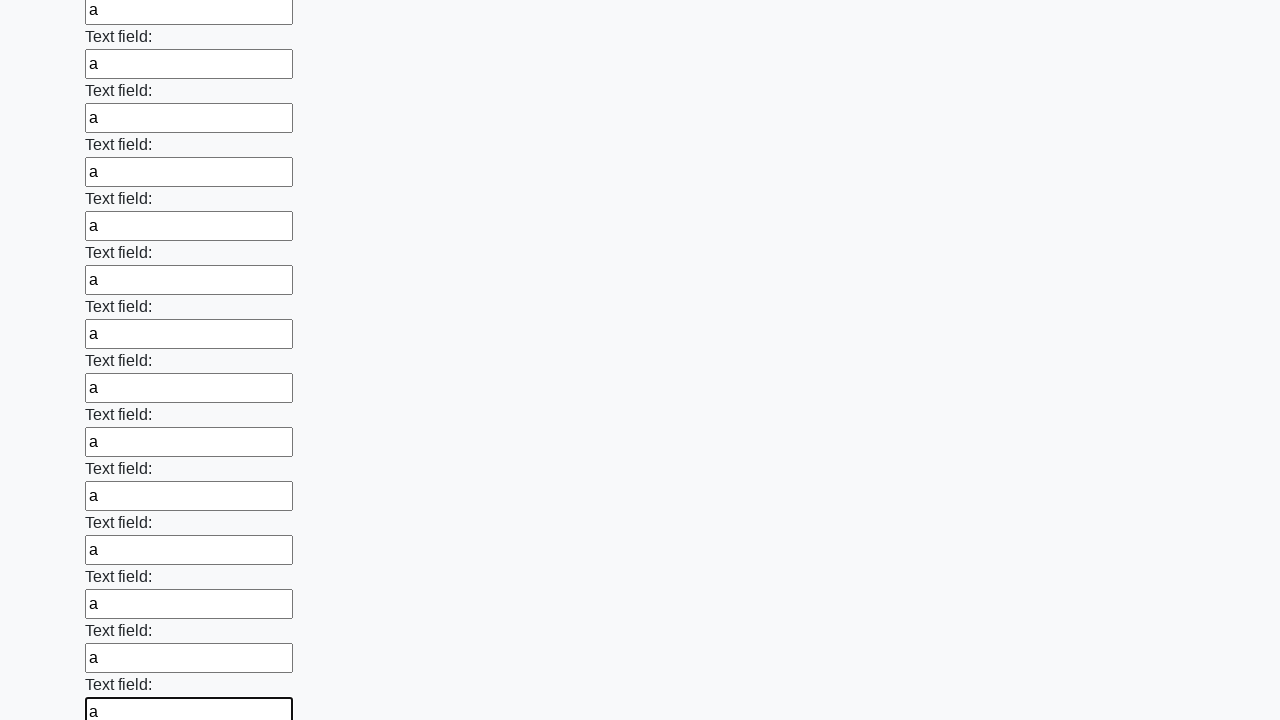

Filled a text input field with 'a' on input[type='text'] >> nth=60
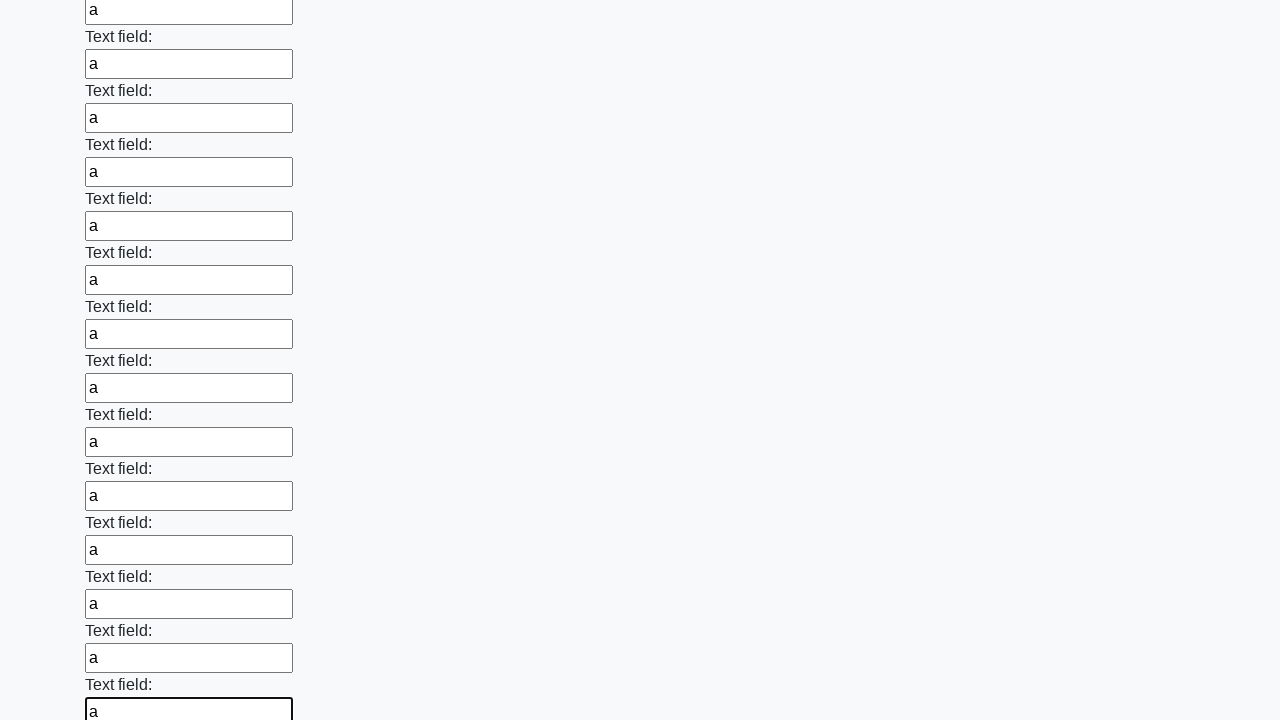

Filled a text input field with 'a' on input[type='text'] >> nth=61
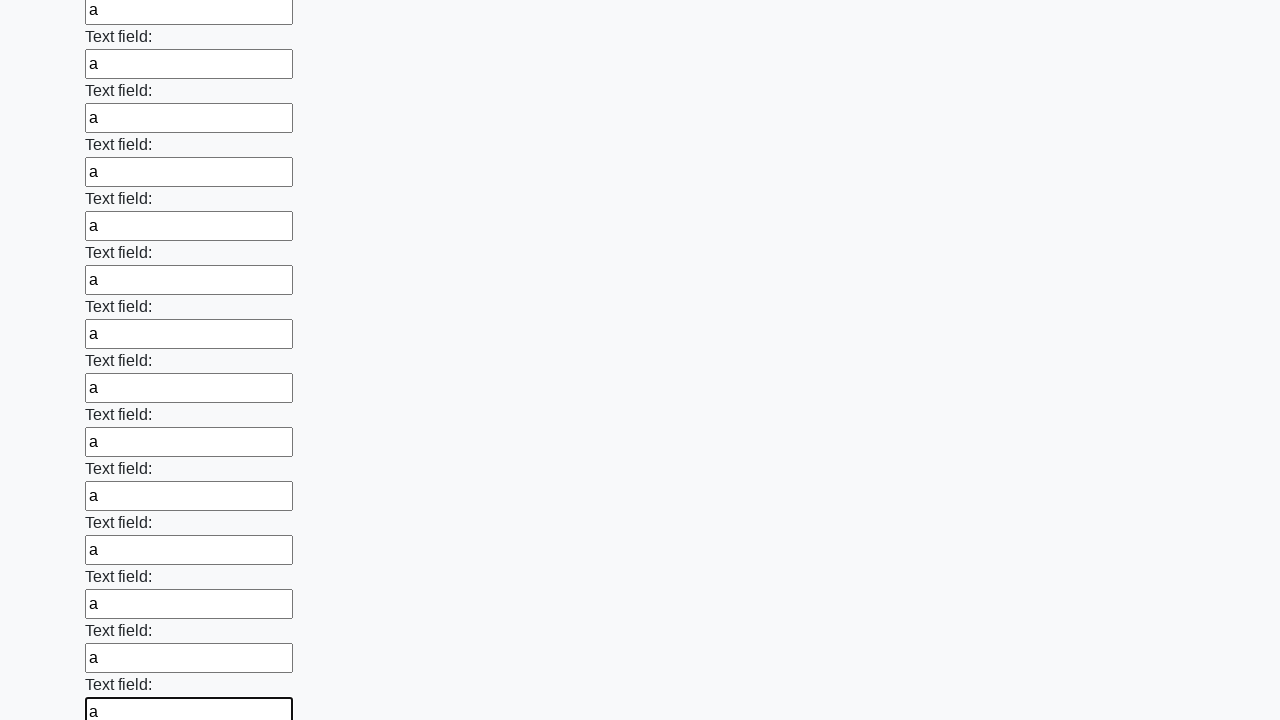

Filled a text input field with 'a' on input[type='text'] >> nth=62
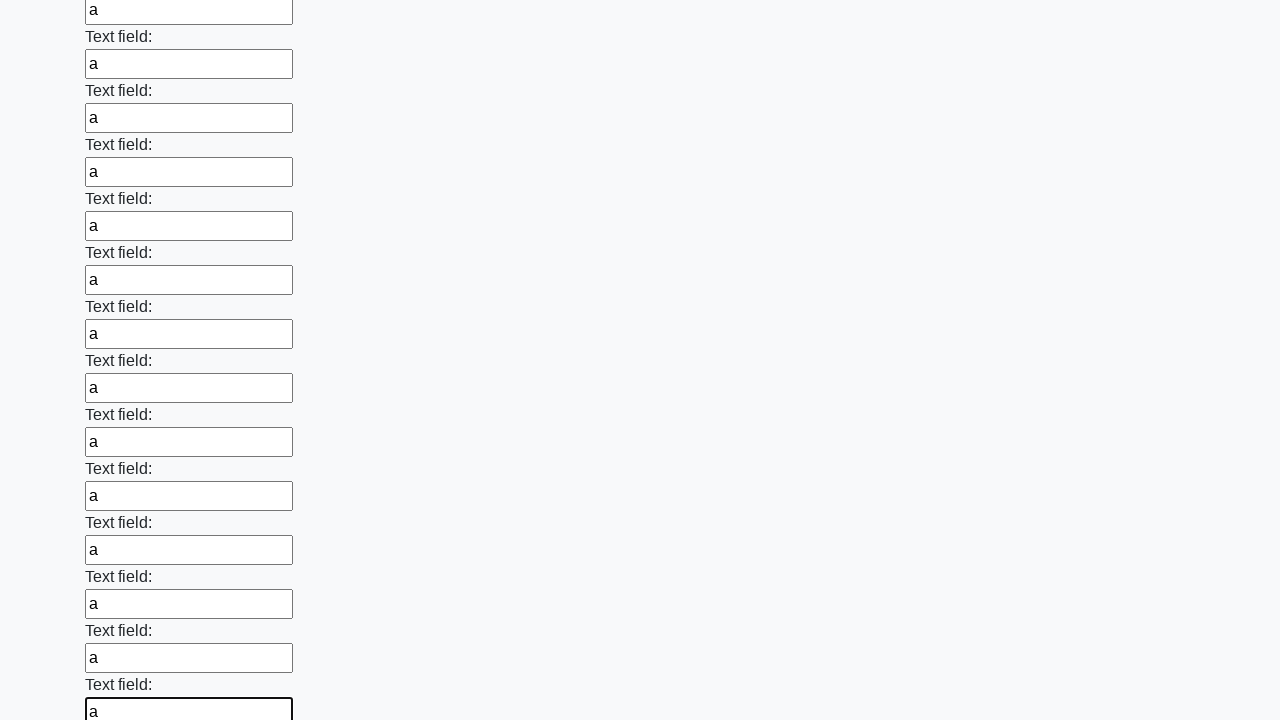

Filled a text input field with 'a' on input[type='text'] >> nth=63
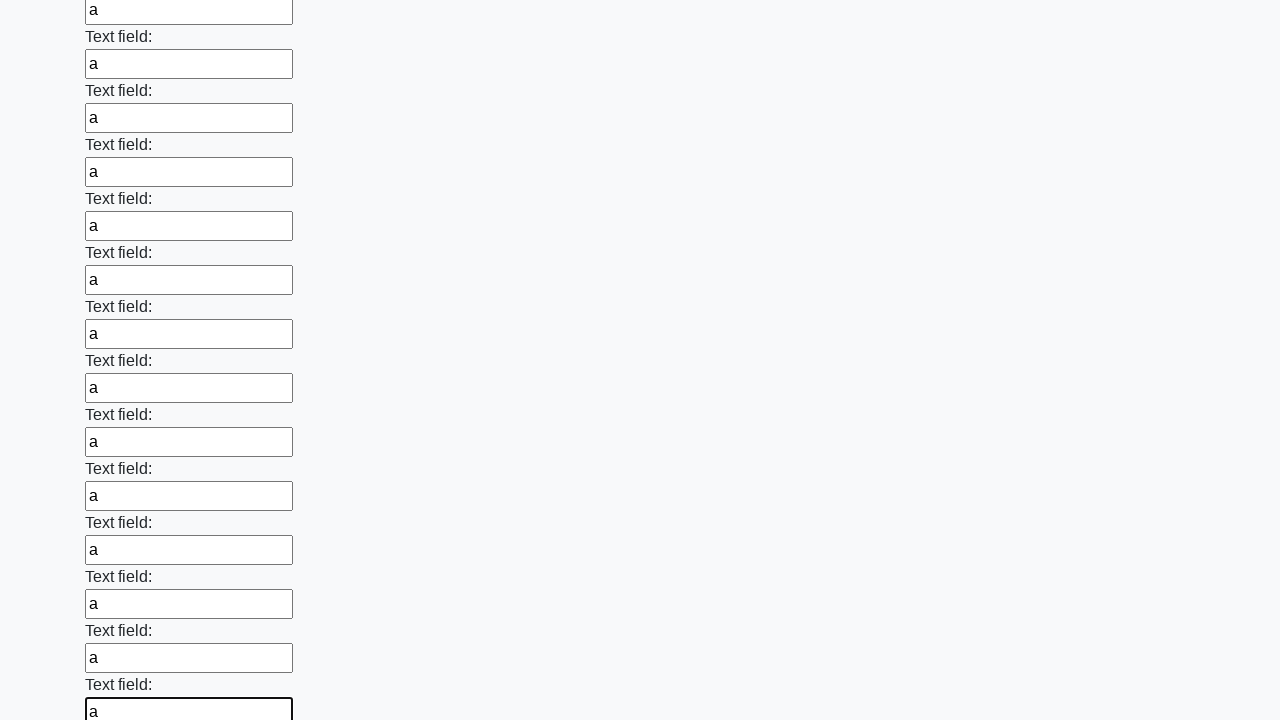

Filled a text input field with 'a' on input[type='text'] >> nth=64
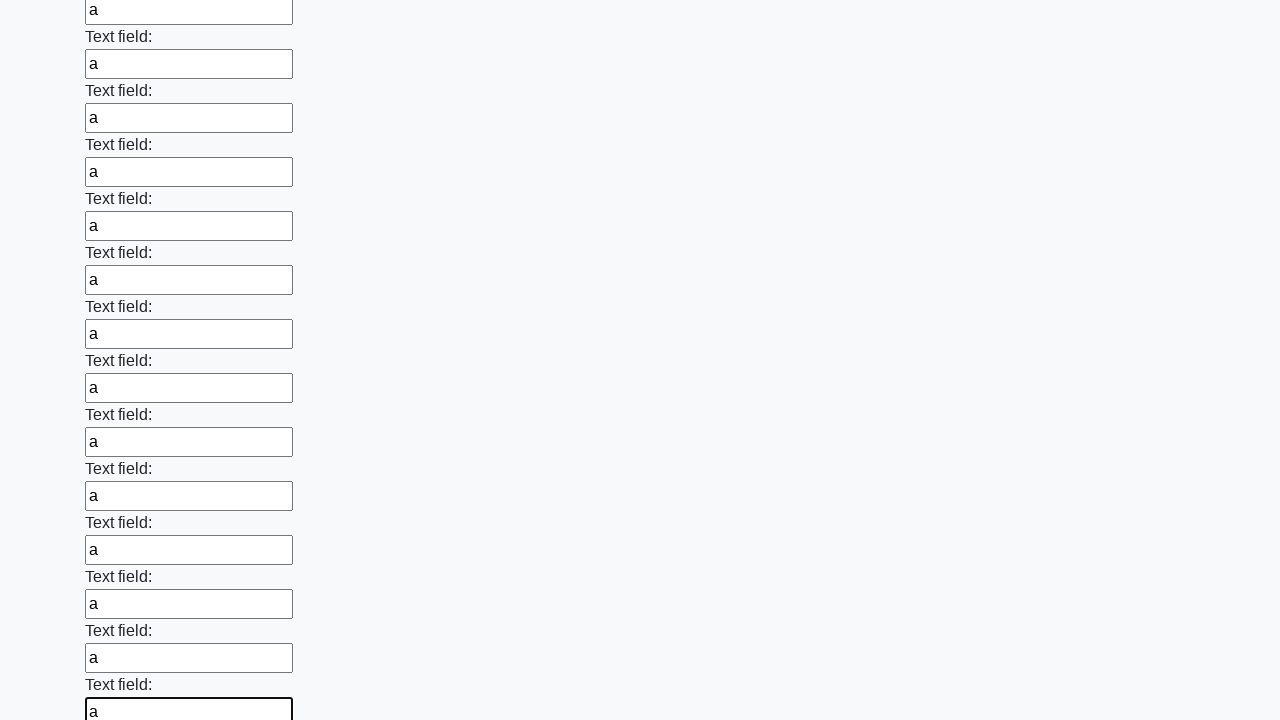

Filled a text input field with 'a' on input[type='text'] >> nth=65
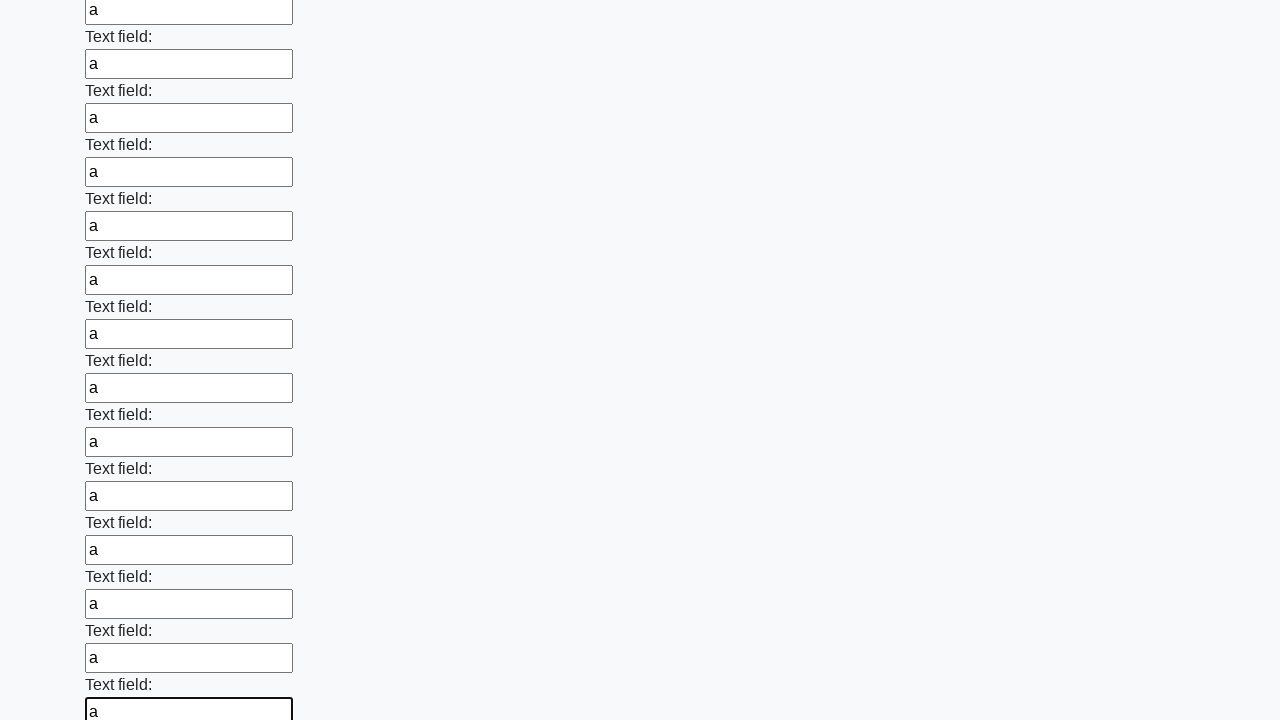

Filled a text input field with 'a' on input[type='text'] >> nth=66
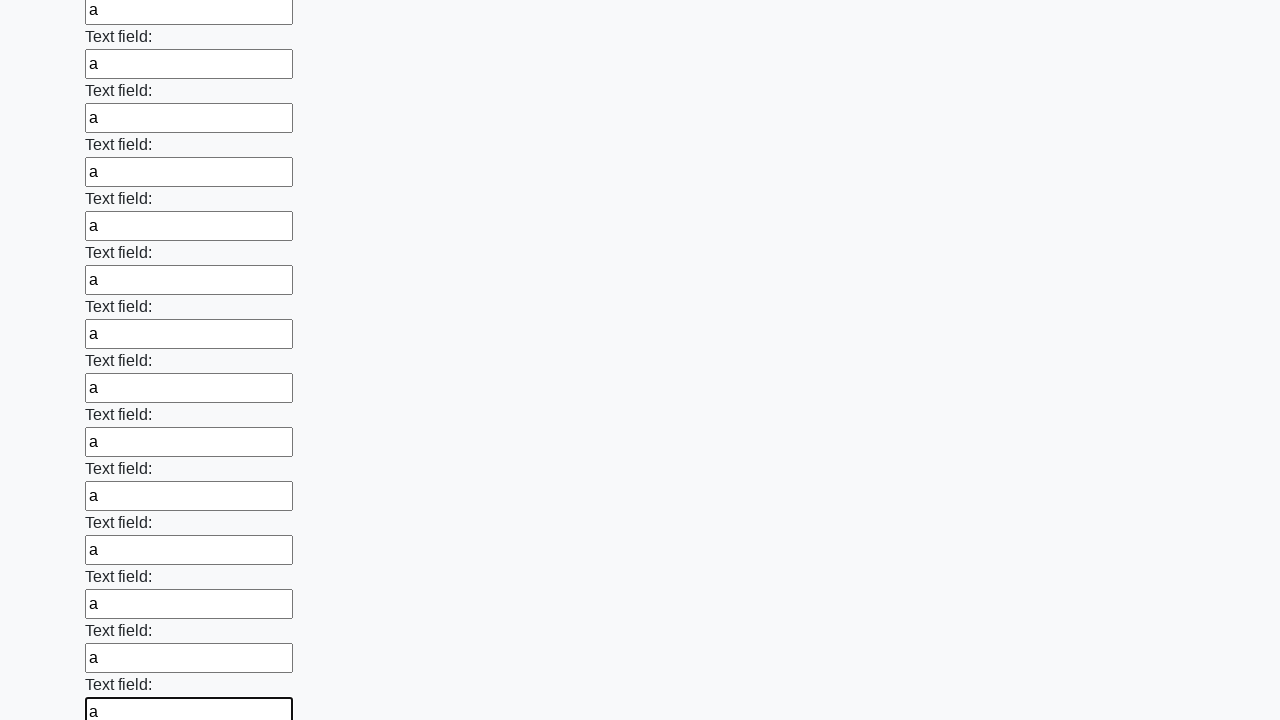

Filled a text input field with 'a' on input[type='text'] >> nth=67
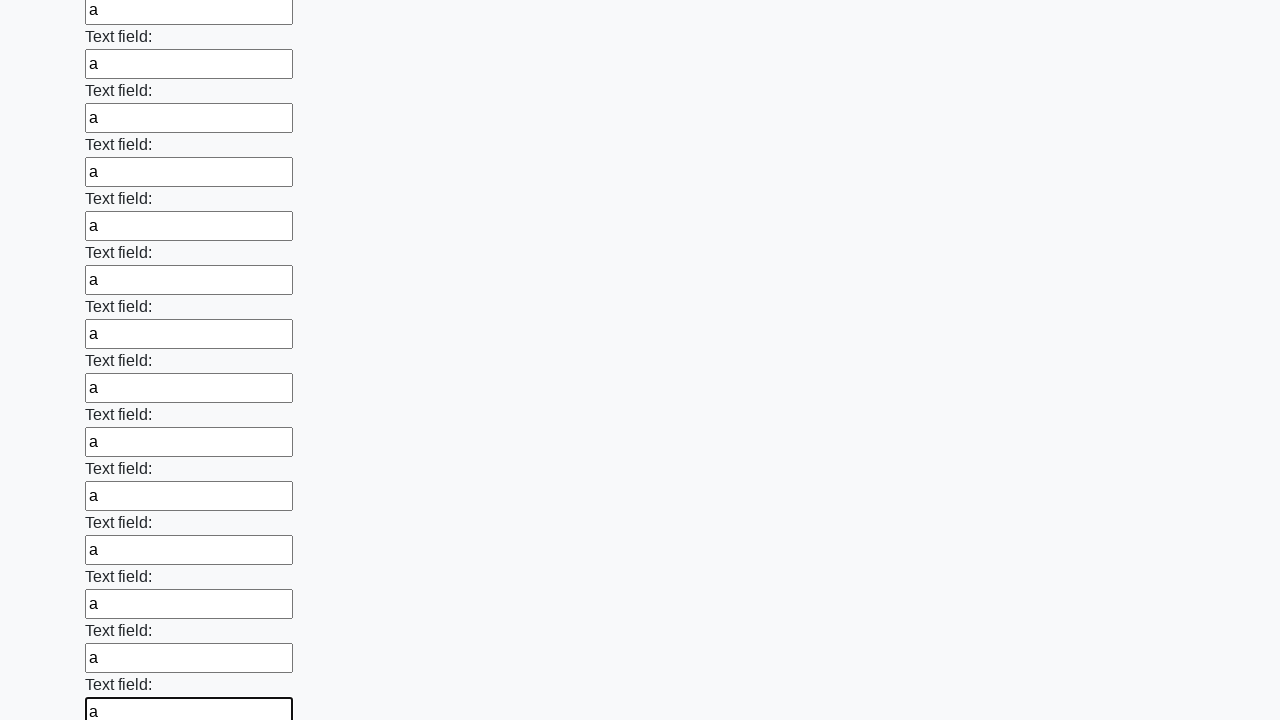

Filled a text input field with 'a' on input[type='text'] >> nth=68
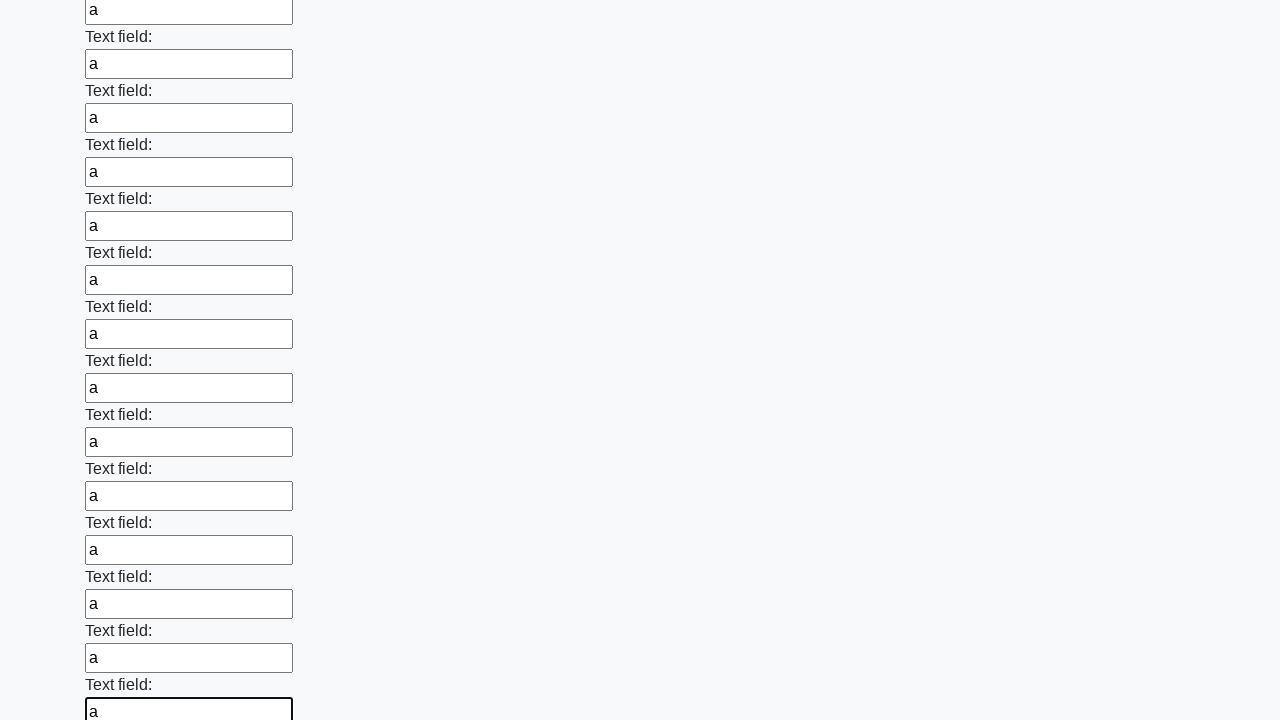

Filled a text input field with 'a' on input[type='text'] >> nth=69
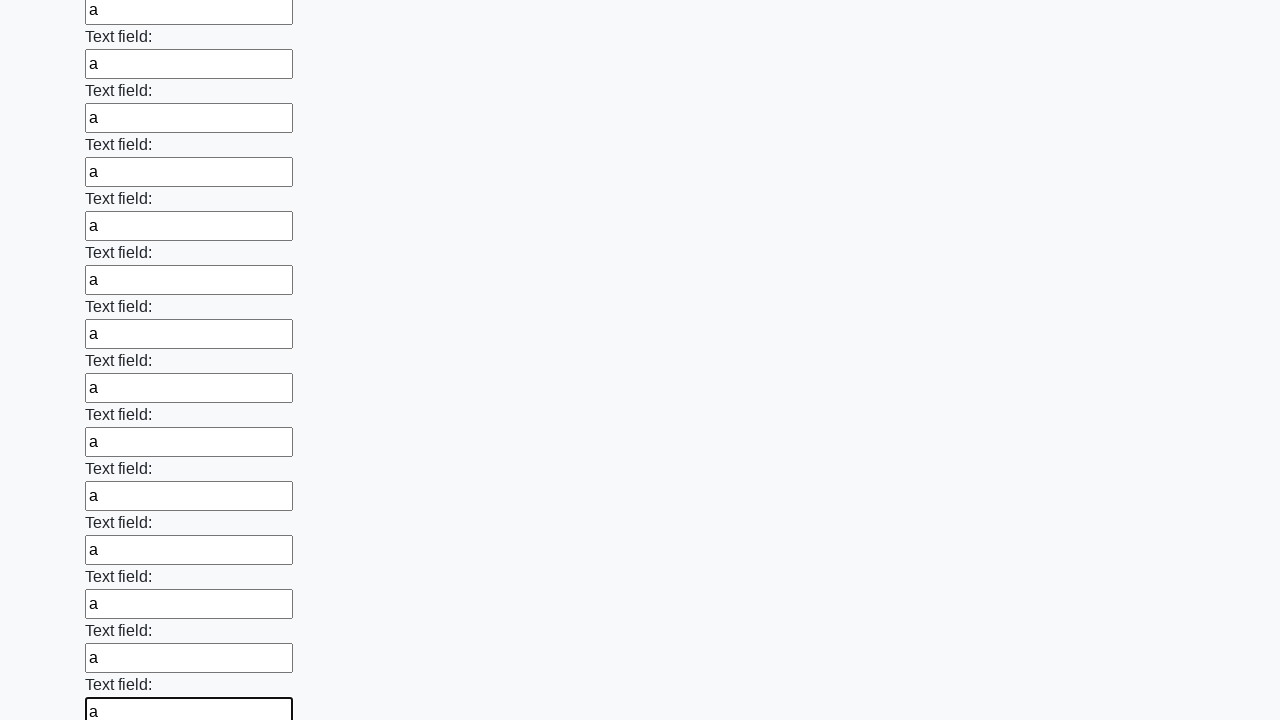

Filled a text input field with 'a' on input[type='text'] >> nth=70
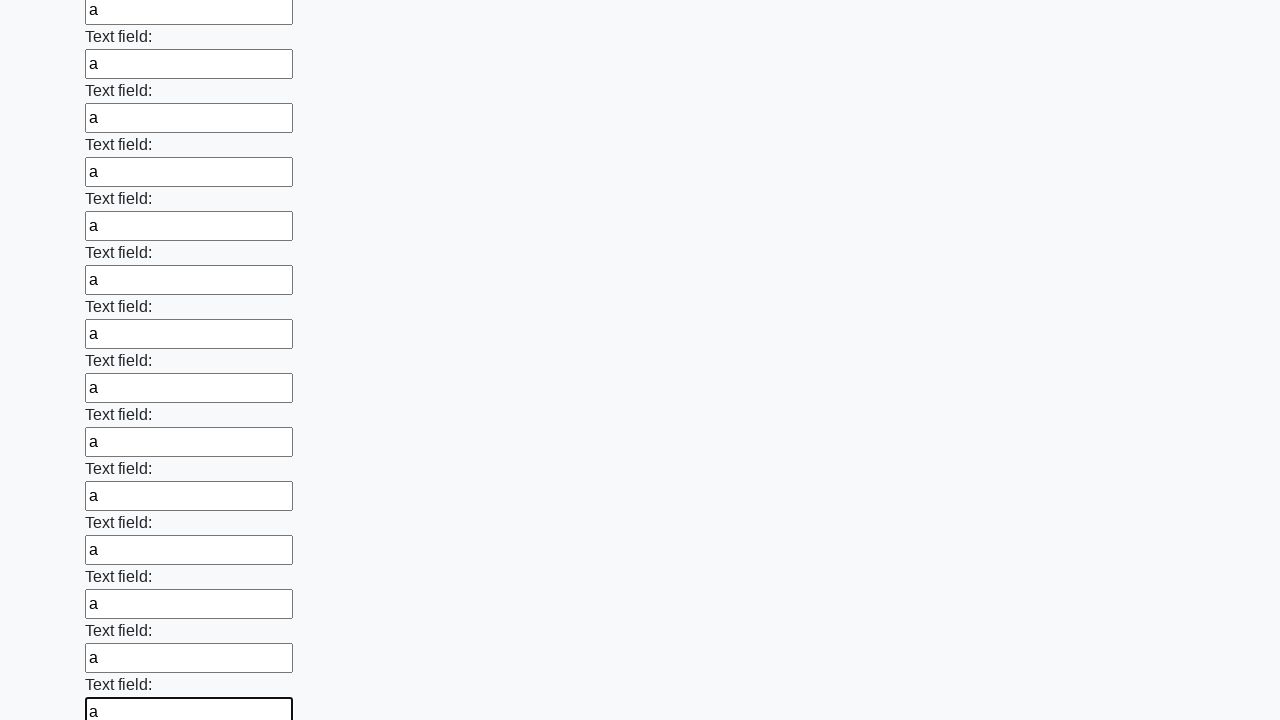

Filled a text input field with 'a' on input[type='text'] >> nth=71
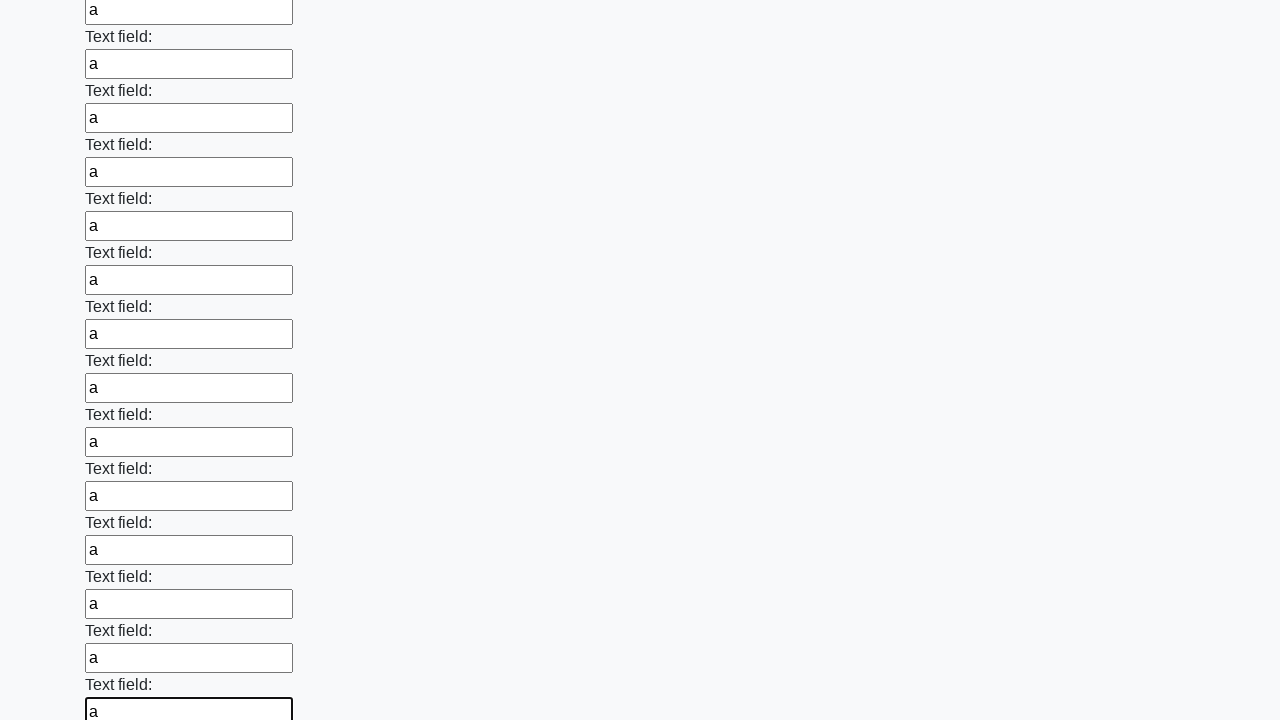

Filled a text input field with 'a' on input[type='text'] >> nth=72
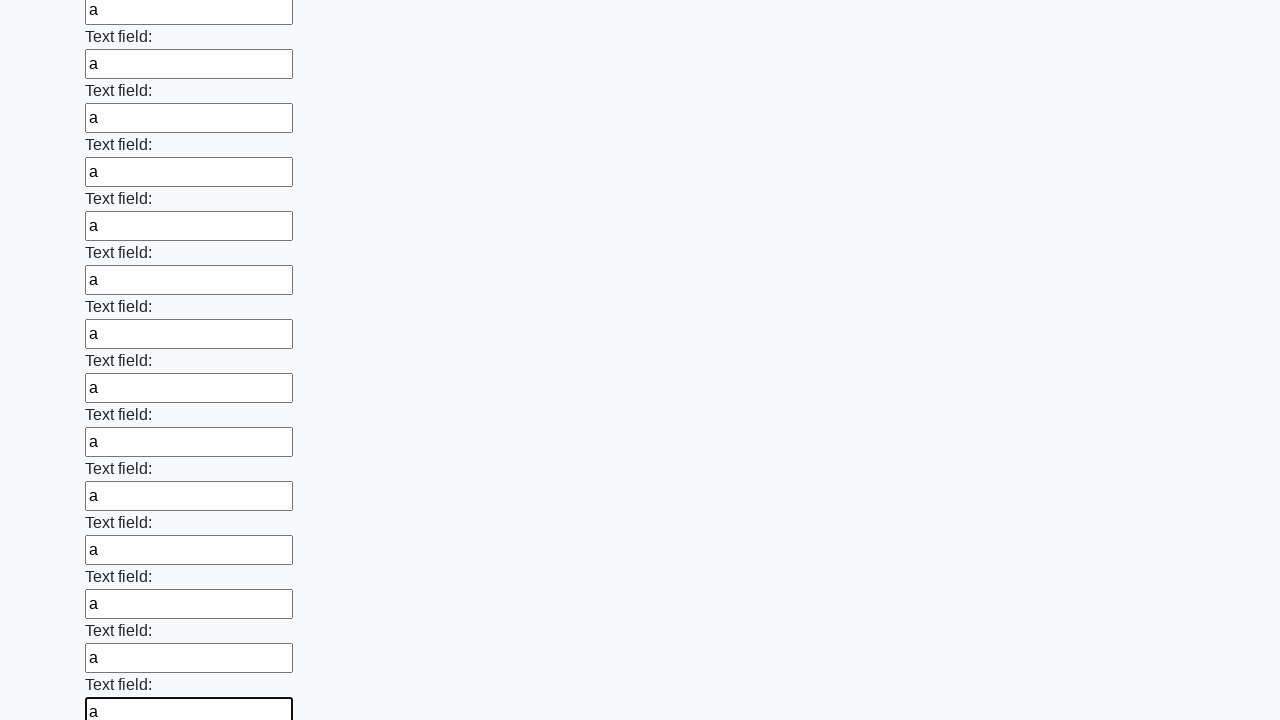

Filled a text input field with 'a' on input[type='text'] >> nth=73
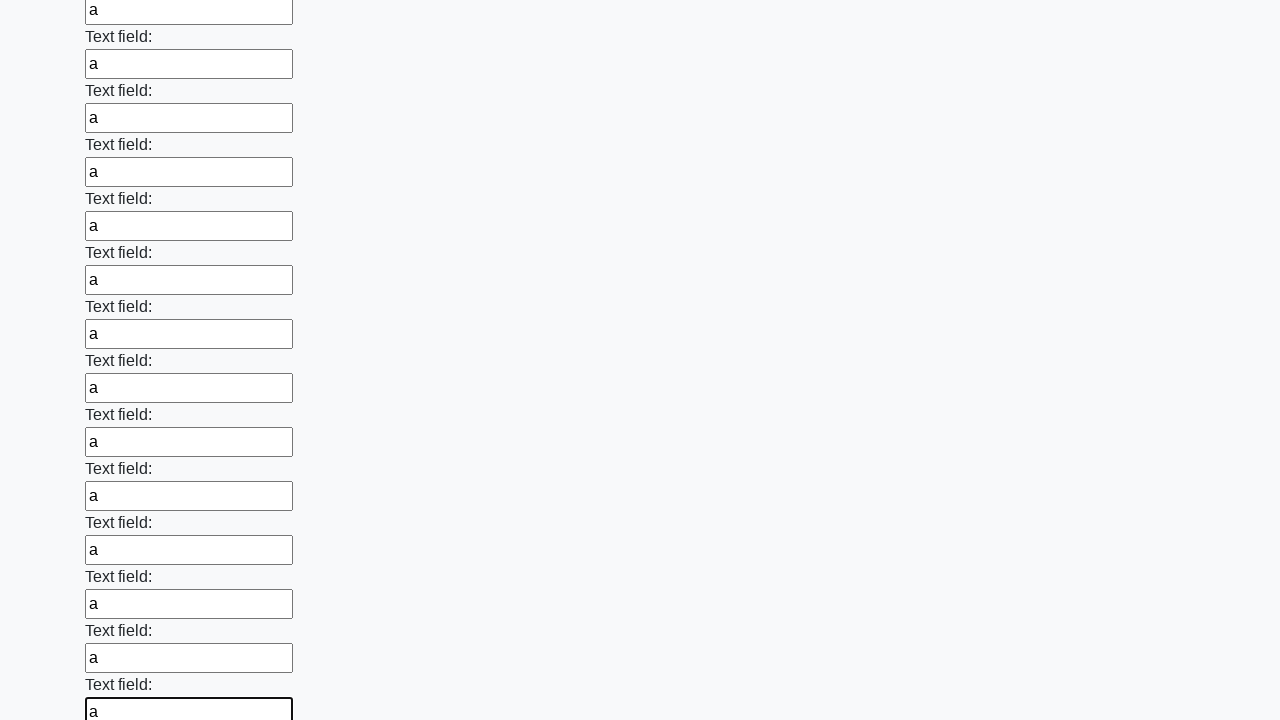

Filled a text input field with 'a' on input[type='text'] >> nth=74
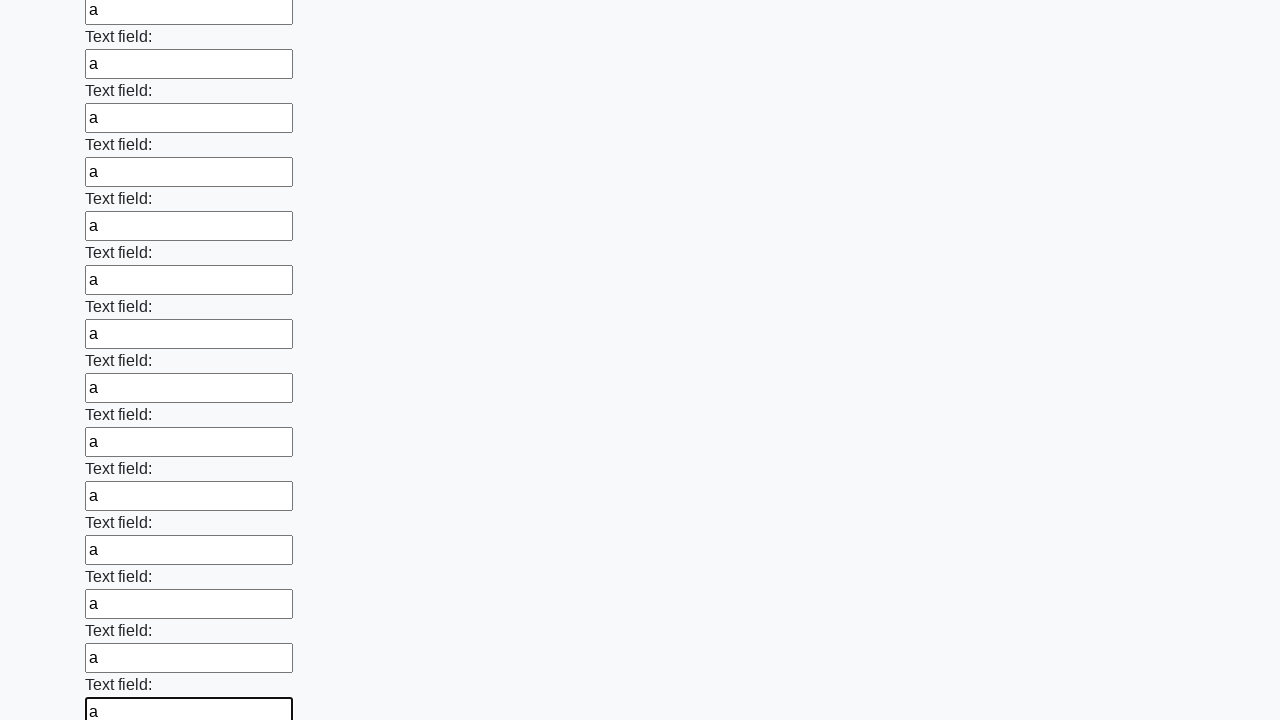

Filled a text input field with 'a' on input[type='text'] >> nth=75
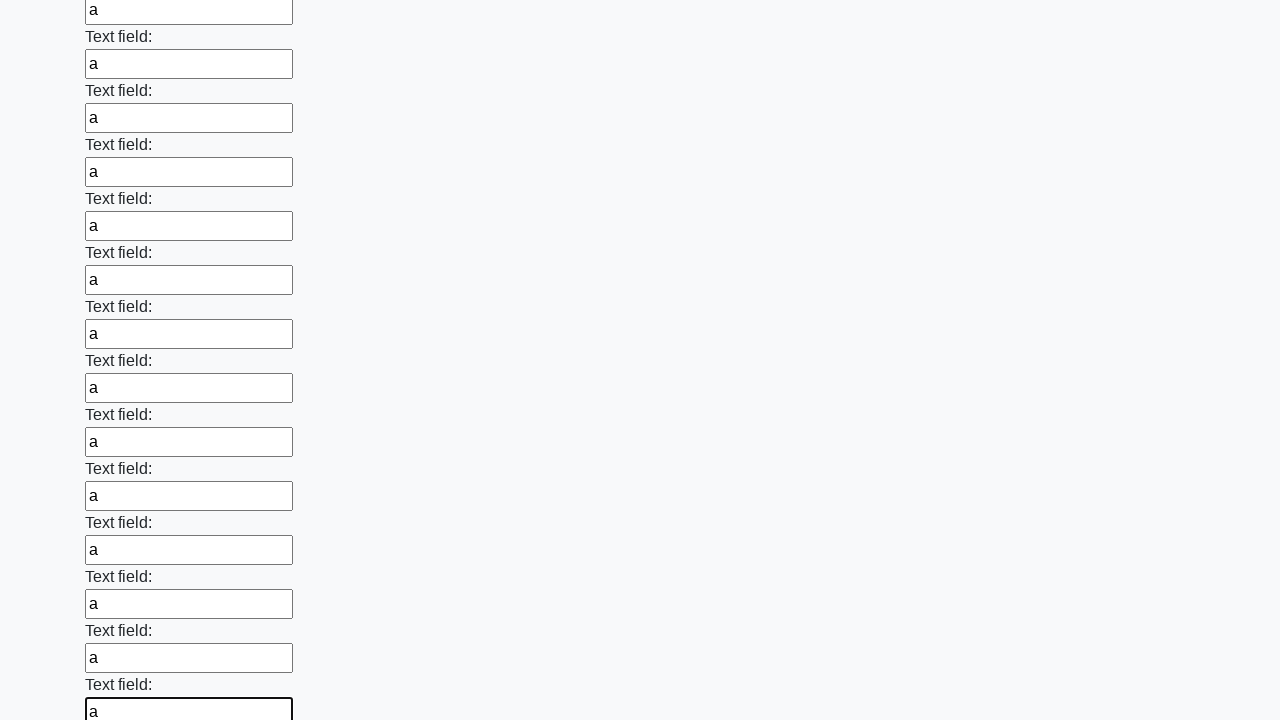

Filled a text input field with 'a' on input[type='text'] >> nth=76
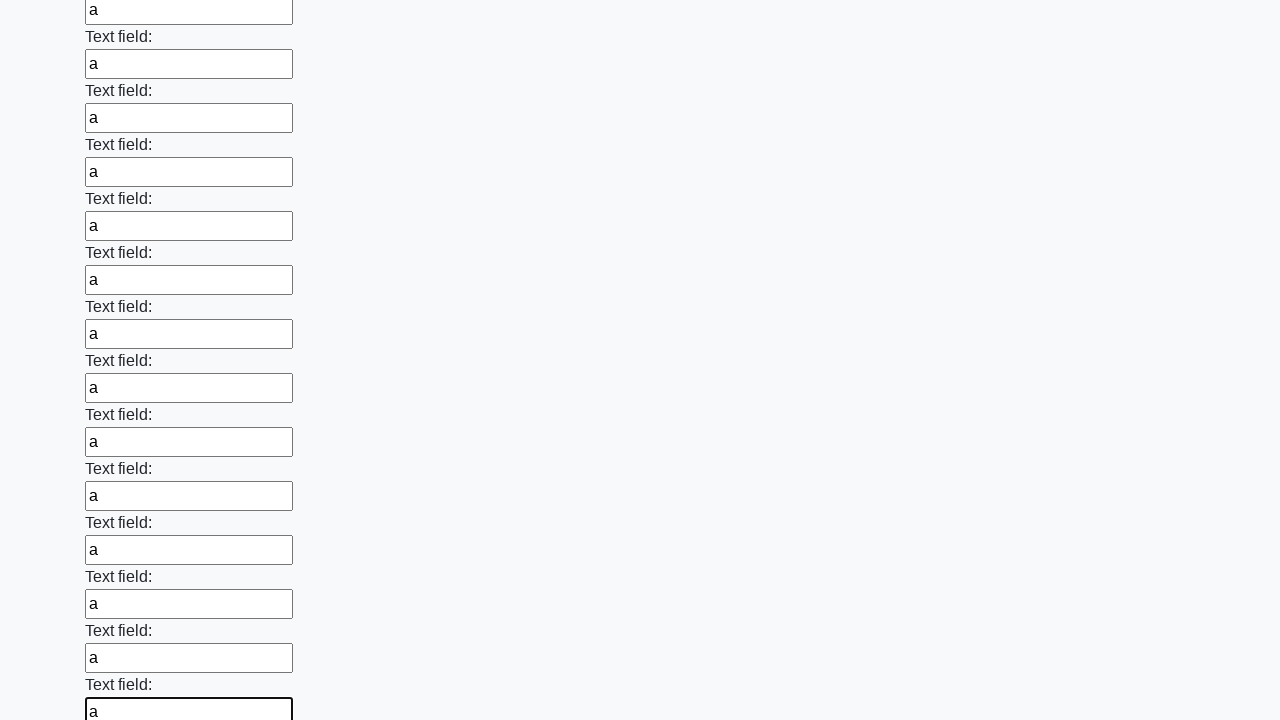

Filled a text input field with 'a' on input[type='text'] >> nth=77
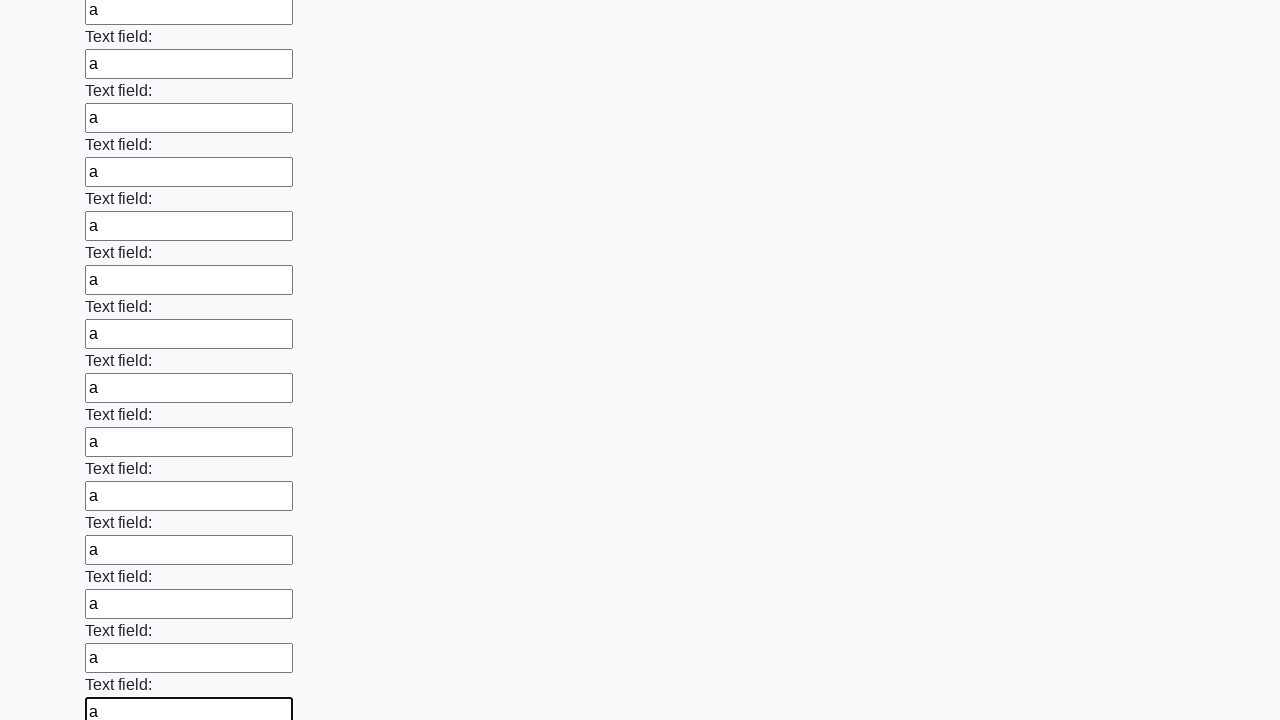

Filled a text input field with 'a' on input[type='text'] >> nth=78
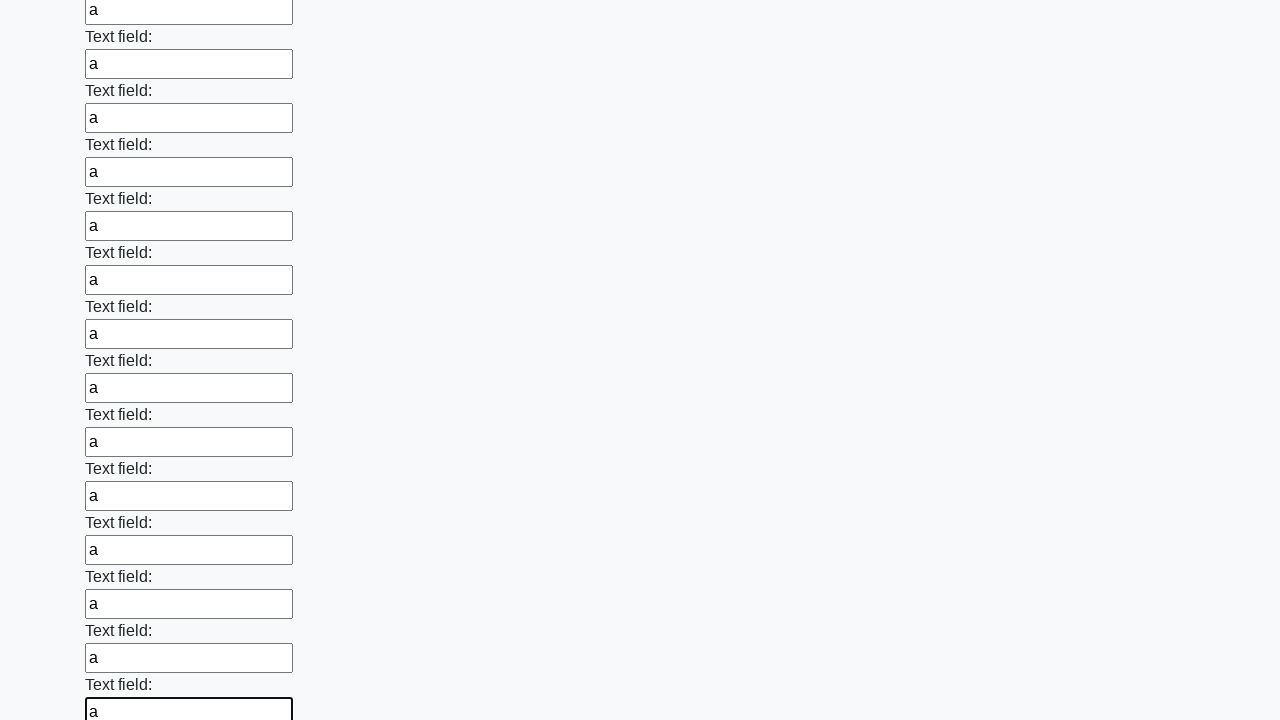

Filled a text input field with 'a' on input[type='text'] >> nth=79
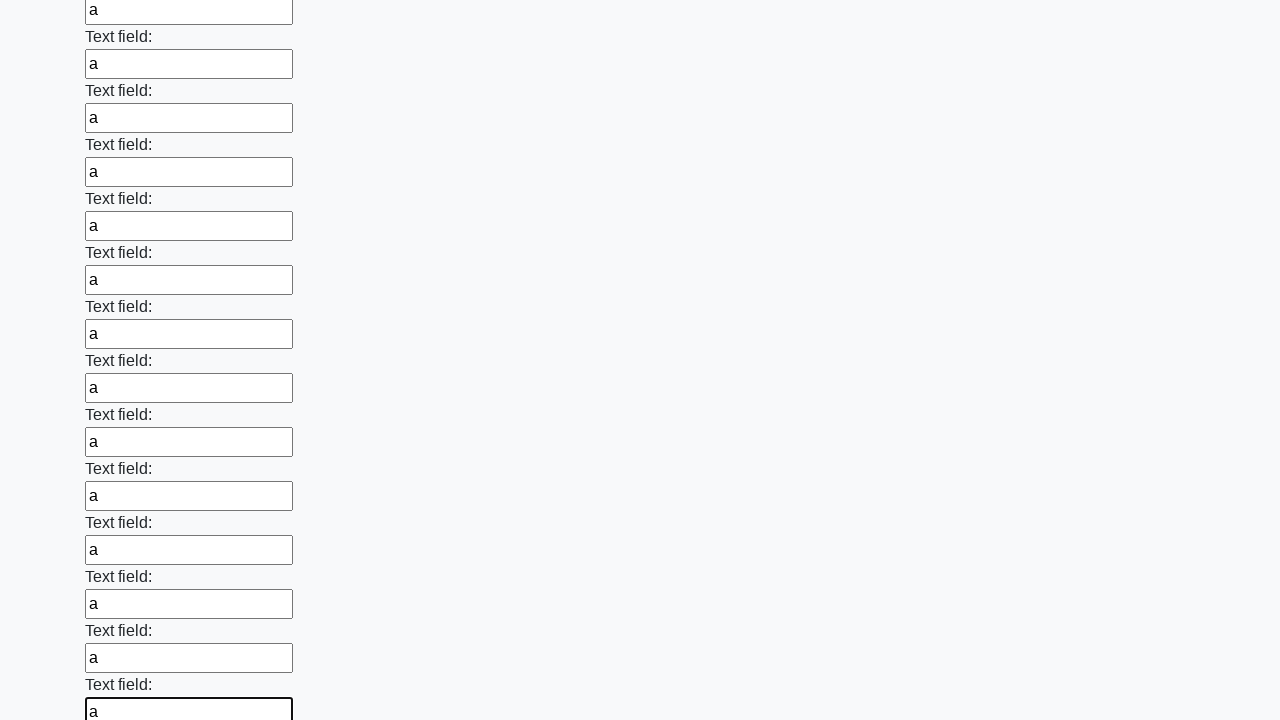

Filled a text input field with 'a' on input[type='text'] >> nth=80
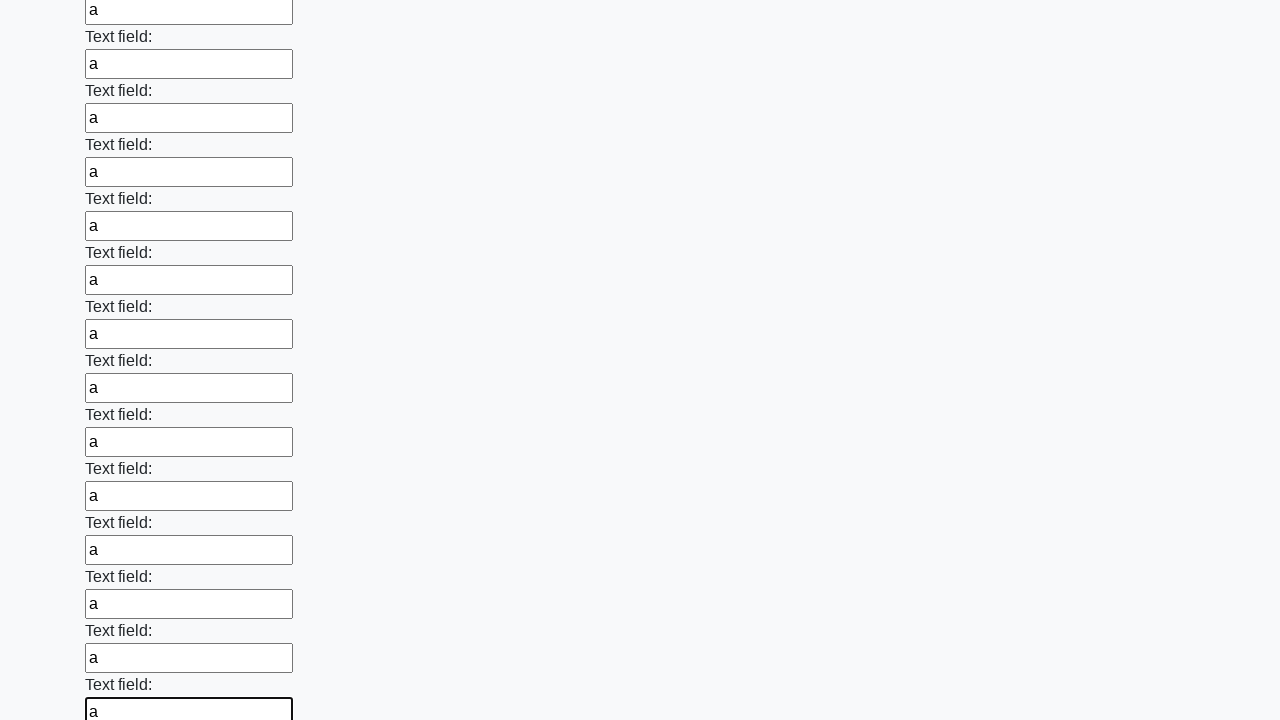

Filled a text input field with 'a' on input[type='text'] >> nth=81
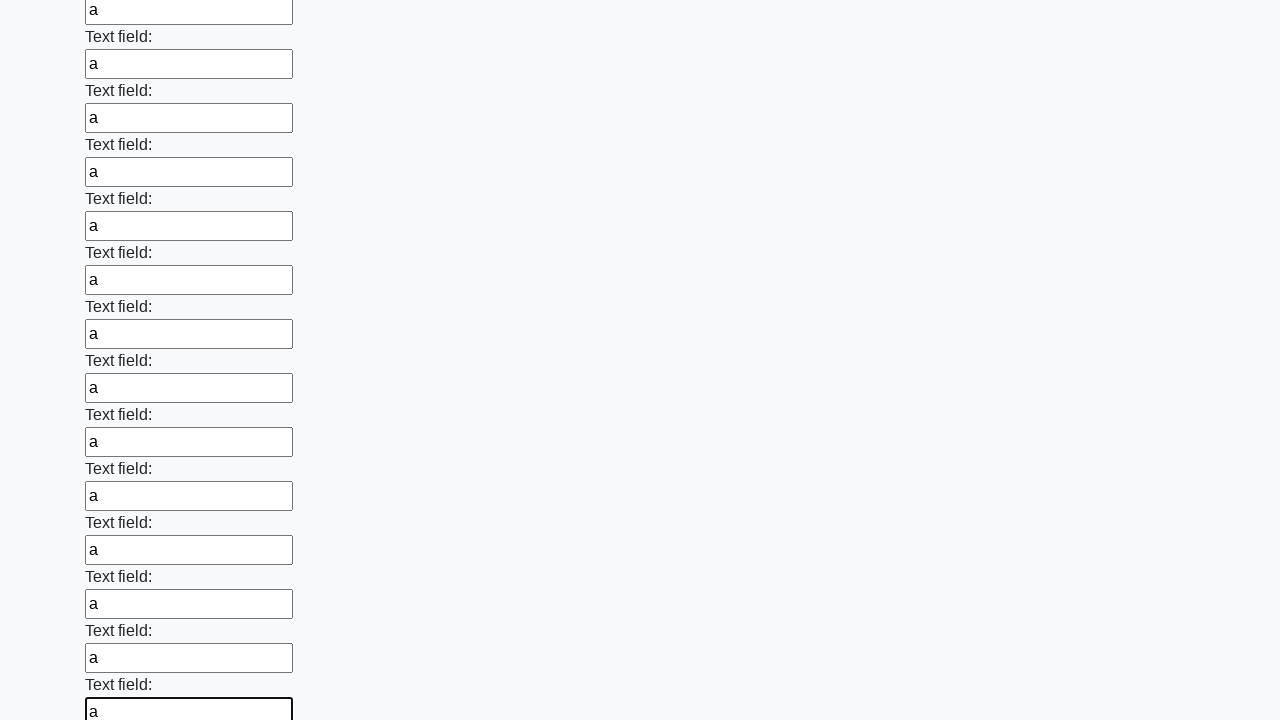

Filled a text input field with 'a' on input[type='text'] >> nth=82
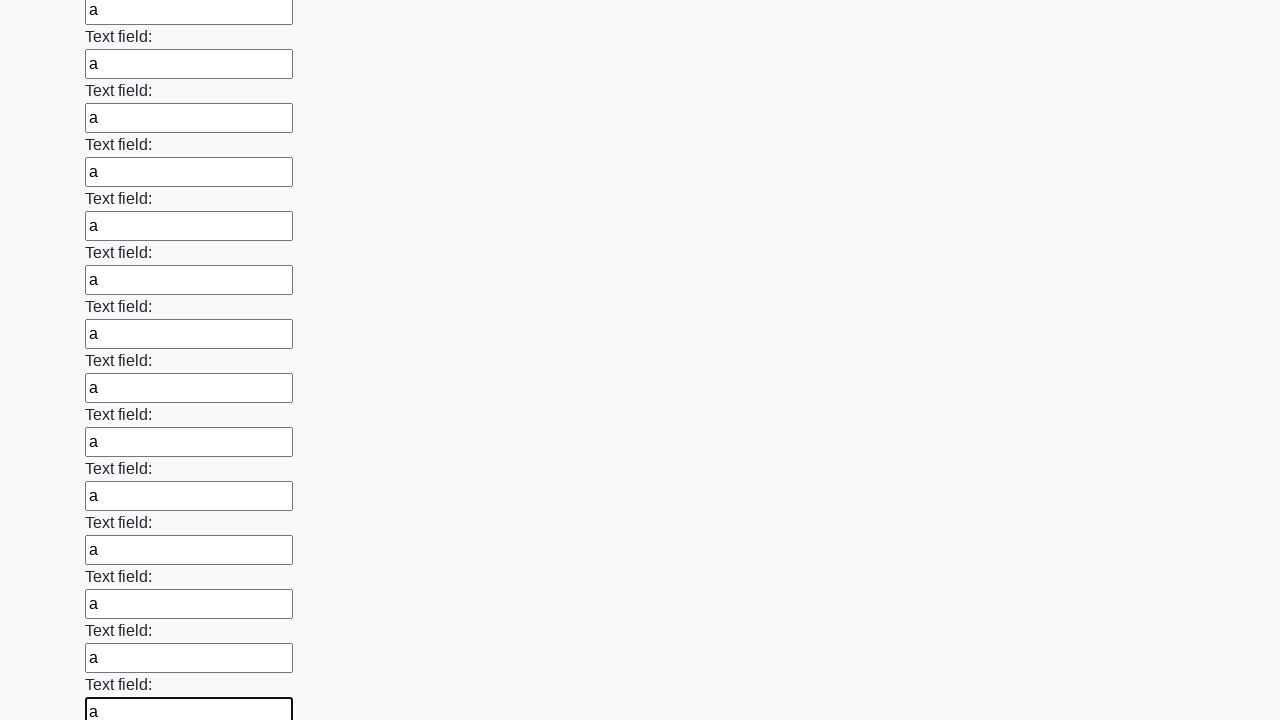

Filled a text input field with 'a' on input[type='text'] >> nth=83
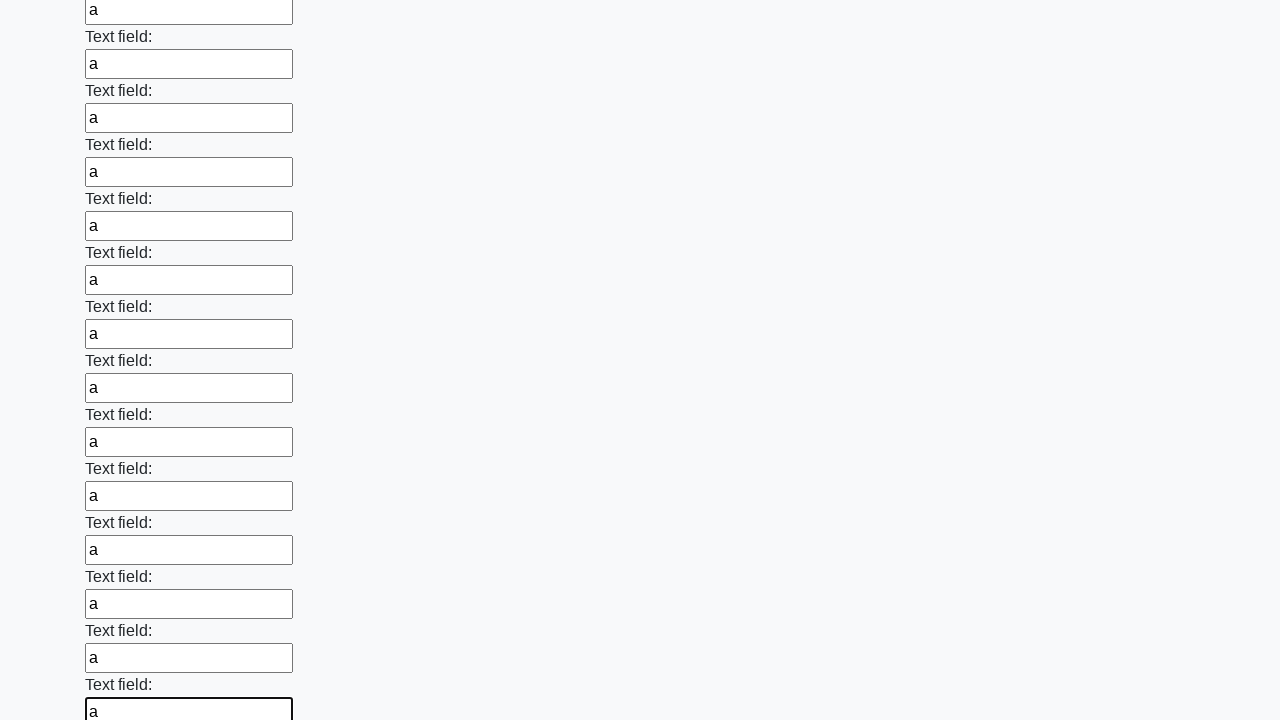

Filled a text input field with 'a' on input[type='text'] >> nth=84
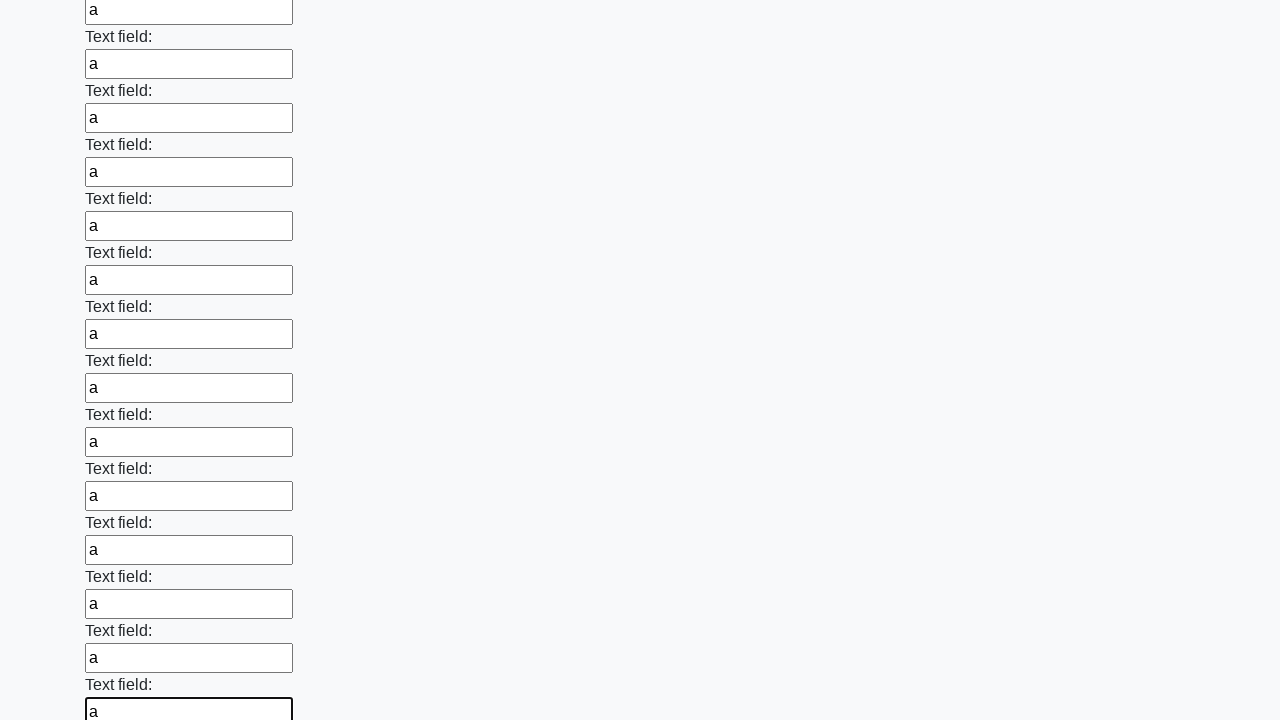

Filled a text input field with 'a' on input[type='text'] >> nth=85
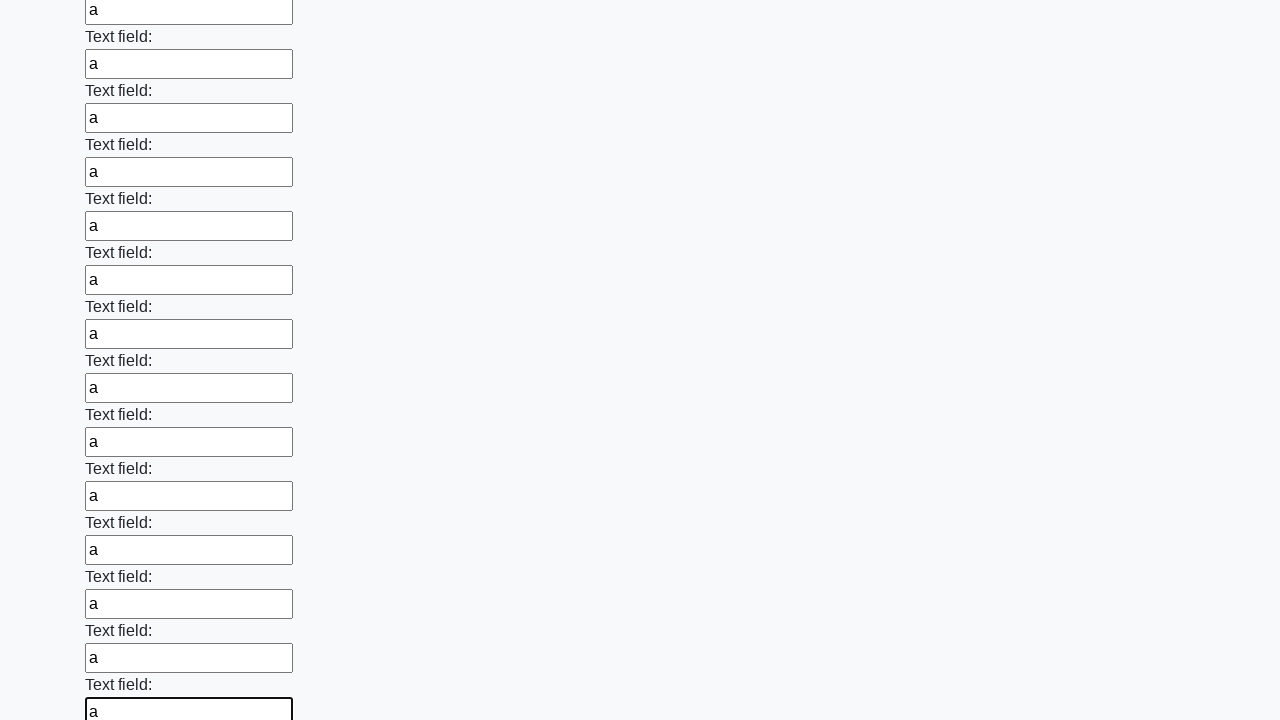

Filled a text input field with 'a' on input[type='text'] >> nth=86
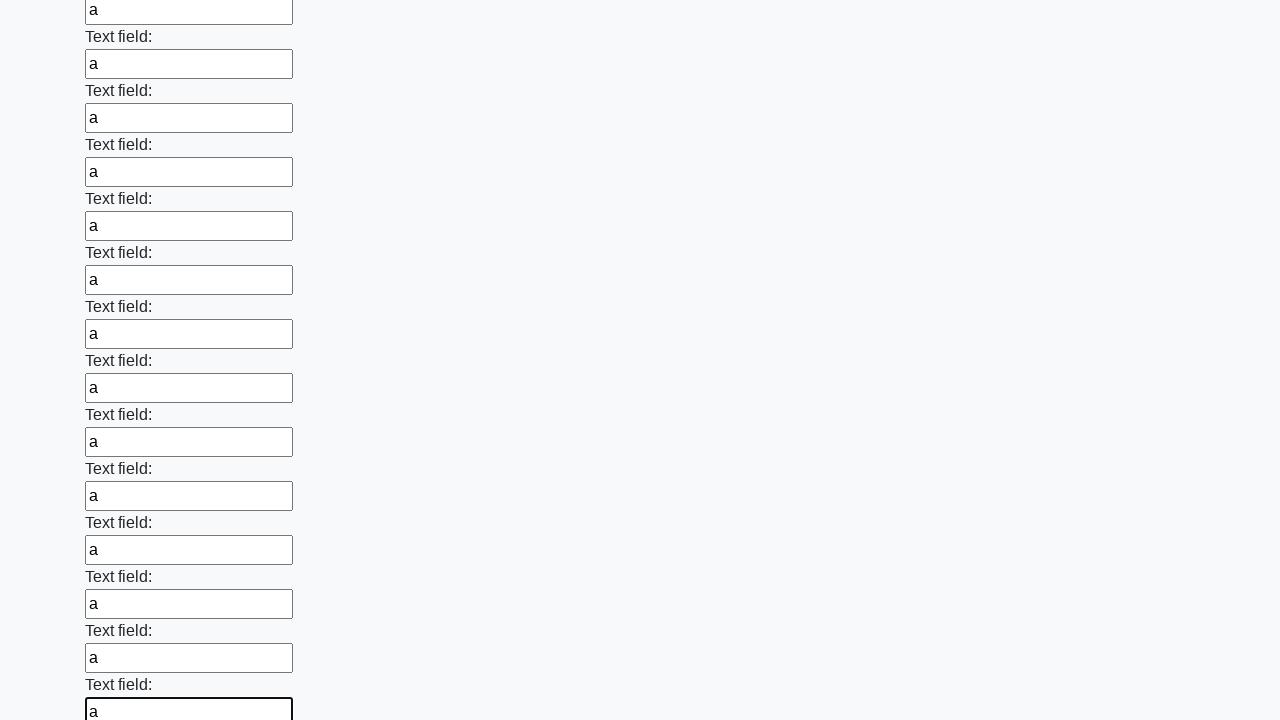

Filled a text input field with 'a' on input[type='text'] >> nth=87
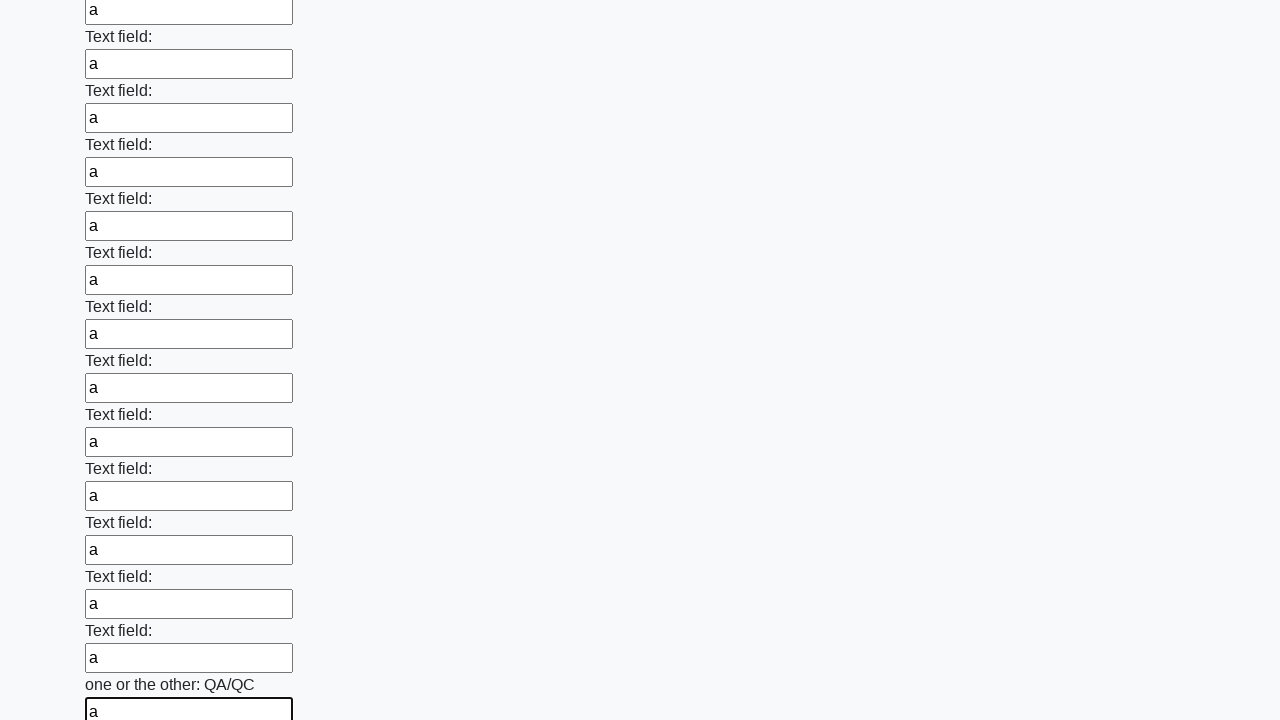

Filled a text input field with 'a' on input[type='text'] >> nth=88
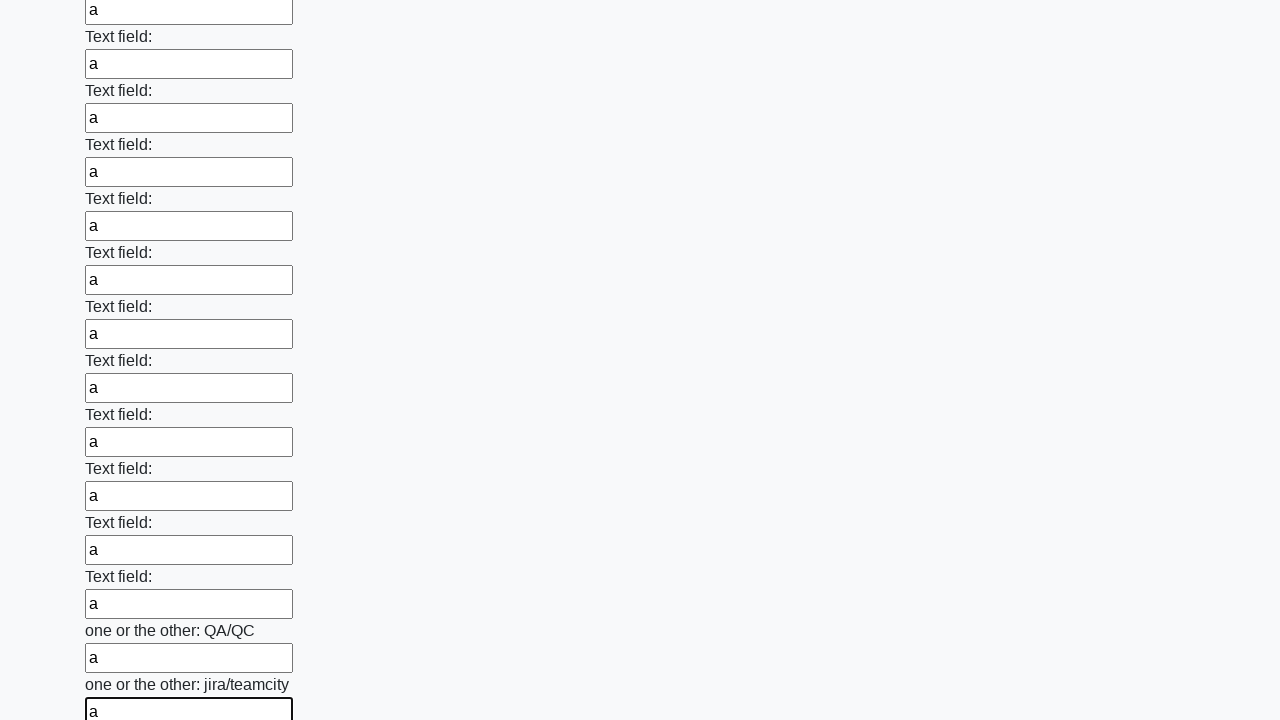

Filled a text input field with 'a' on input[type='text'] >> nth=89
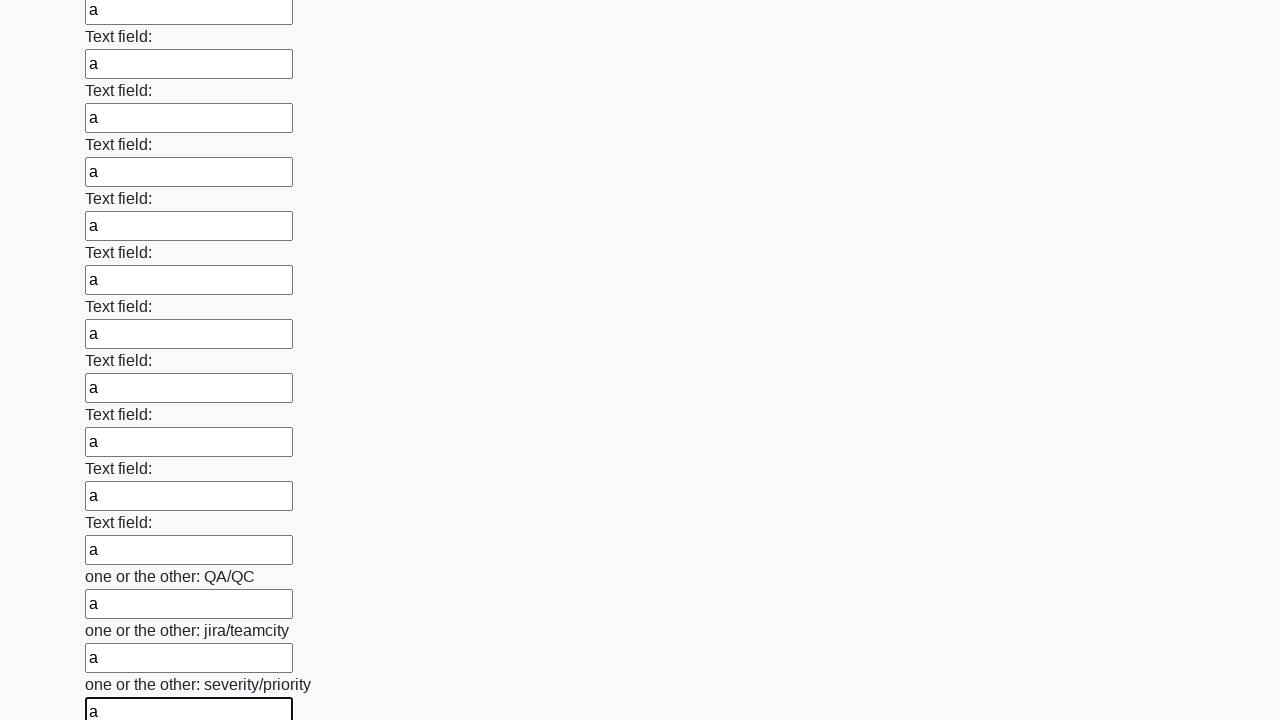

Filled a text input field with 'a' on input[type='text'] >> nth=90
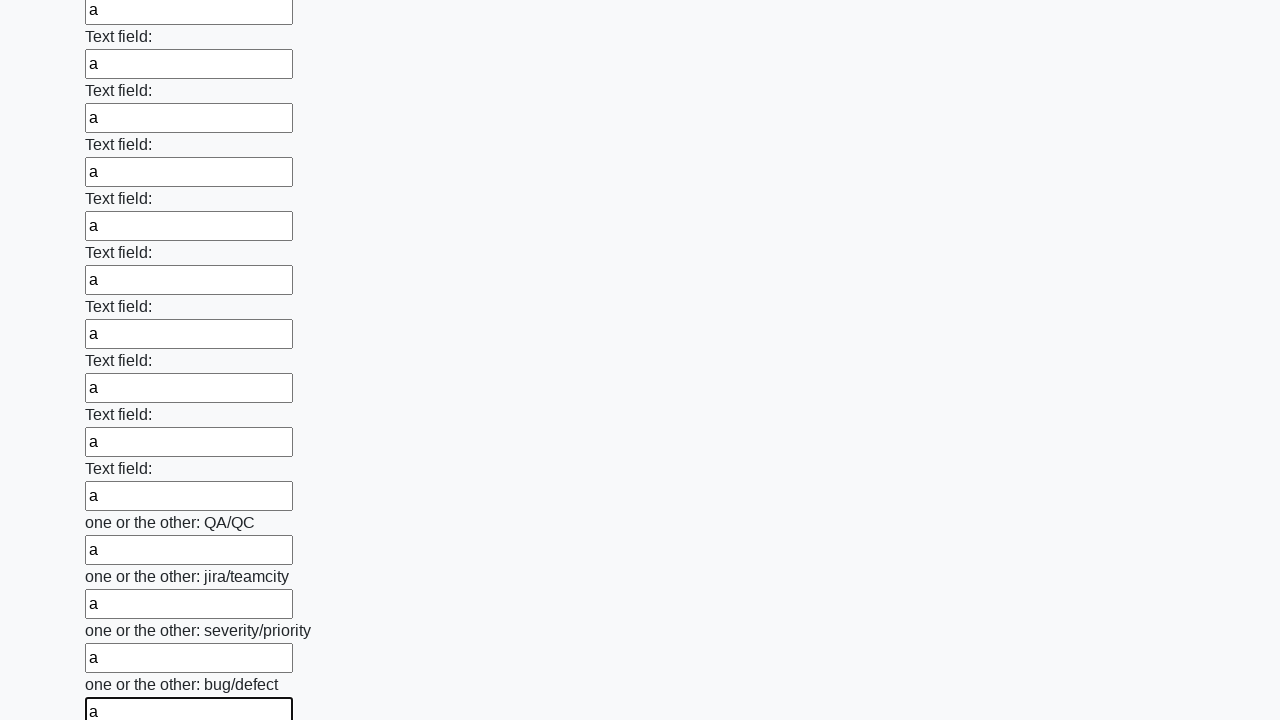

Filled a text input field with 'a' on input[type='text'] >> nth=91
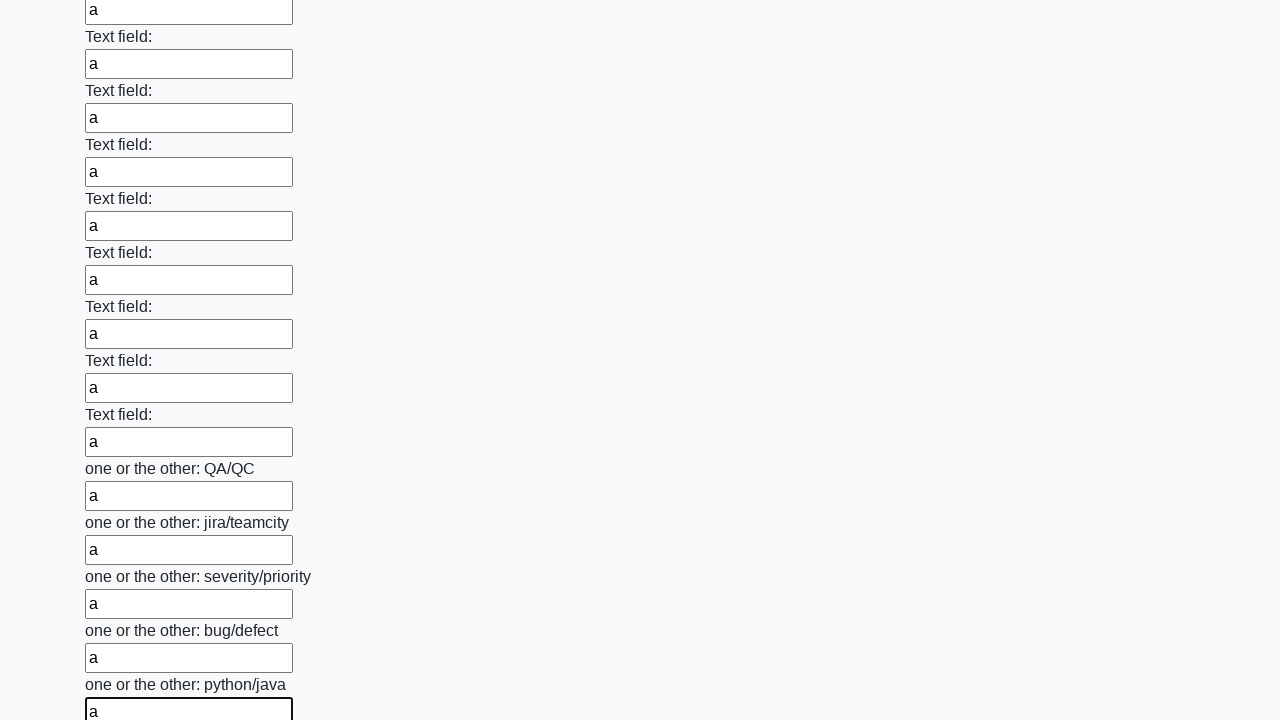

Filled a text input field with 'a' on input[type='text'] >> nth=92
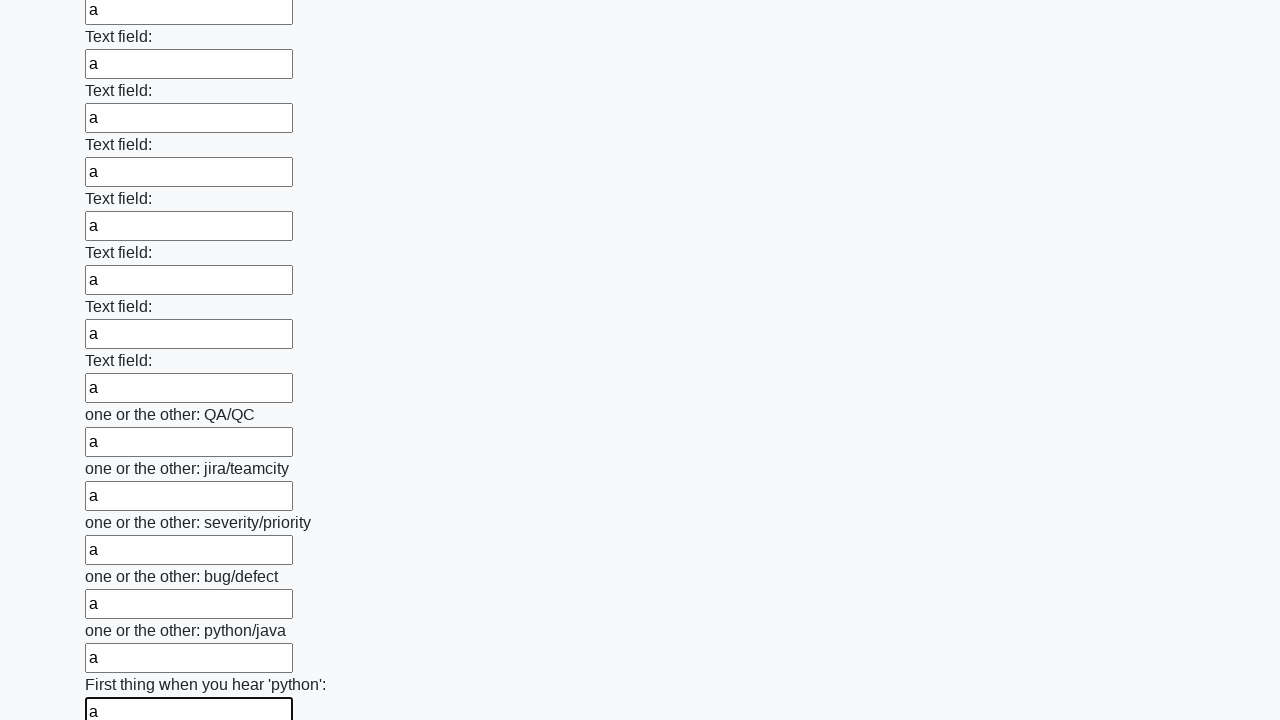

Filled a text input field with 'a' on input[type='text'] >> nth=93
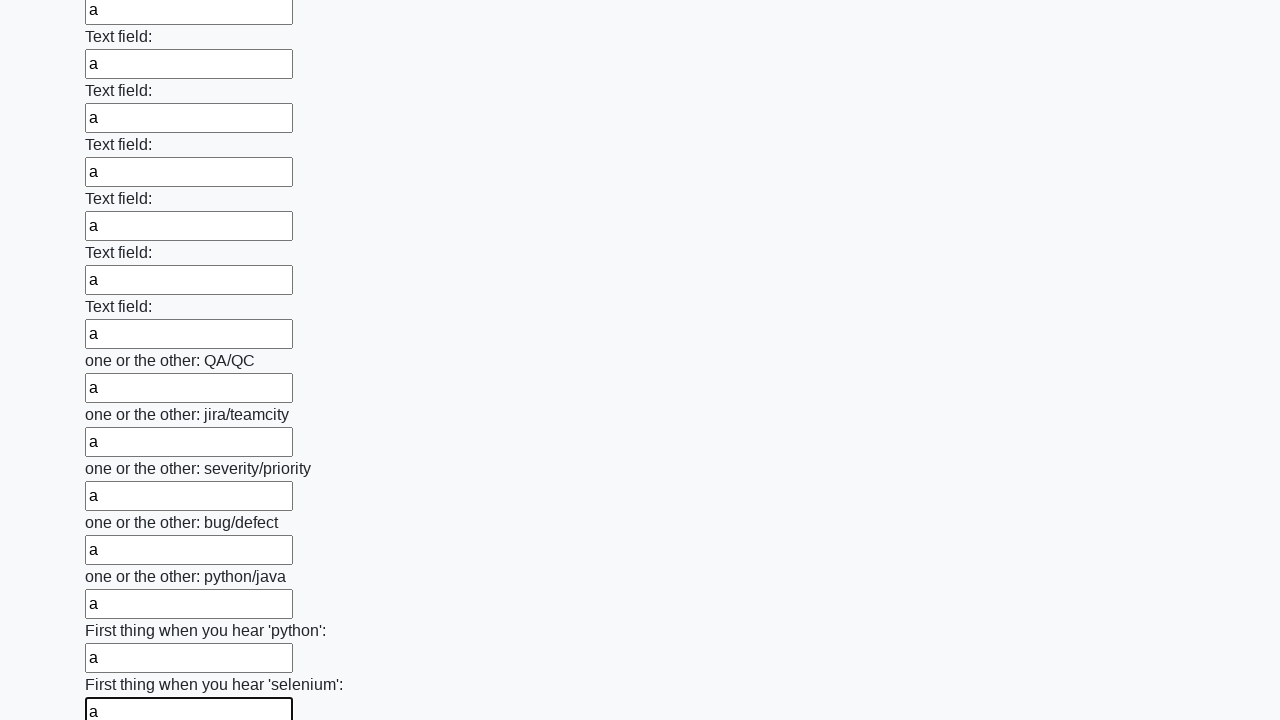

Filled a text input field with 'a' on input[type='text'] >> nth=94
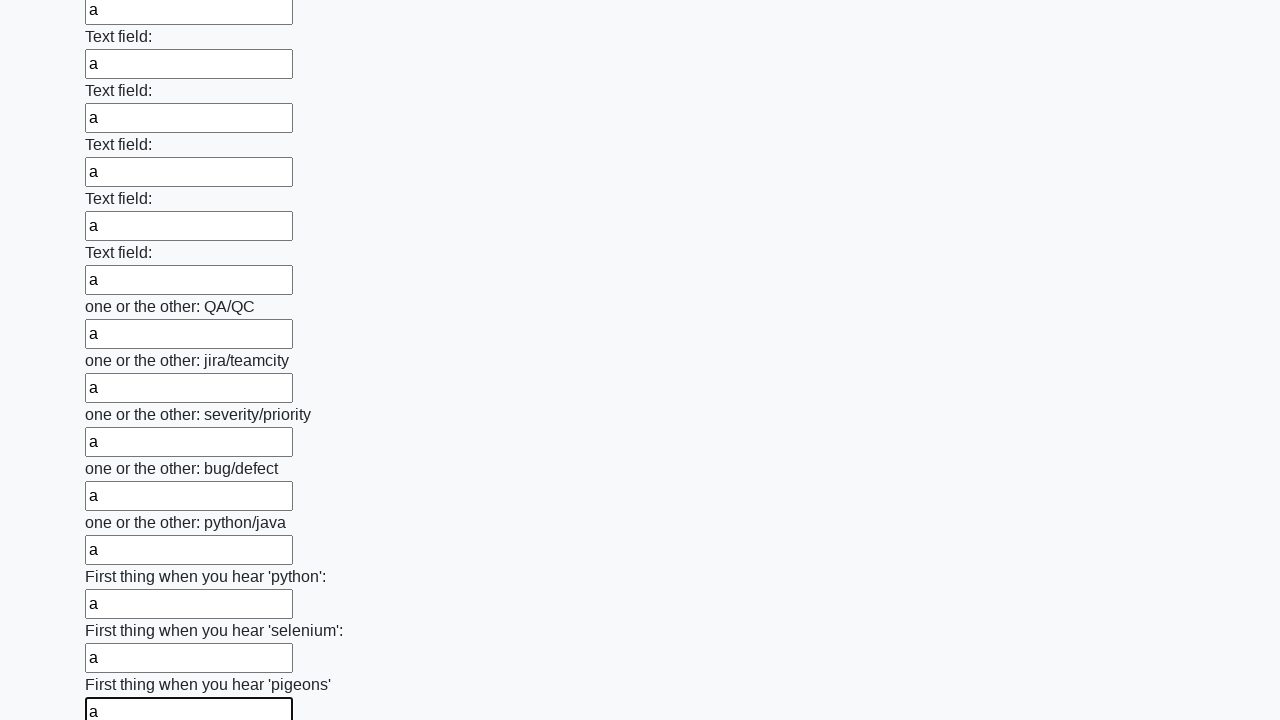

Filled a text input field with 'a' on input[type='text'] >> nth=95
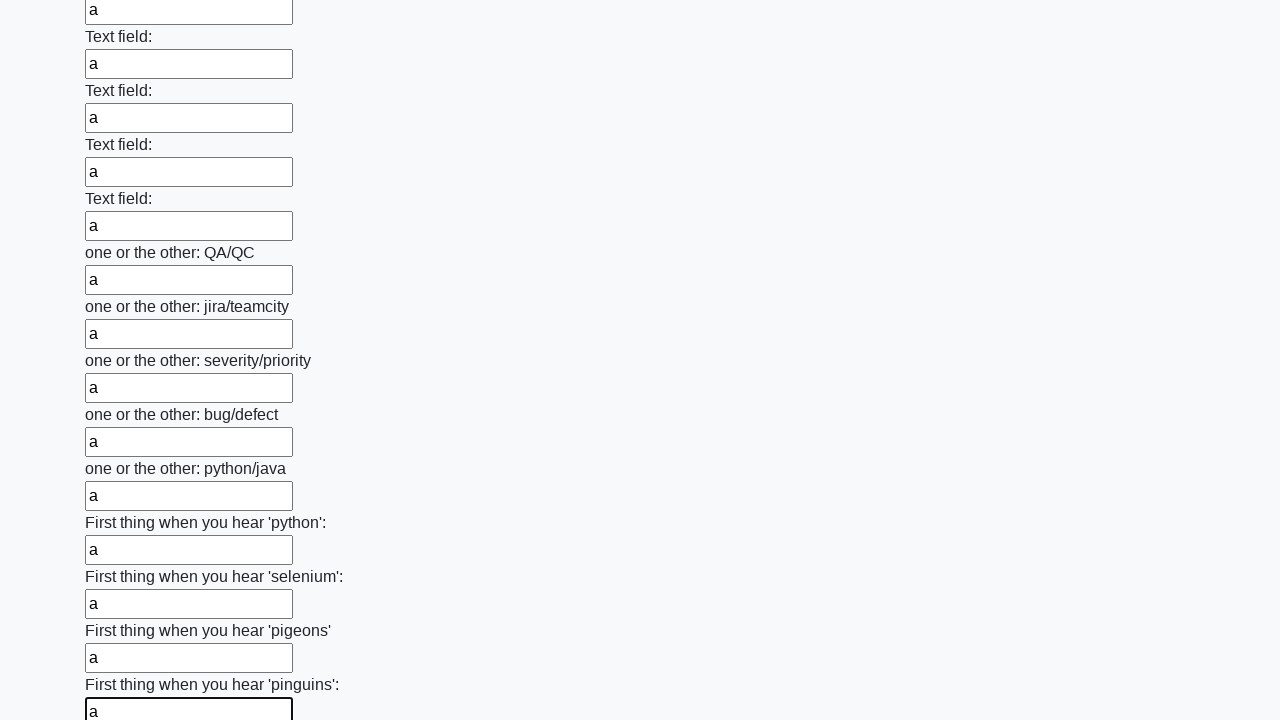

Filled a text input field with 'a' on input[type='text'] >> nth=96
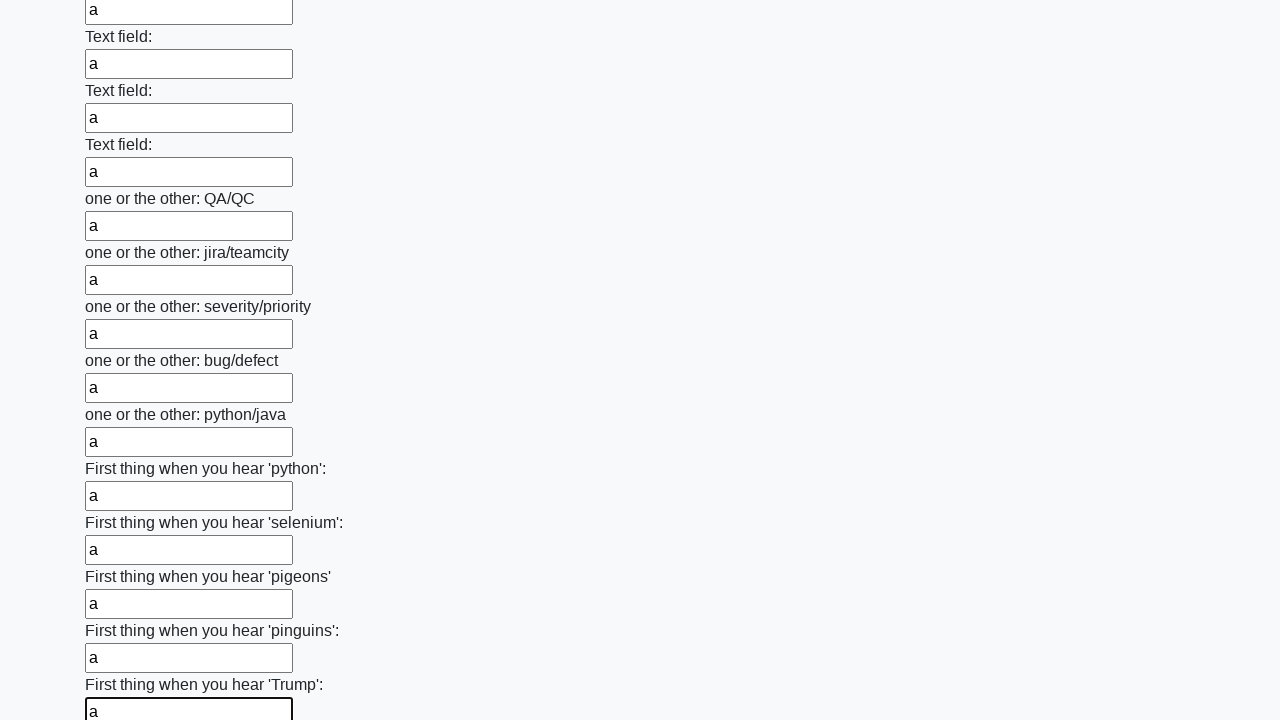

Filled a text input field with 'a' on input[type='text'] >> nth=97
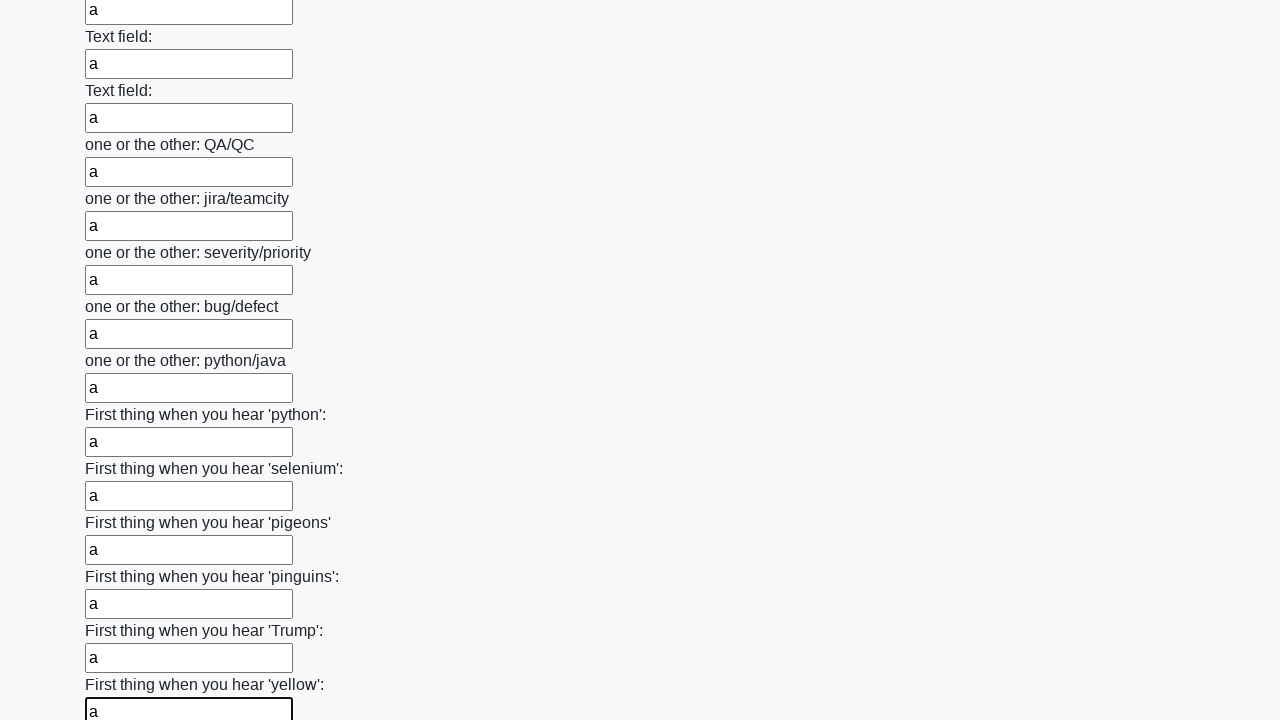

Filled a text input field with 'a' on input[type='text'] >> nth=98
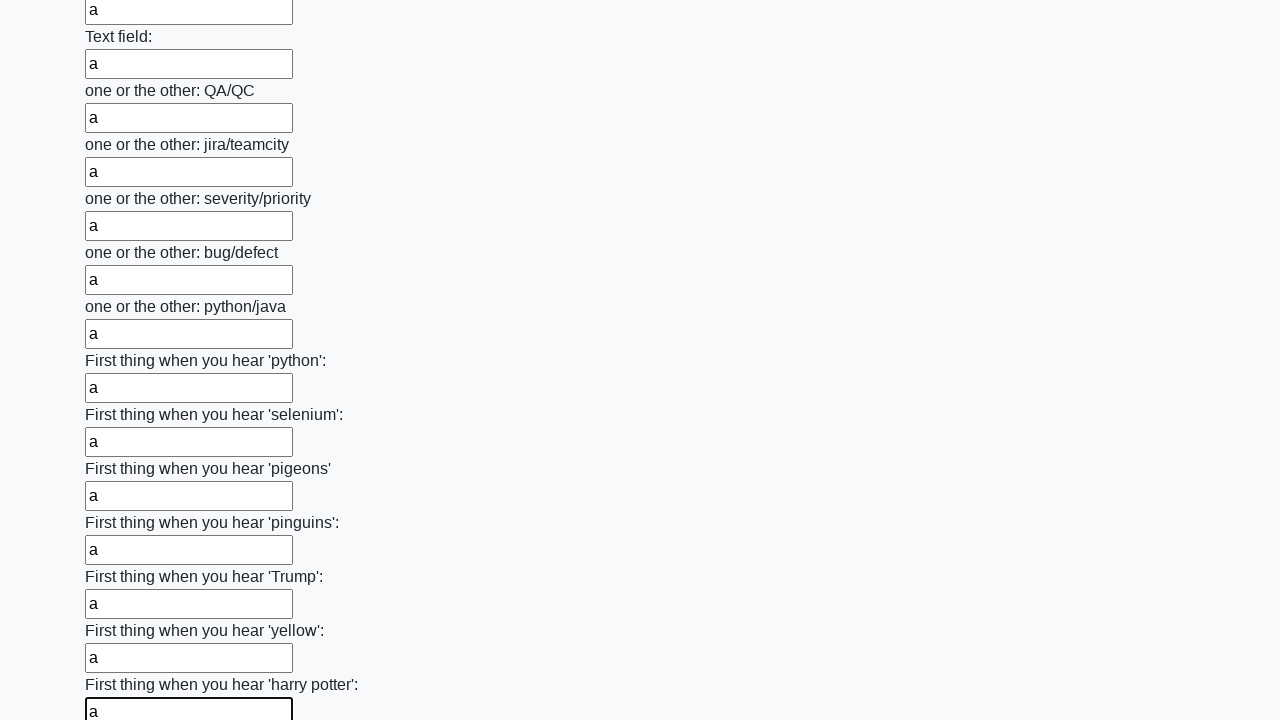

Filled a text input field with 'a' on input[type='text'] >> nth=99
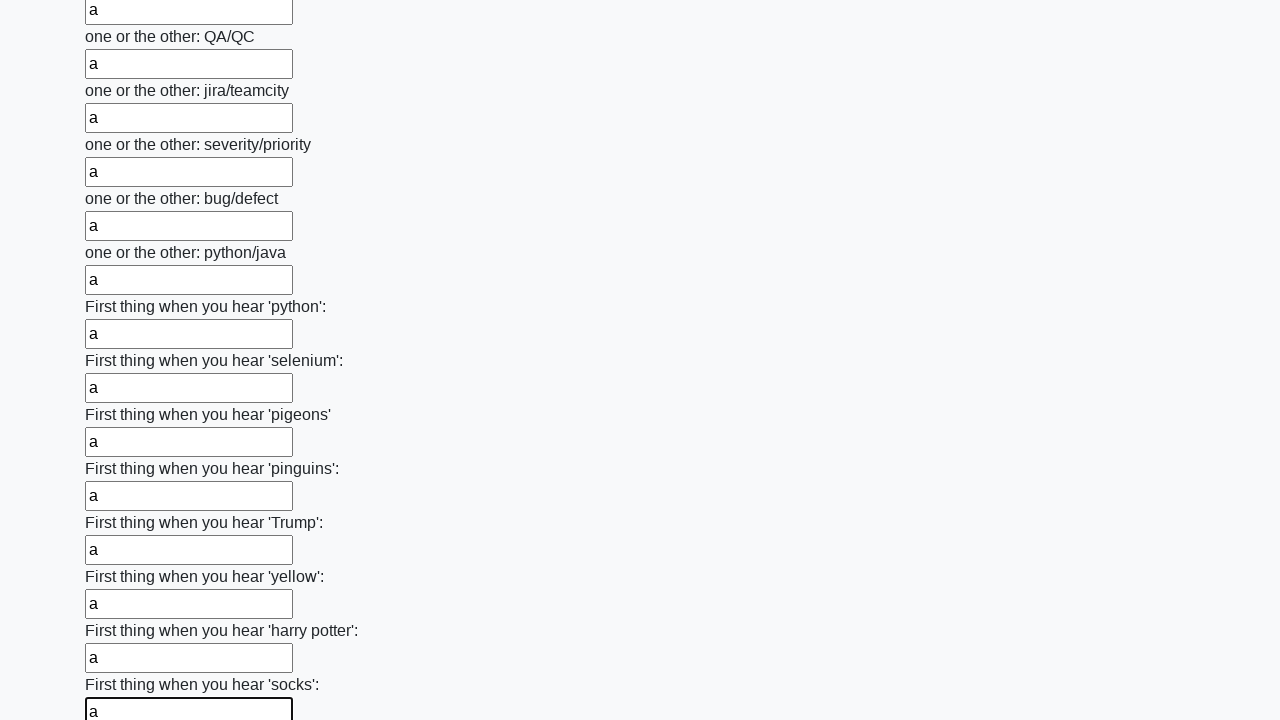

Clicked the submit button to submit the form at (123, 611) on button.btn
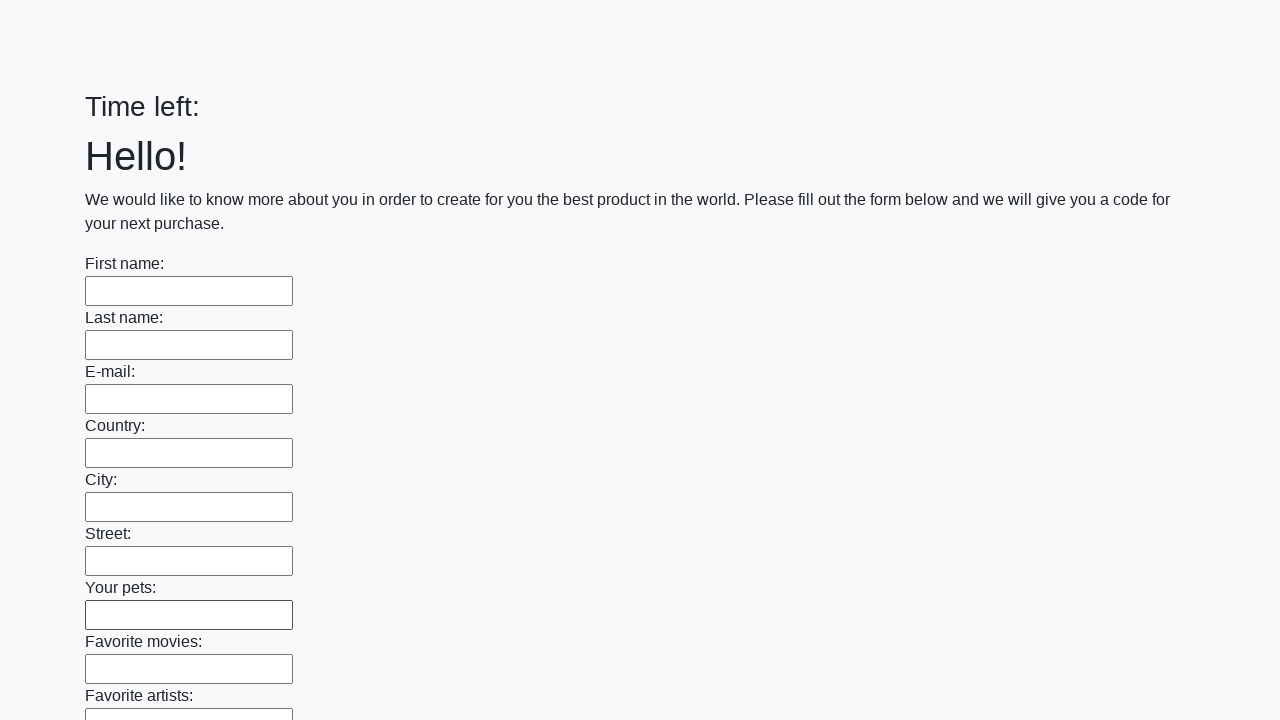

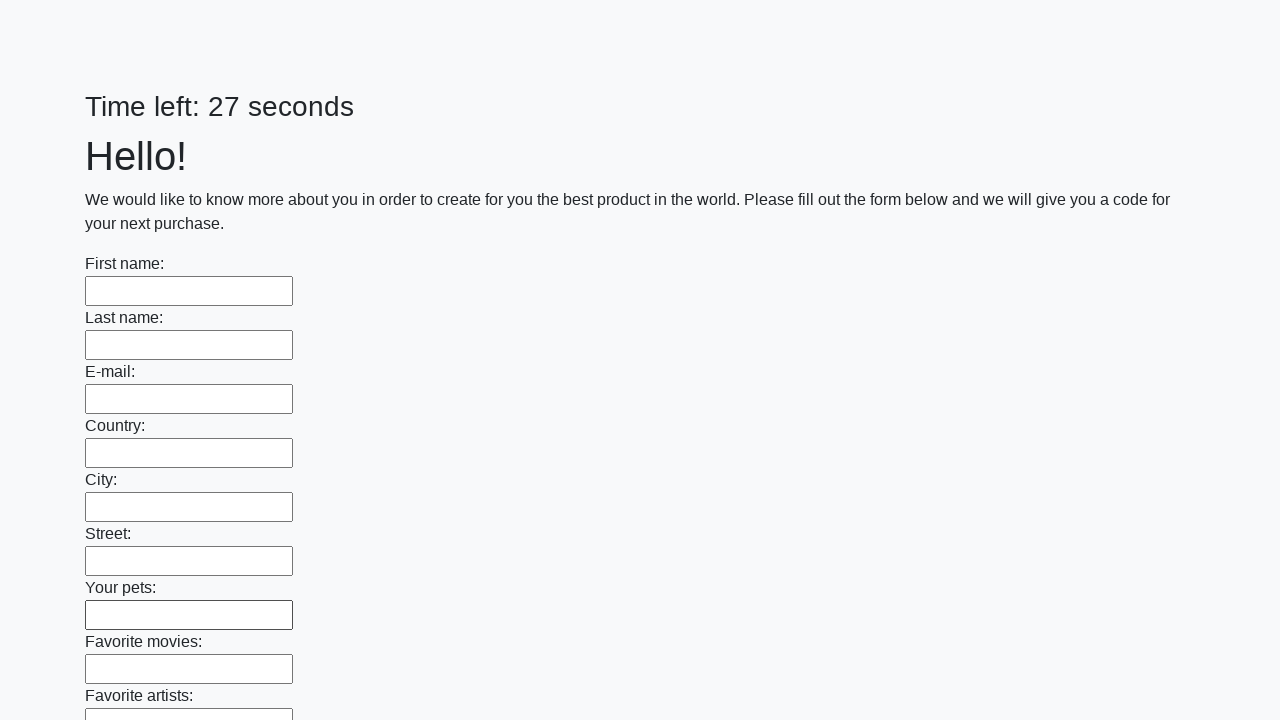